Tests filling a large form by entering text into all input fields on the page and submitting the form by clicking the submit button.

Starting URL: http://suninjuly.github.io/huge_form.html

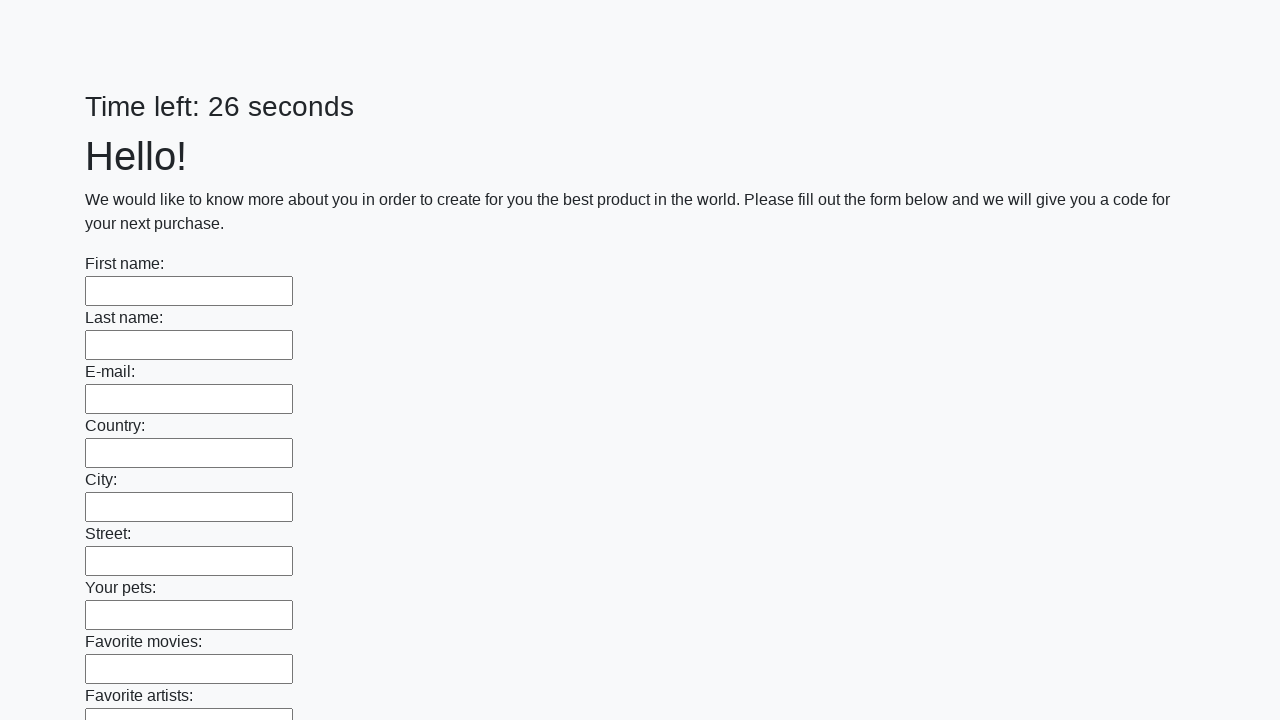

Located all input fields on the huge form
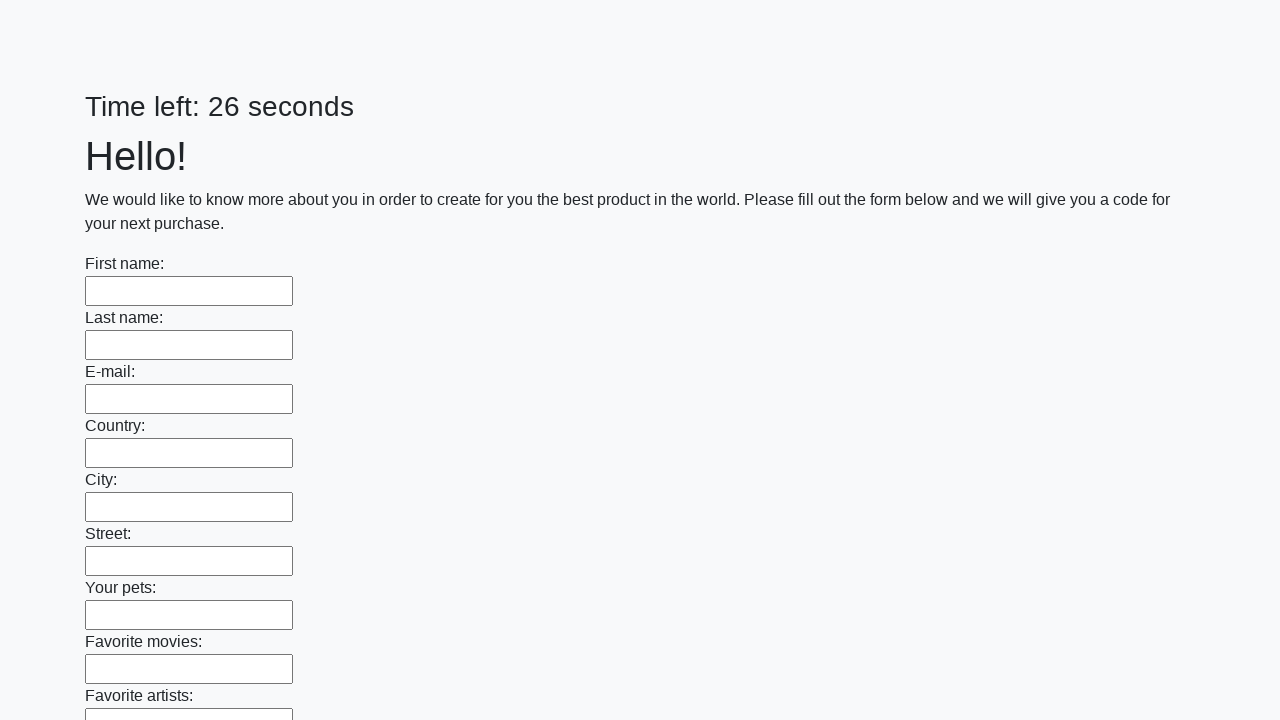

Filled an input field with text on input >> nth=0
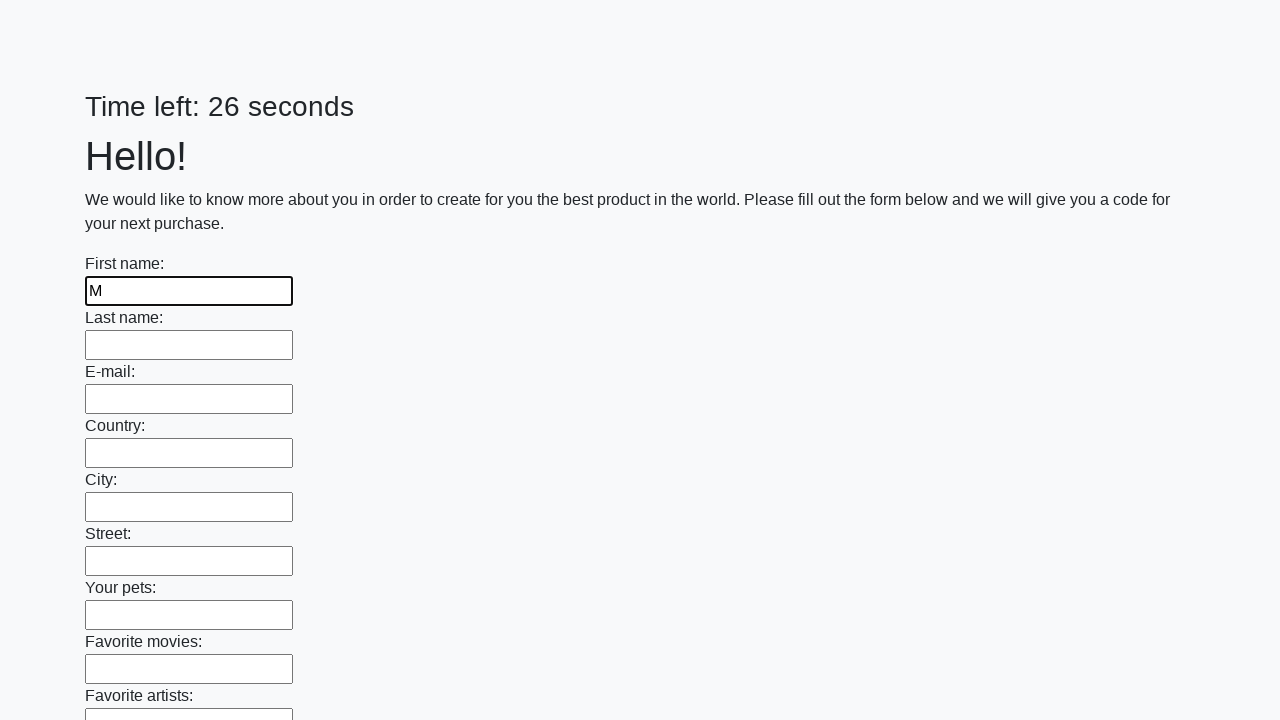

Filled an input field with text on input >> nth=1
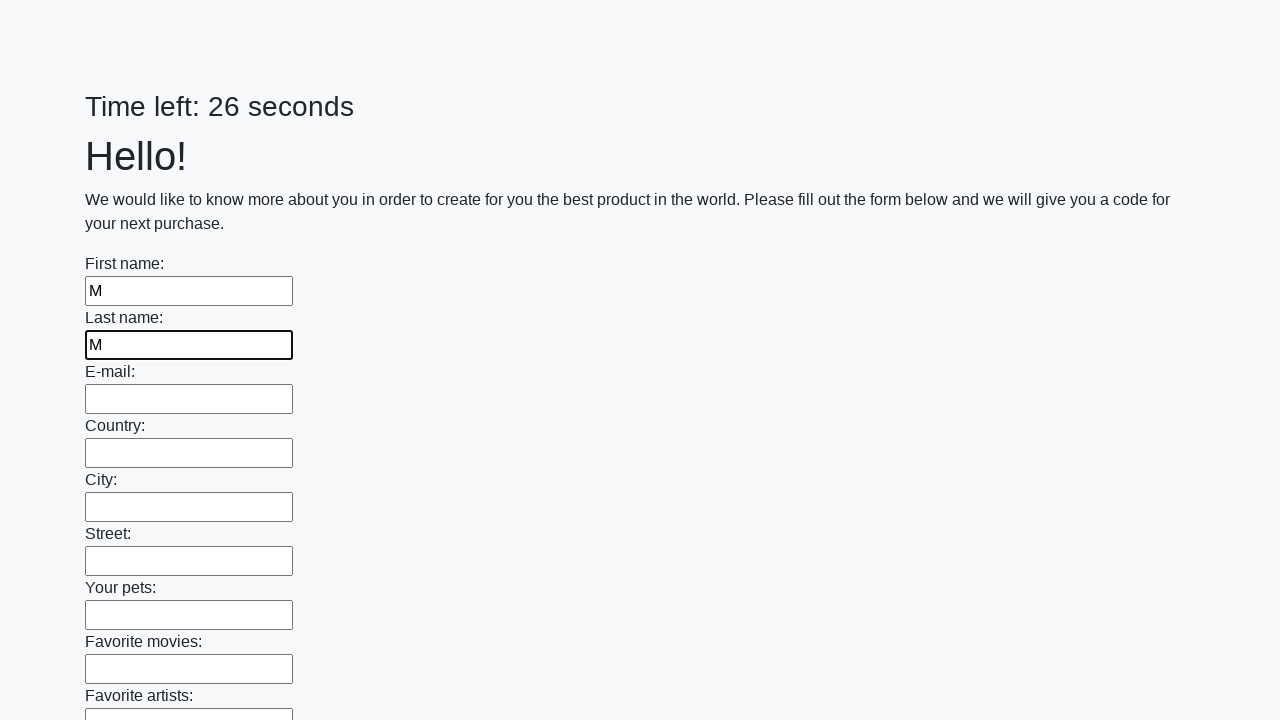

Filled an input field with text on input >> nth=2
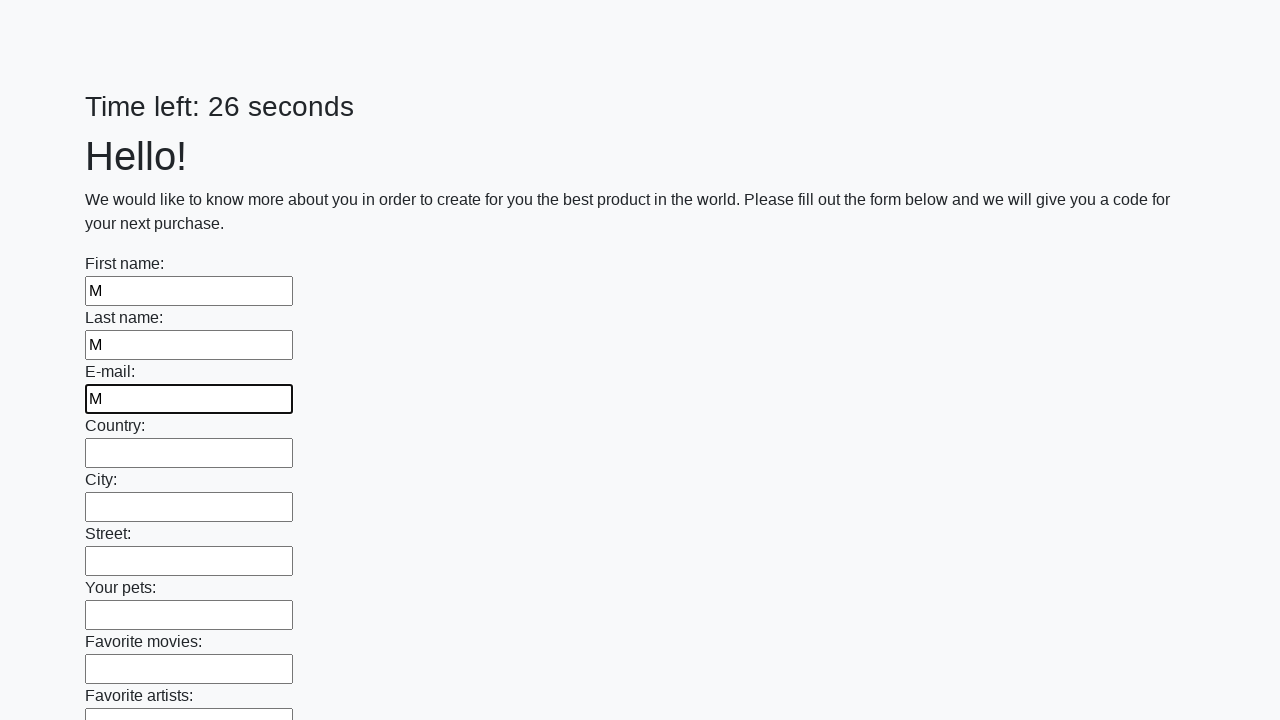

Filled an input field with text on input >> nth=3
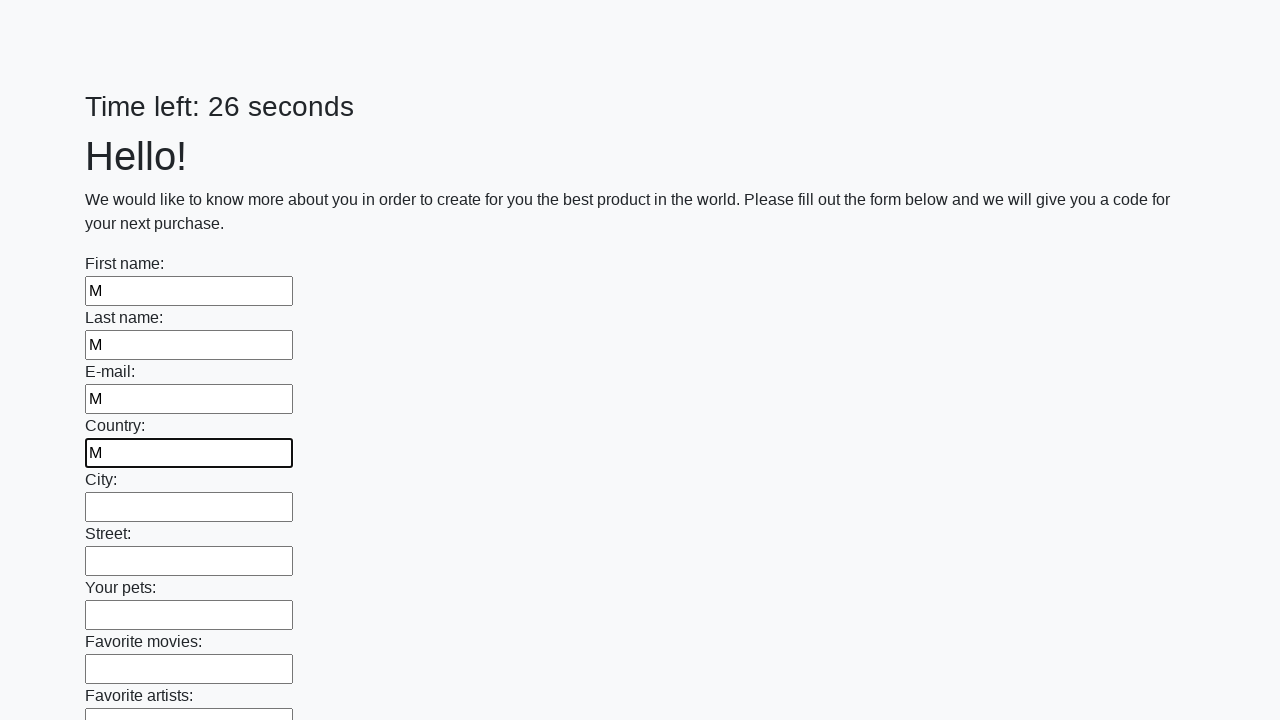

Filled an input field with text on input >> nth=4
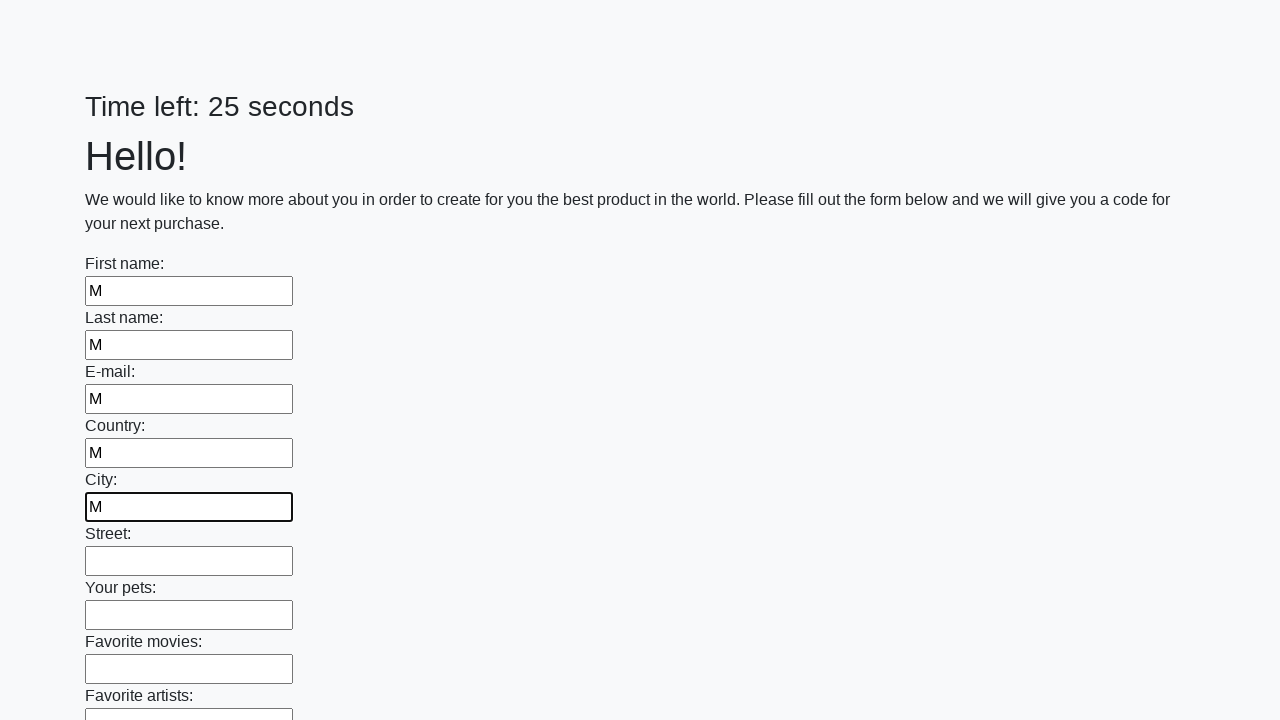

Filled an input field with text on input >> nth=5
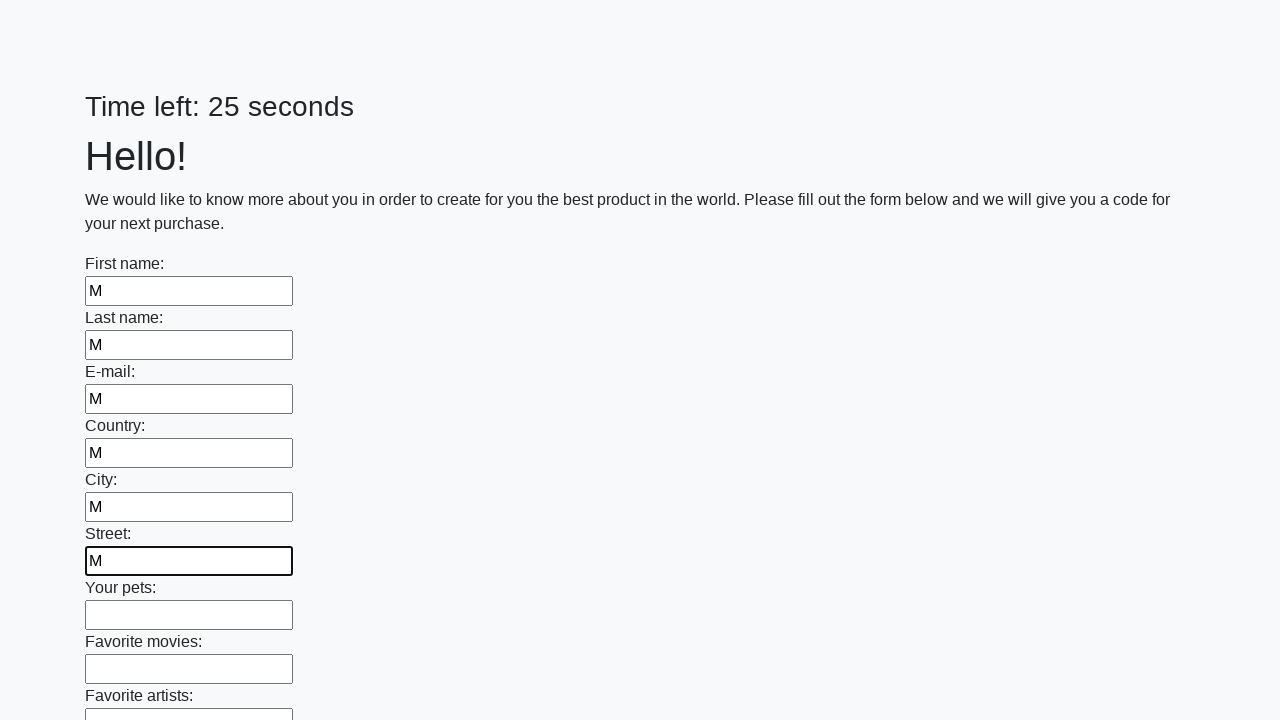

Filled an input field with text on input >> nth=6
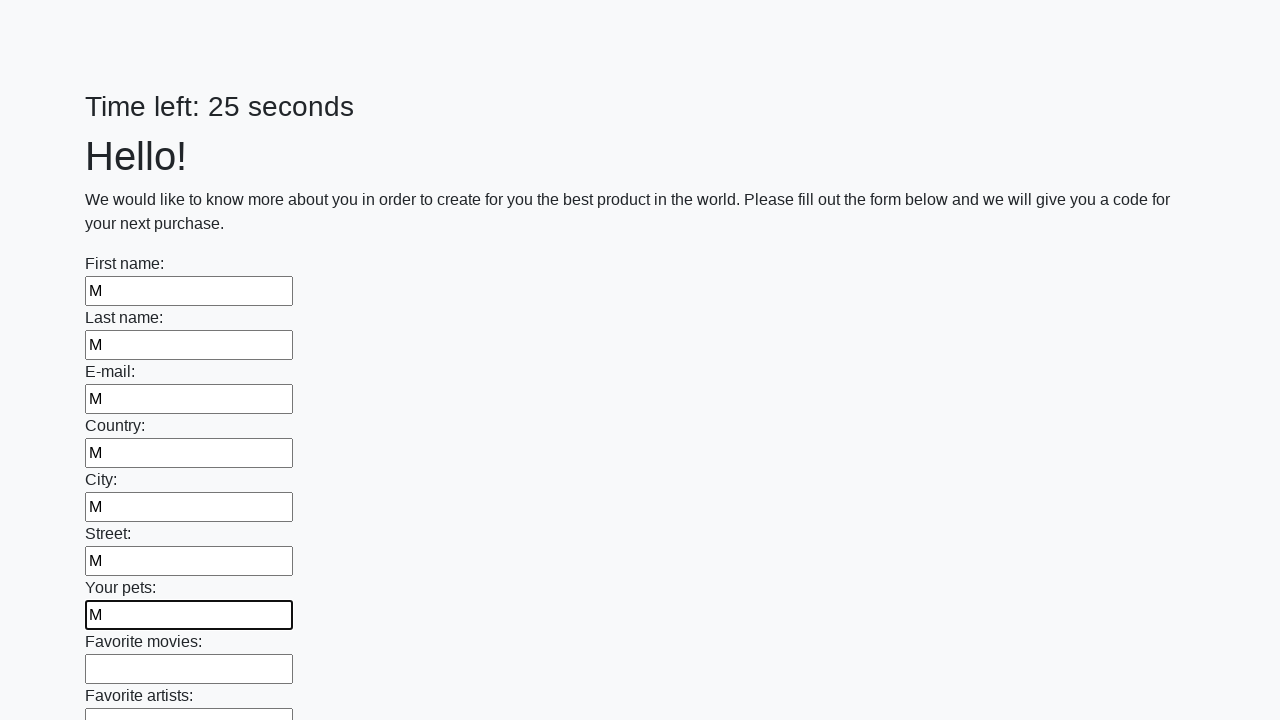

Filled an input field with text on input >> nth=7
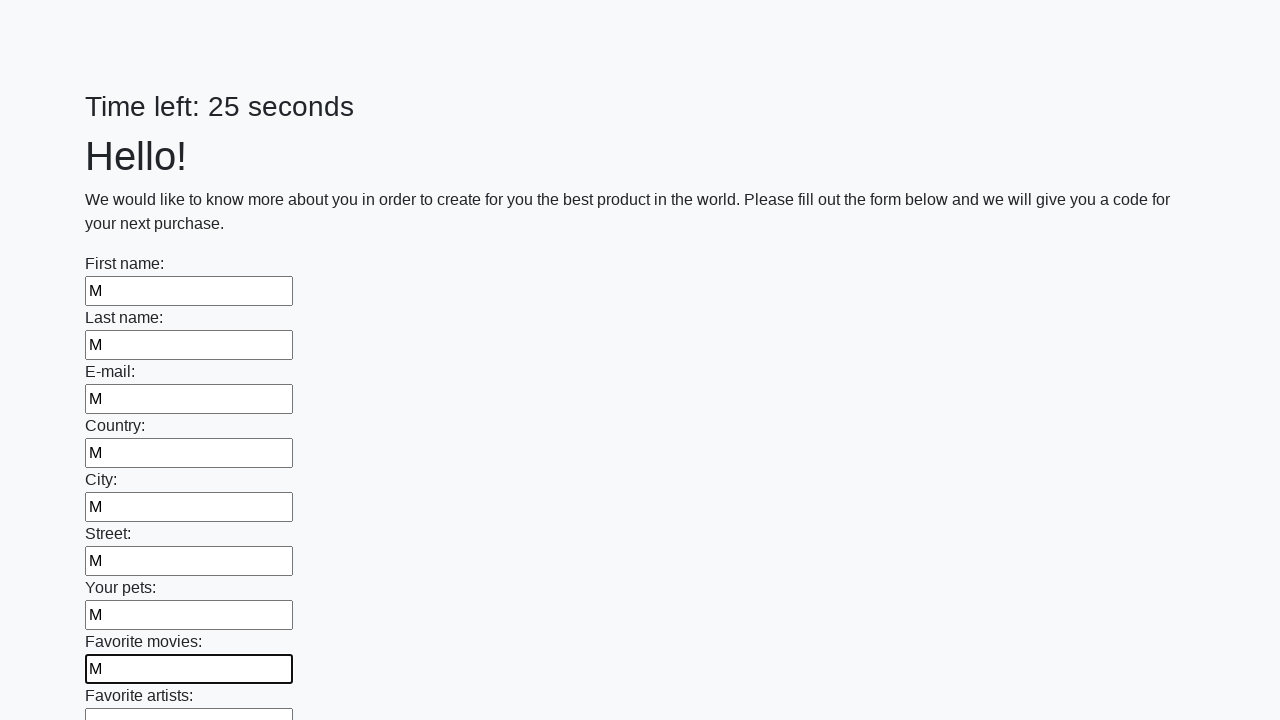

Filled an input field with text on input >> nth=8
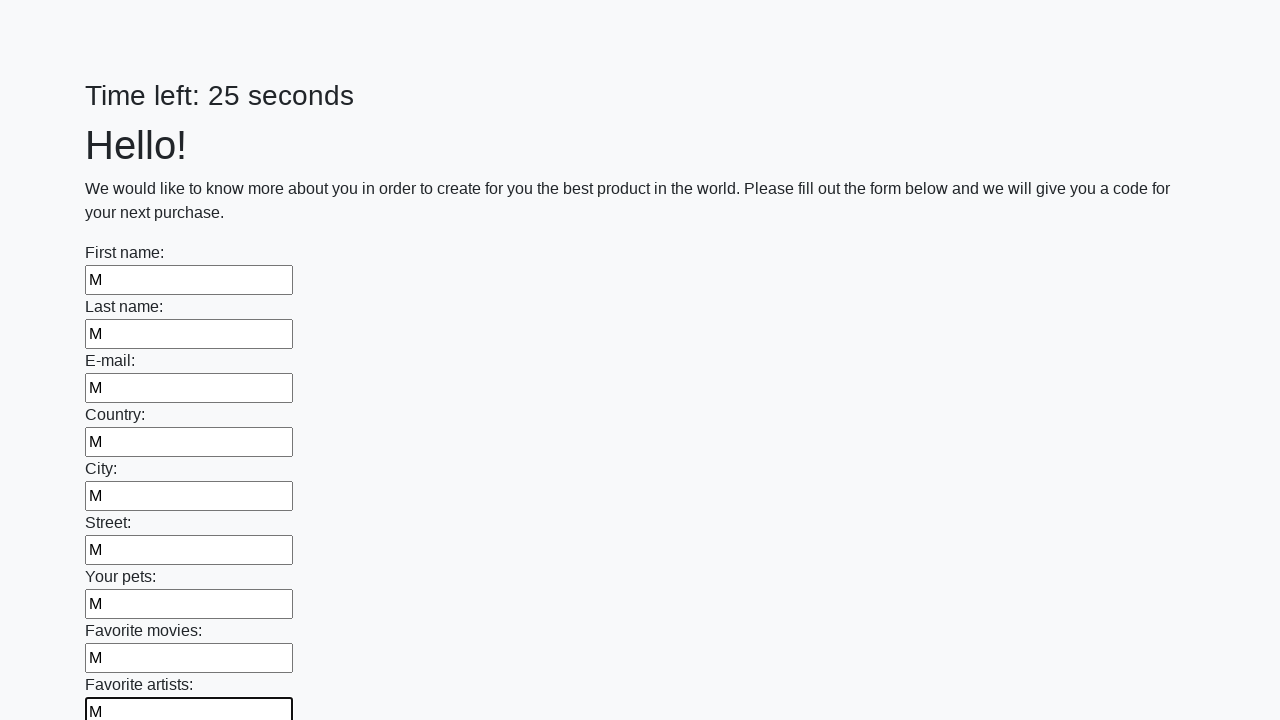

Filled an input field with text on input >> nth=9
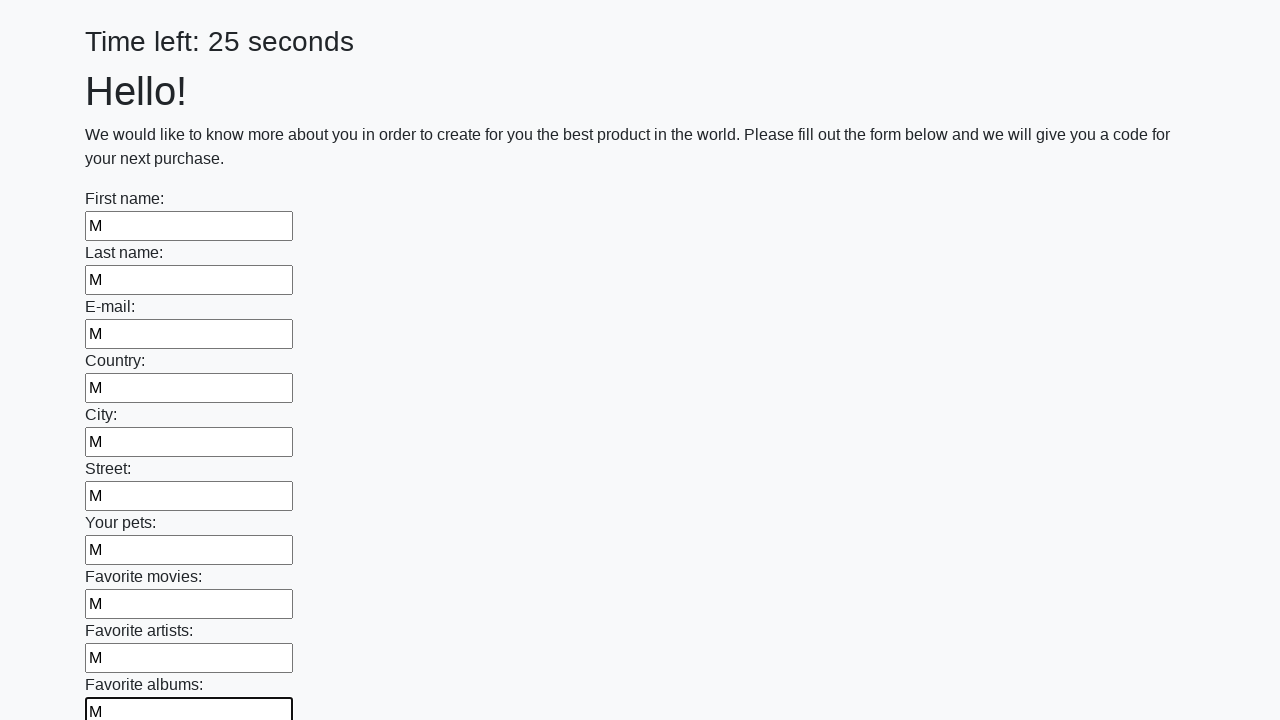

Filled an input field with text on input >> nth=10
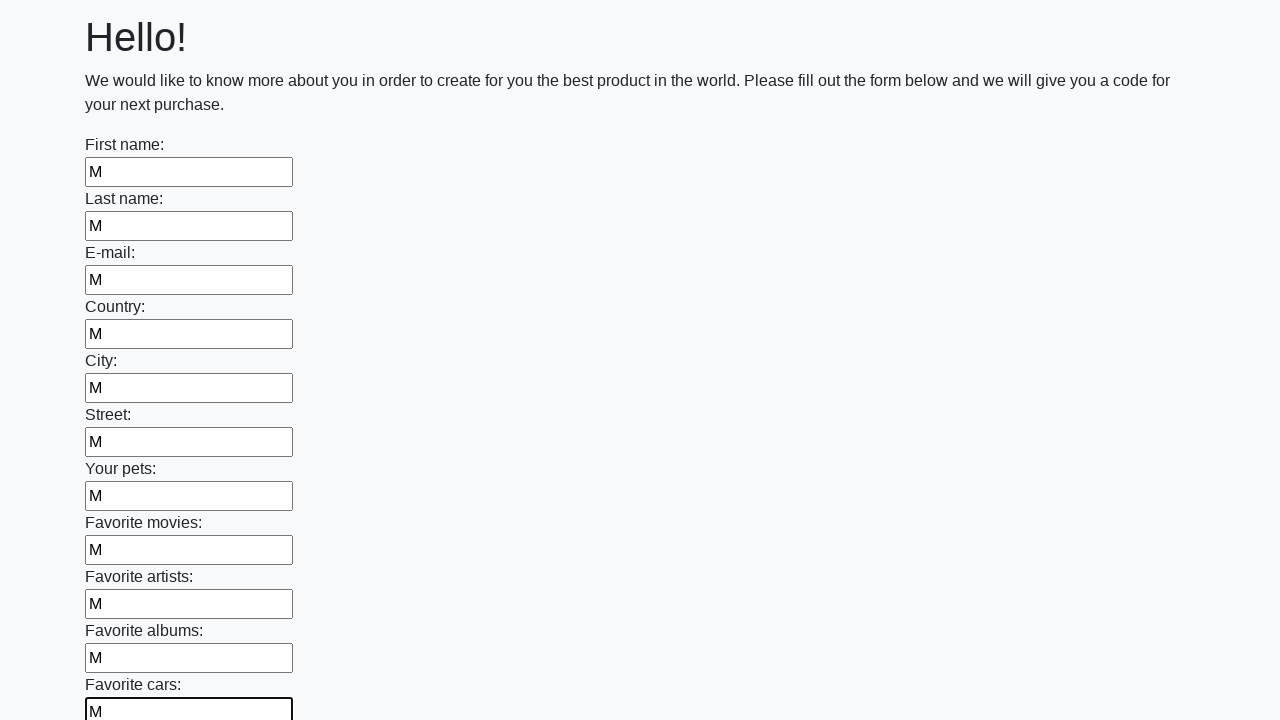

Filled an input field with text on input >> nth=11
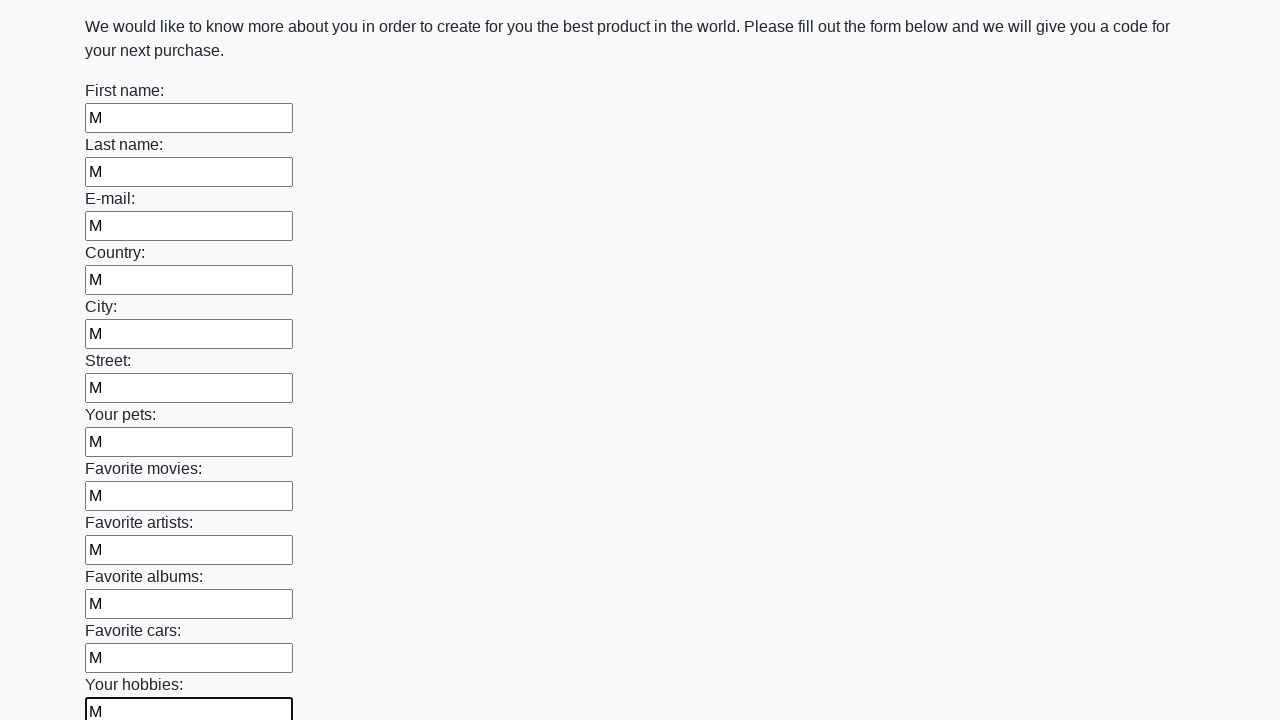

Filled an input field with text on input >> nth=12
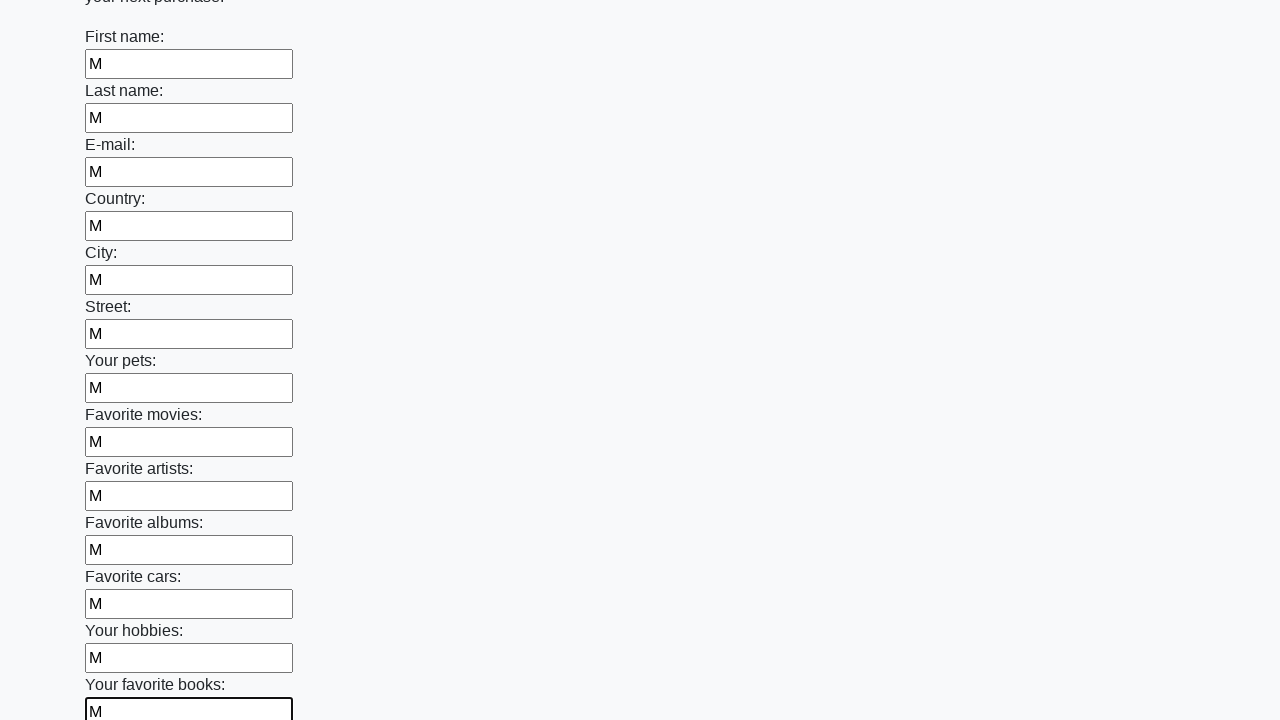

Filled an input field with text on input >> nth=13
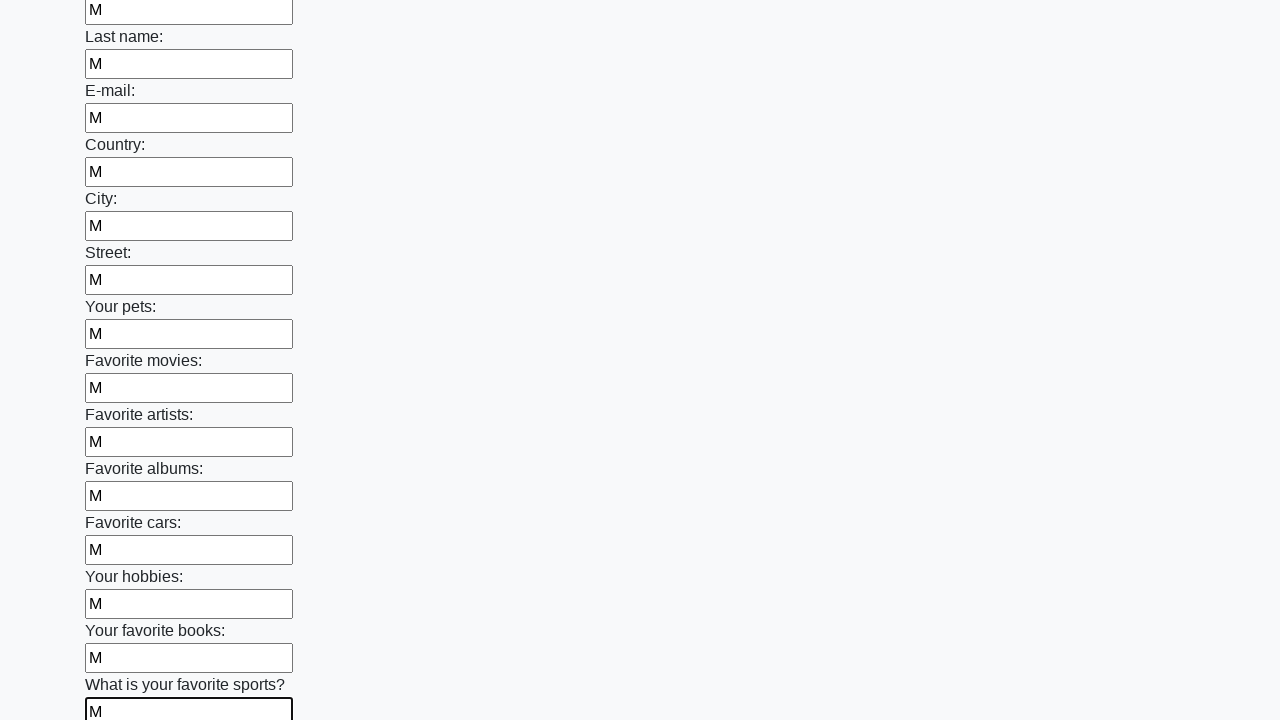

Filled an input field with text on input >> nth=14
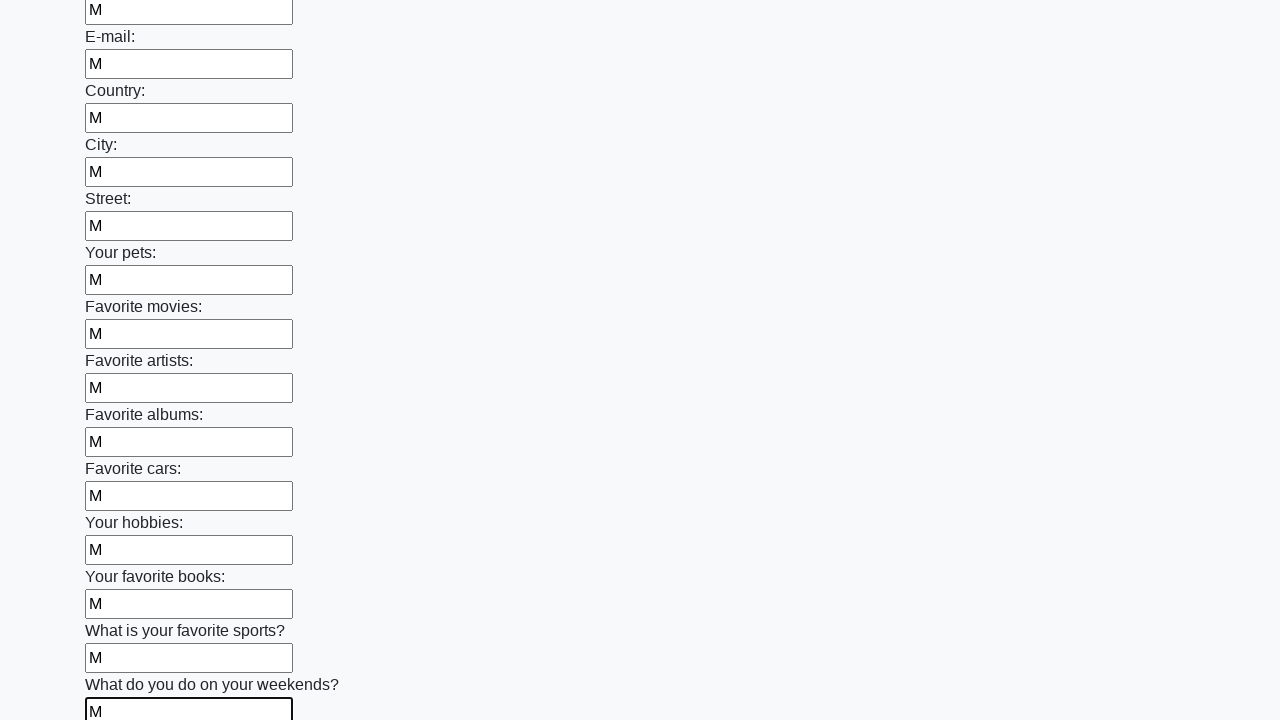

Filled an input field with text on input >> nth=15
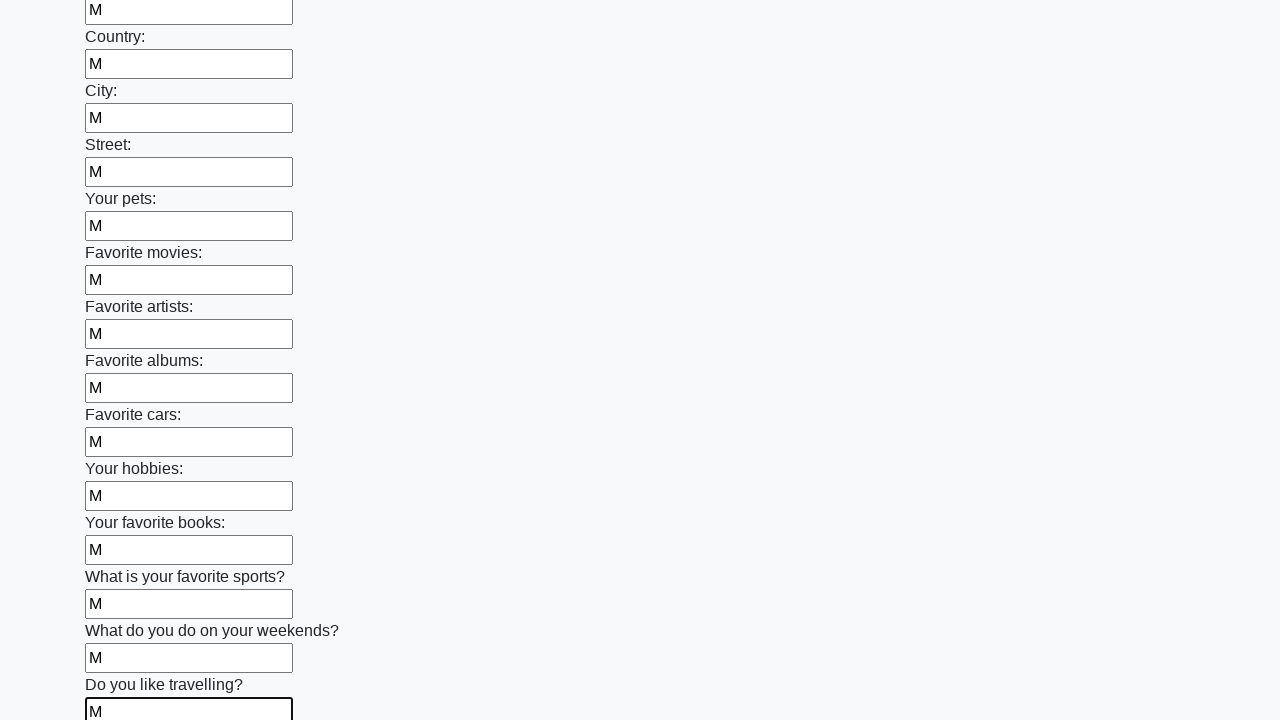

Filled an input field with text on input >> nth=16
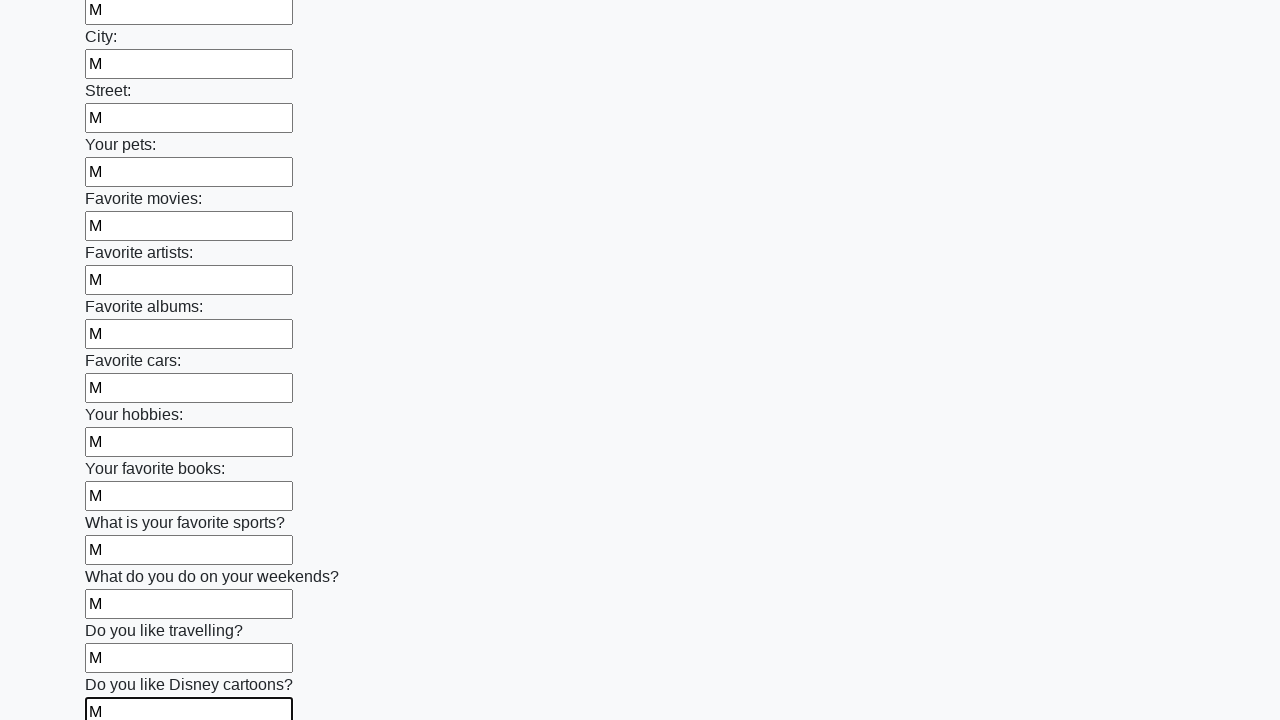

Filled an input field with text on input >> nth=17
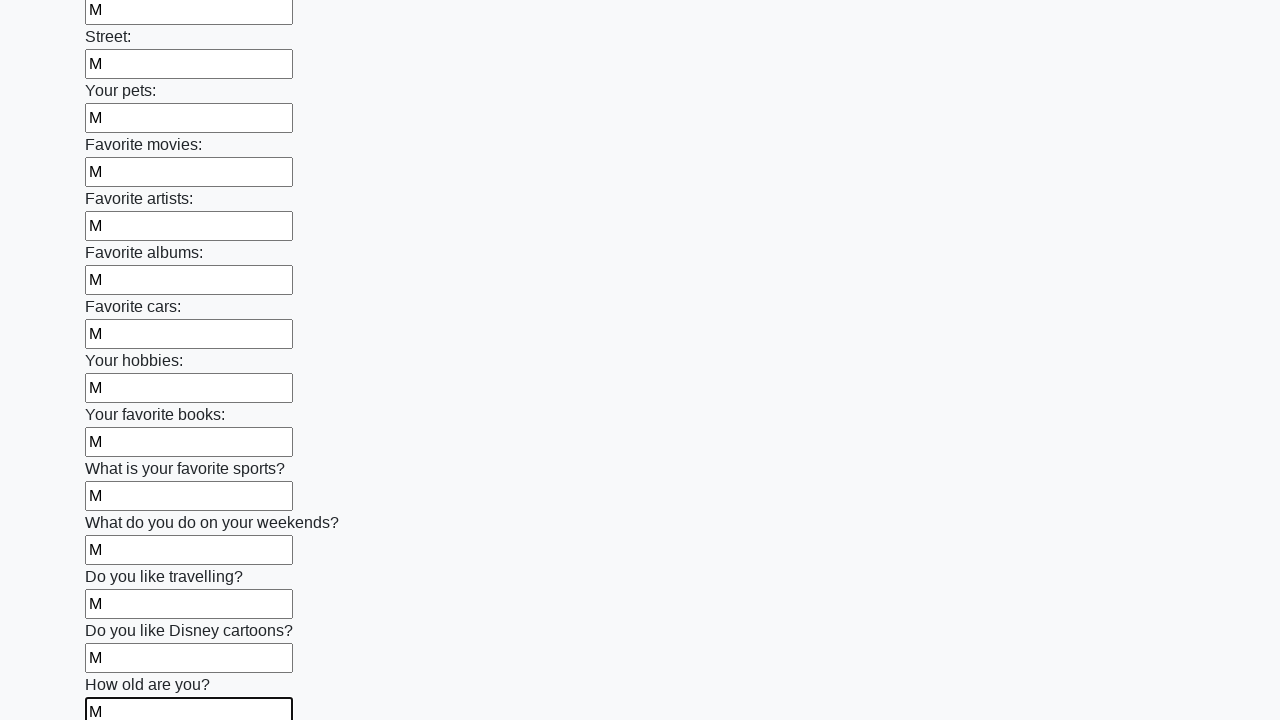

Filled an input field with text on input >> nth=18
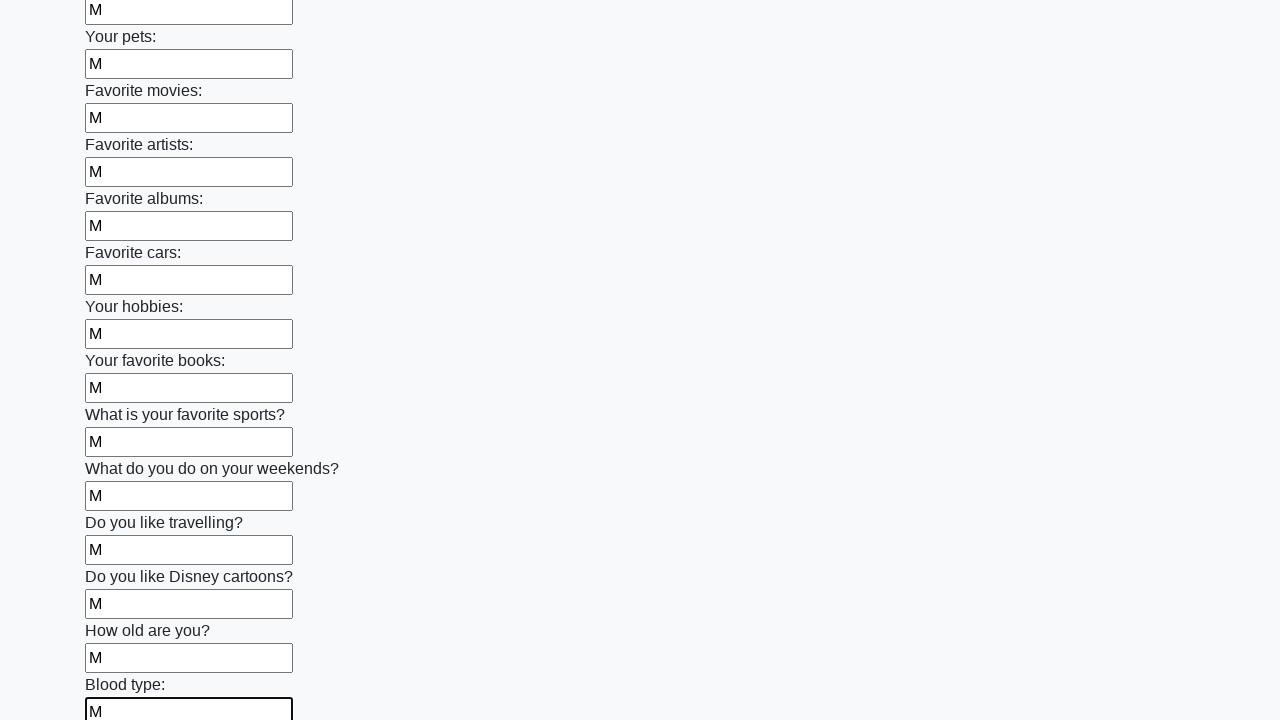

Filled an input field with text on input >> nth=19
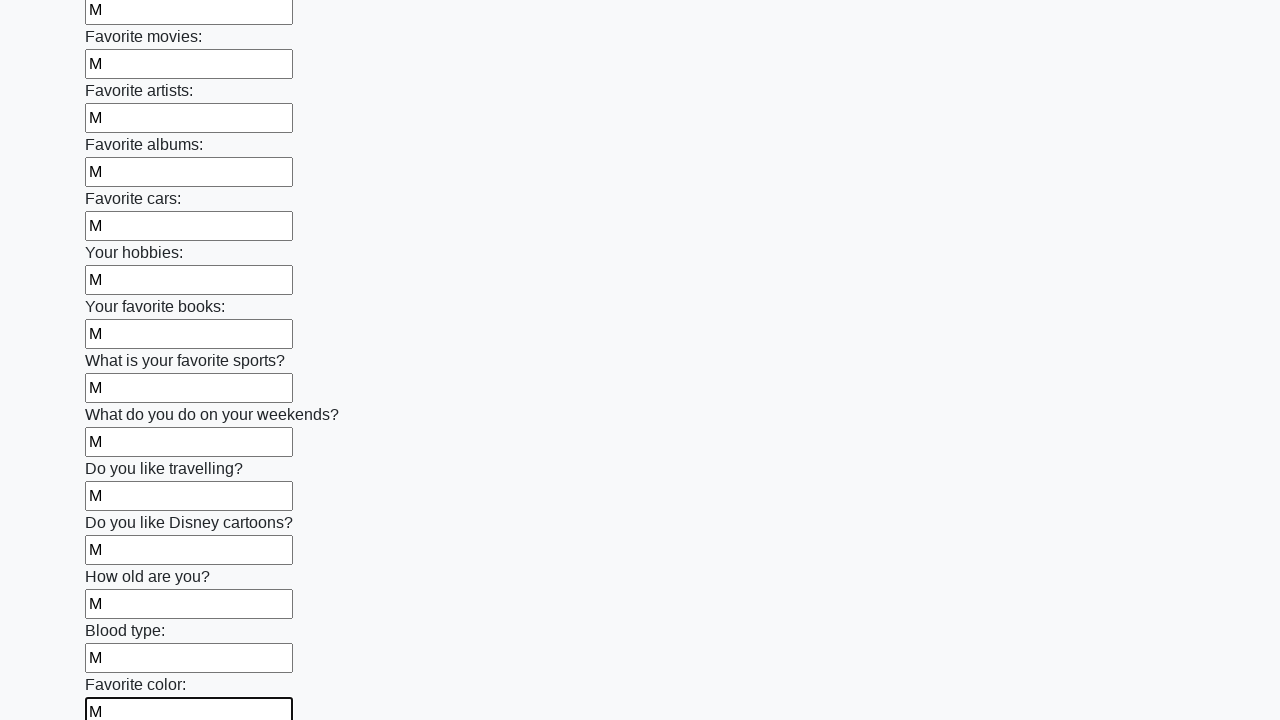

Filled an input field with text on input >> nth=20
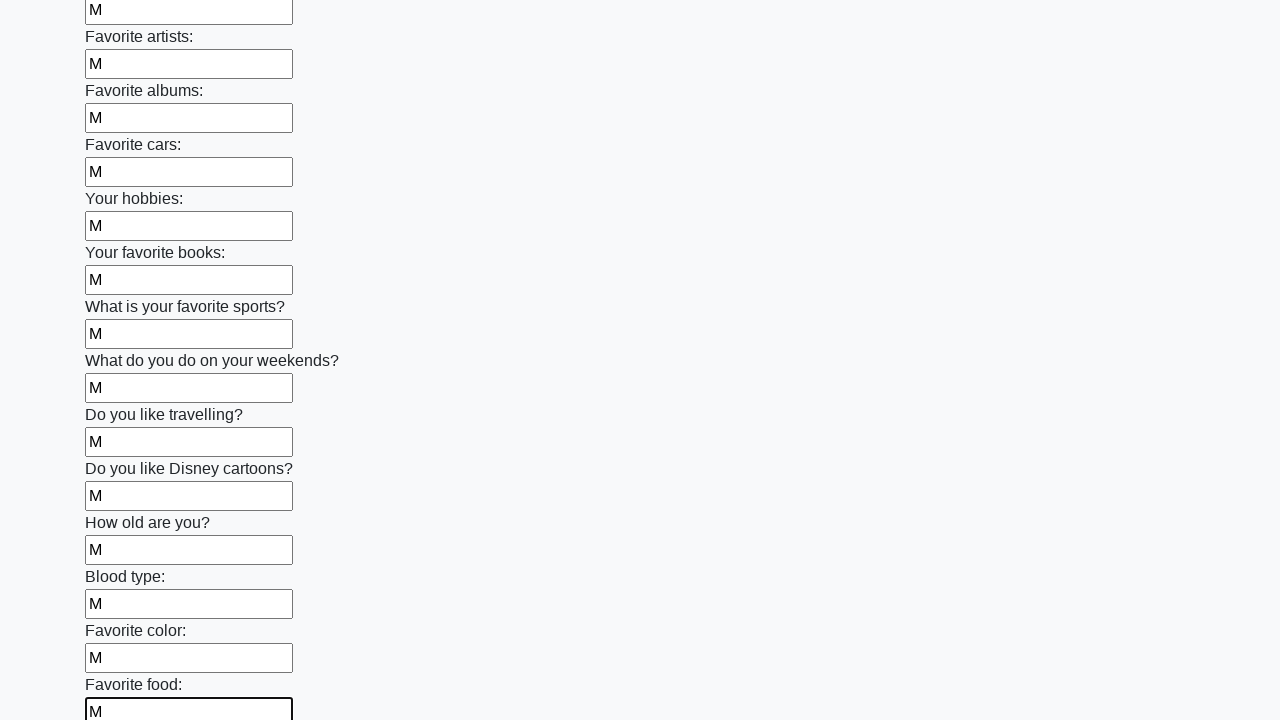

Filled an input field with text on input >> nth=21
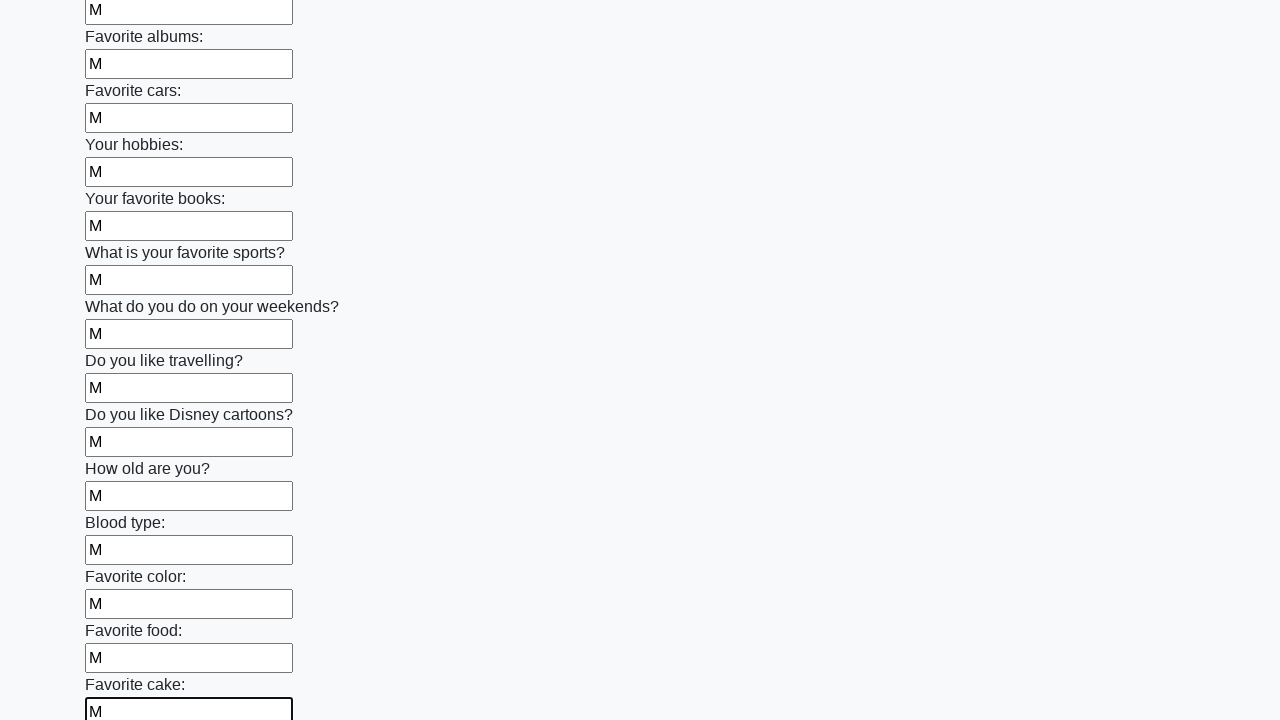

Filled an input field with text on input >> nth=22
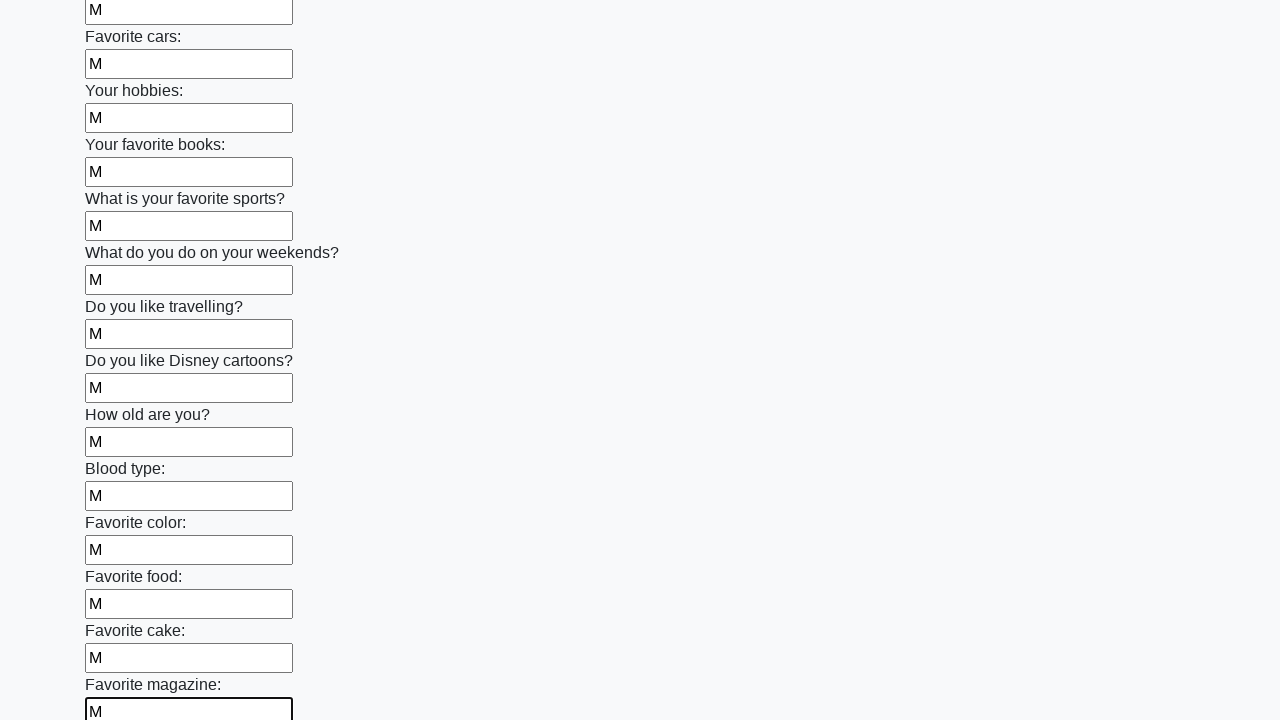

Filled an input field with text on input >> nth=23
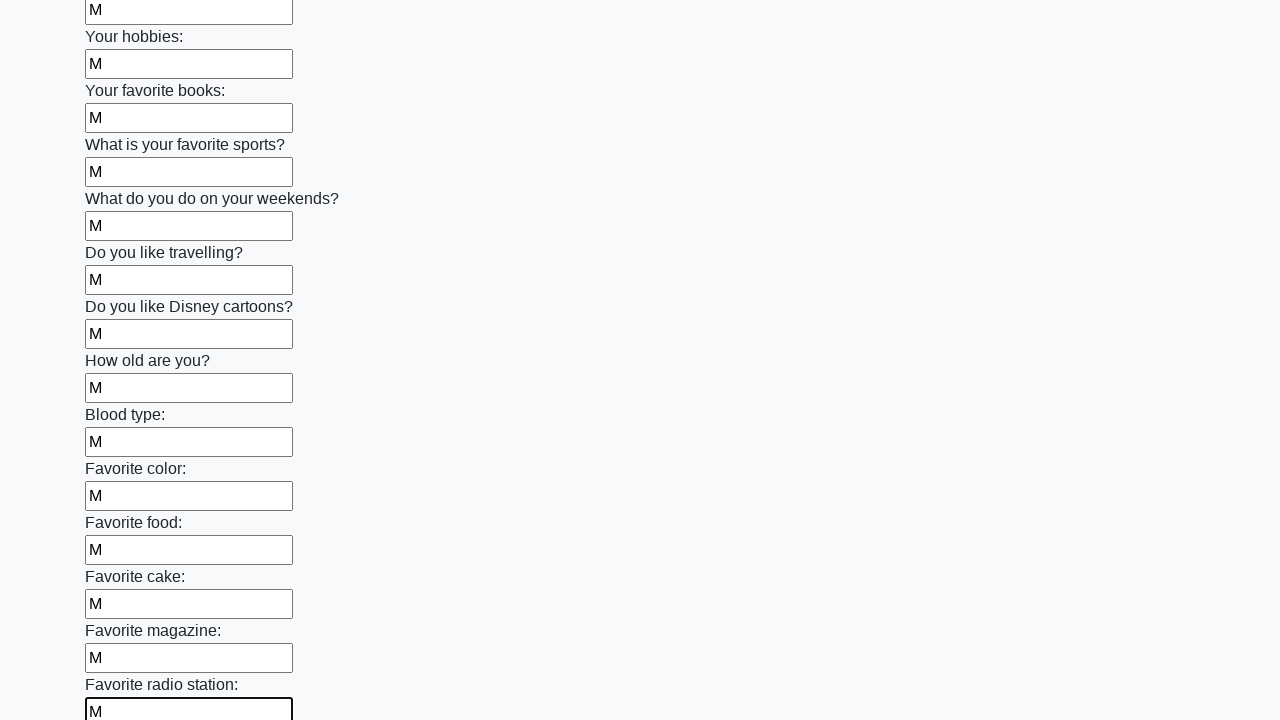

Filled an input field with text on input >> nth=24
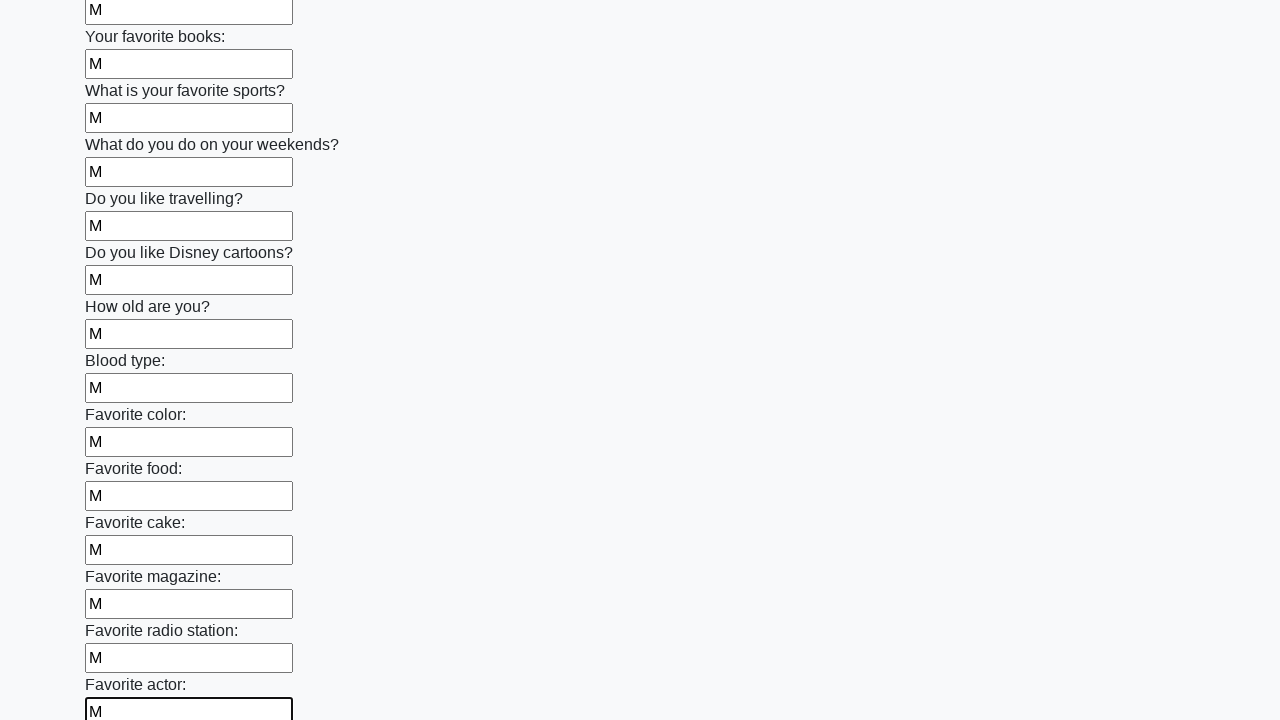

Filled an input field with text on input >> nth=25
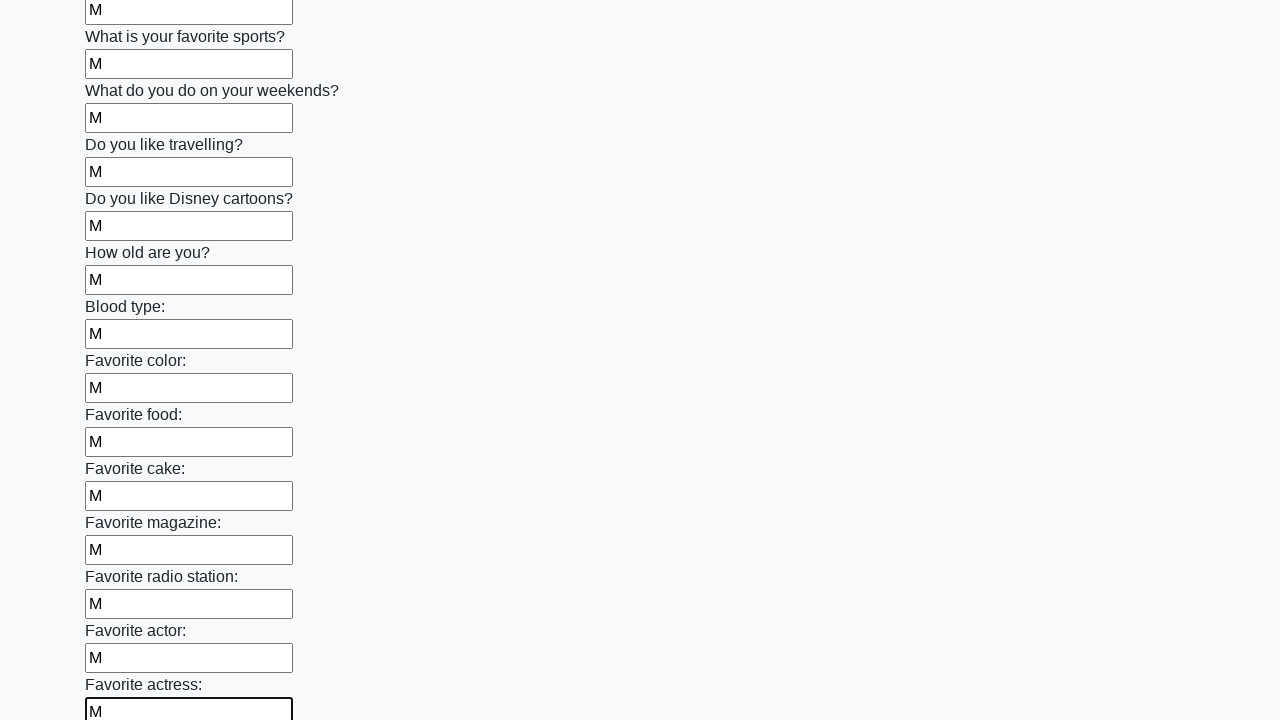

Filled an input field with text on input >> nth=26
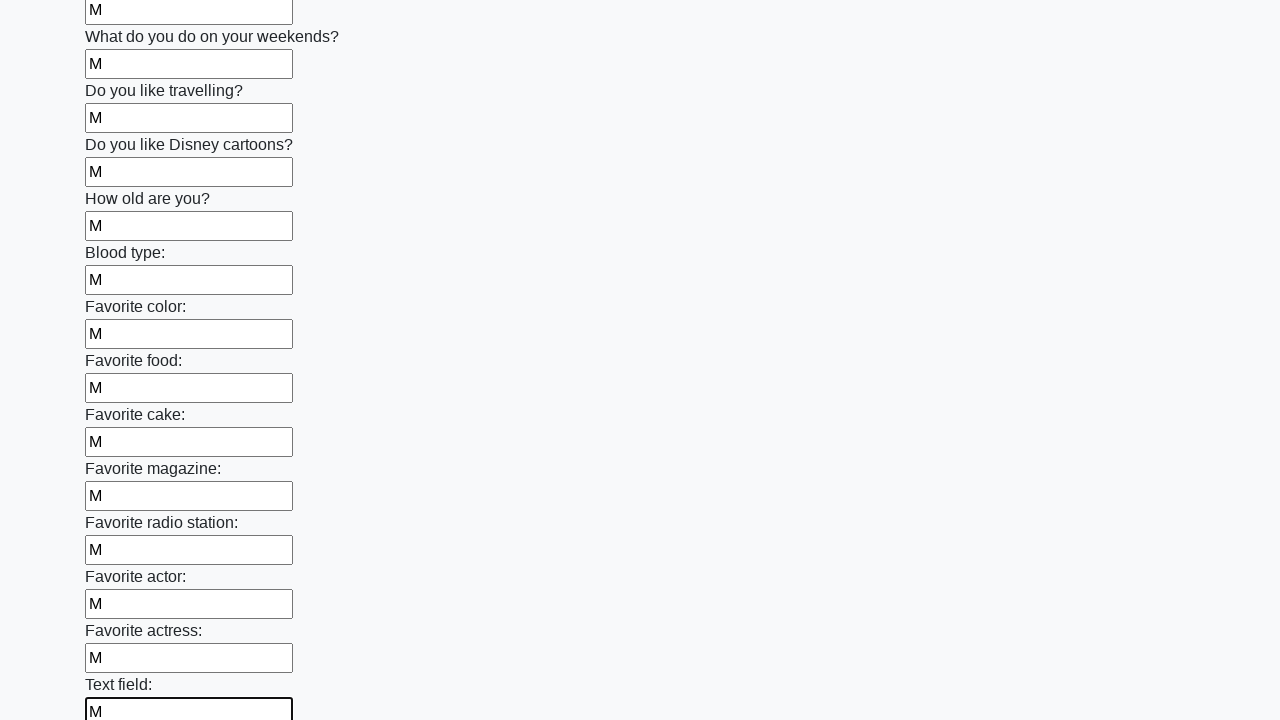

Filled an input field with text on input >> nth=27
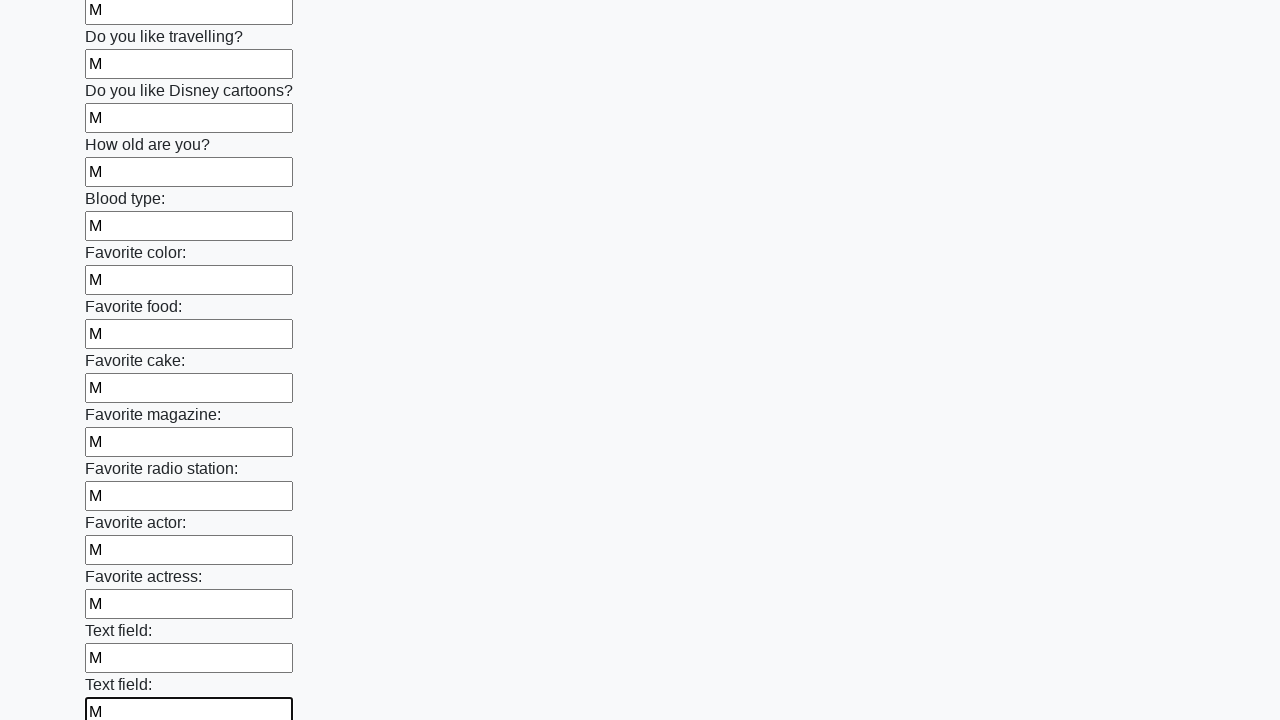

Filled an input field with text on input >> nth=28
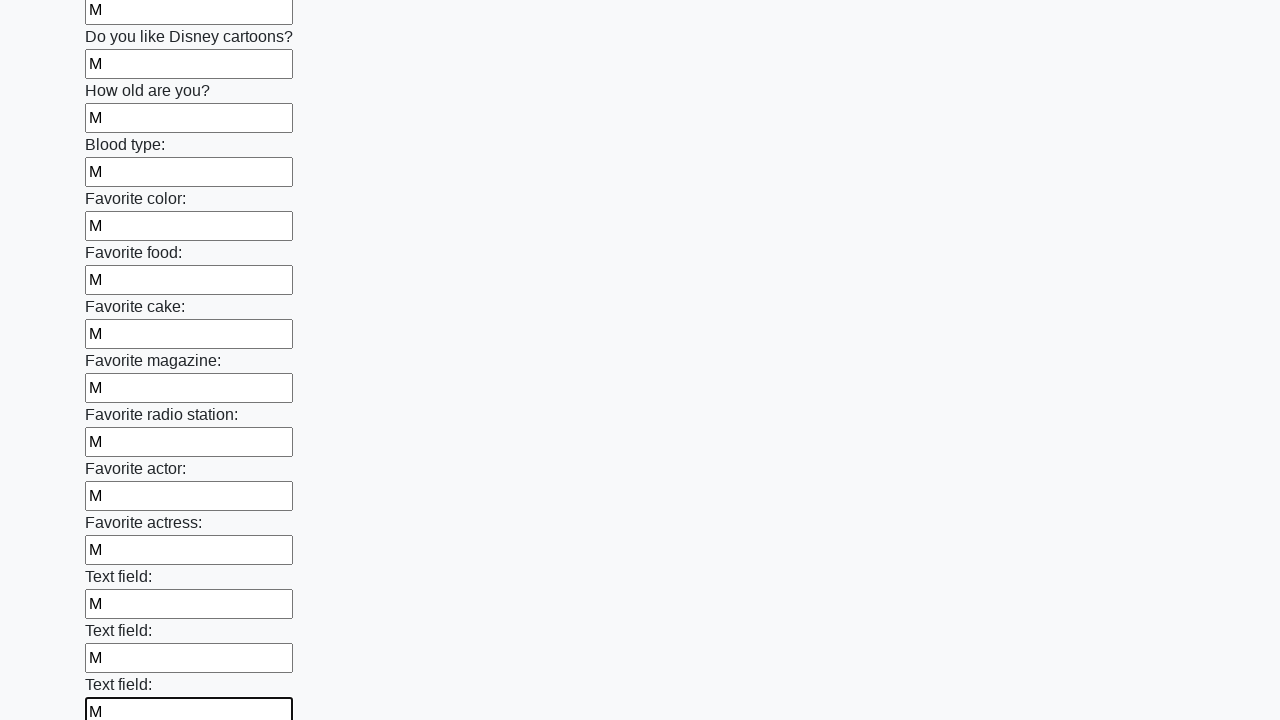

Filled an input field with text on input >> nth=29
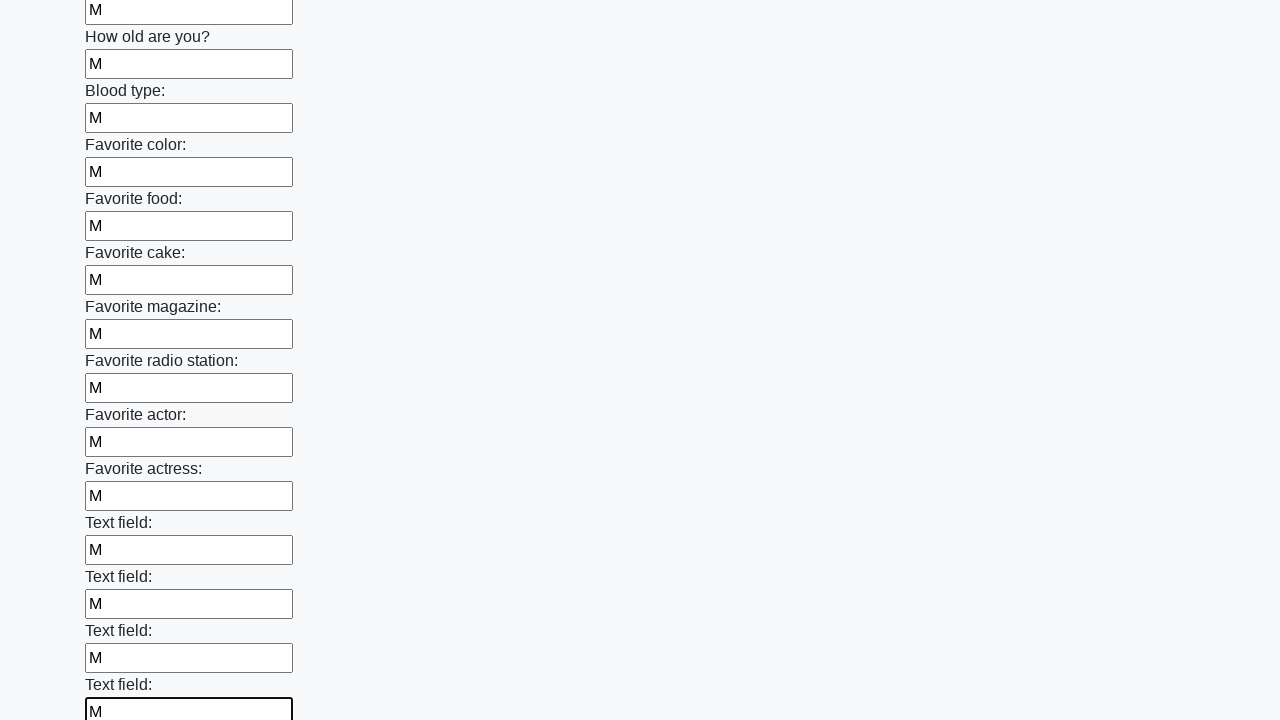

Filled an input field with text on input >> nth=30
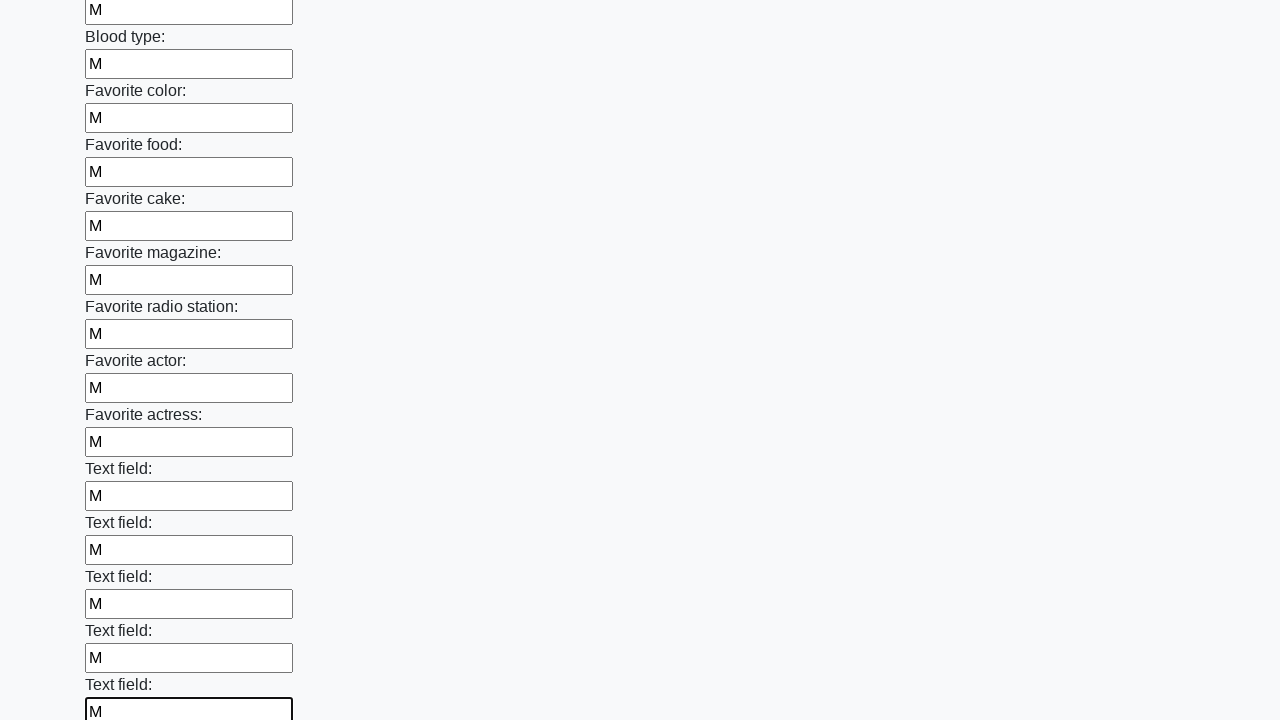

Filled an input field with text on input >> nth=31
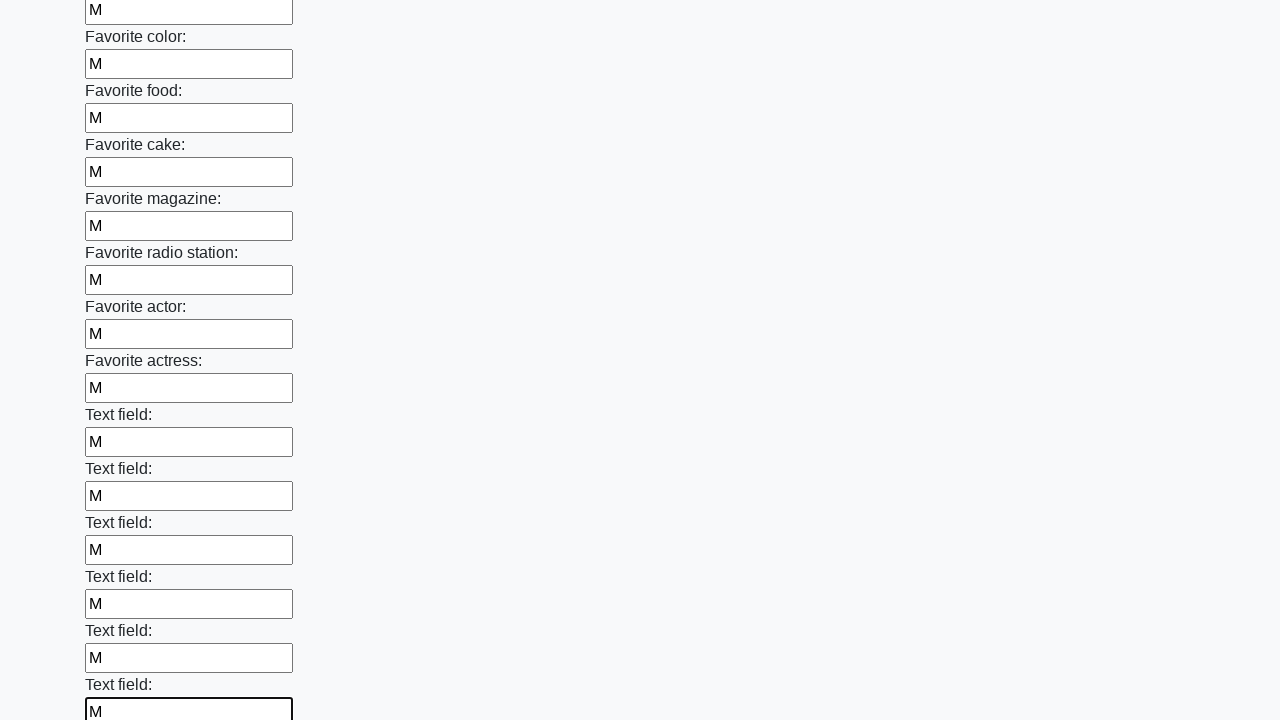

Filled an input field with text on input >> nth=32
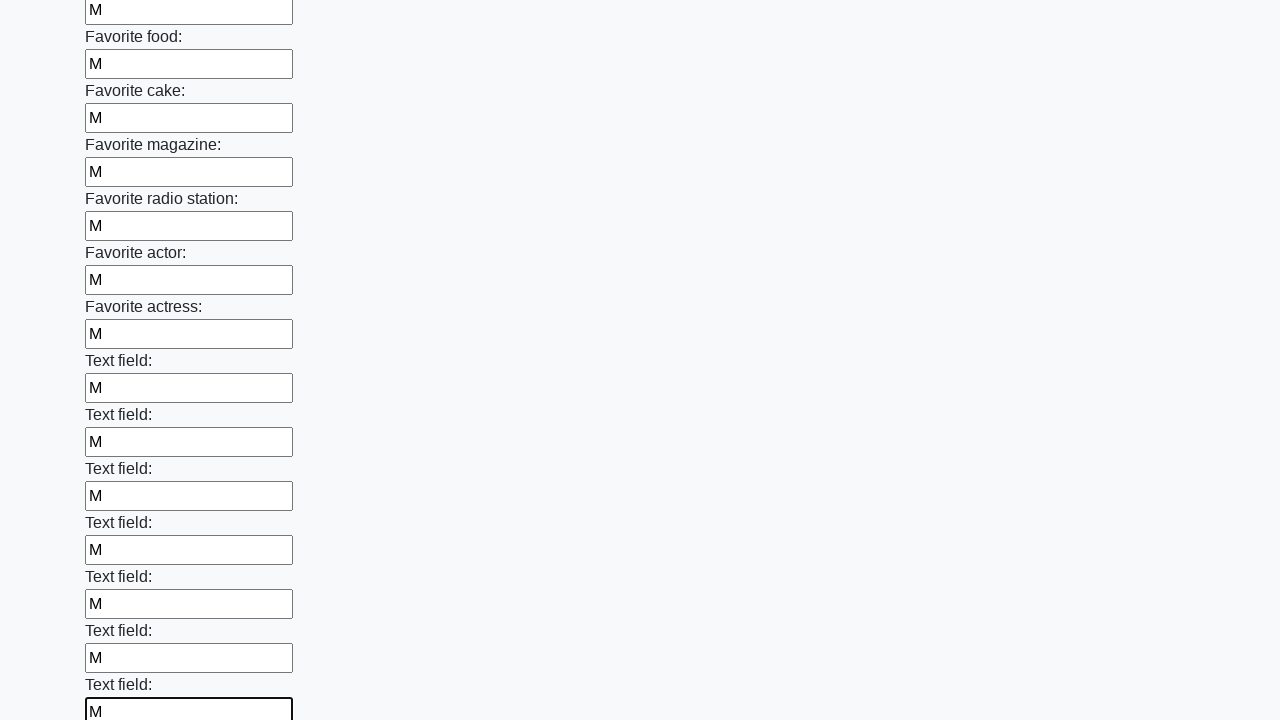

Filled an input field with text on input >> nth=33
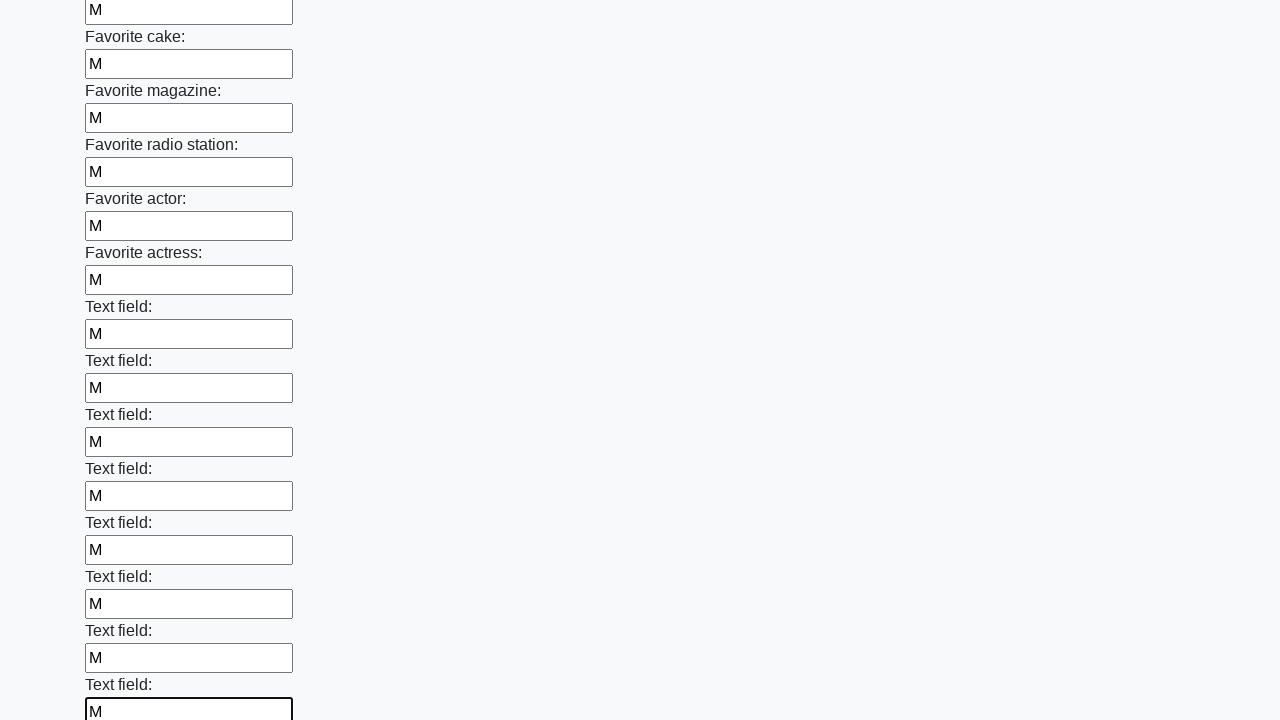

Filled an input field with text on input >> nth=34
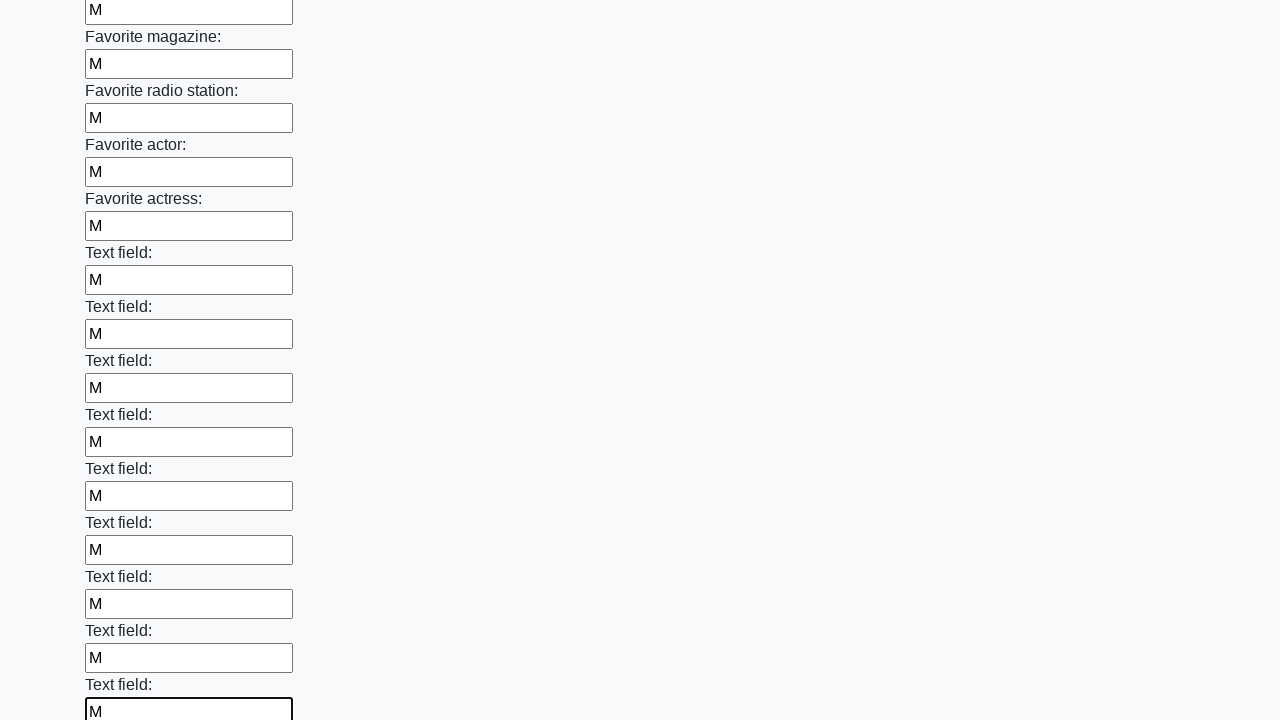

Filled an input field with text on input >> nth=35
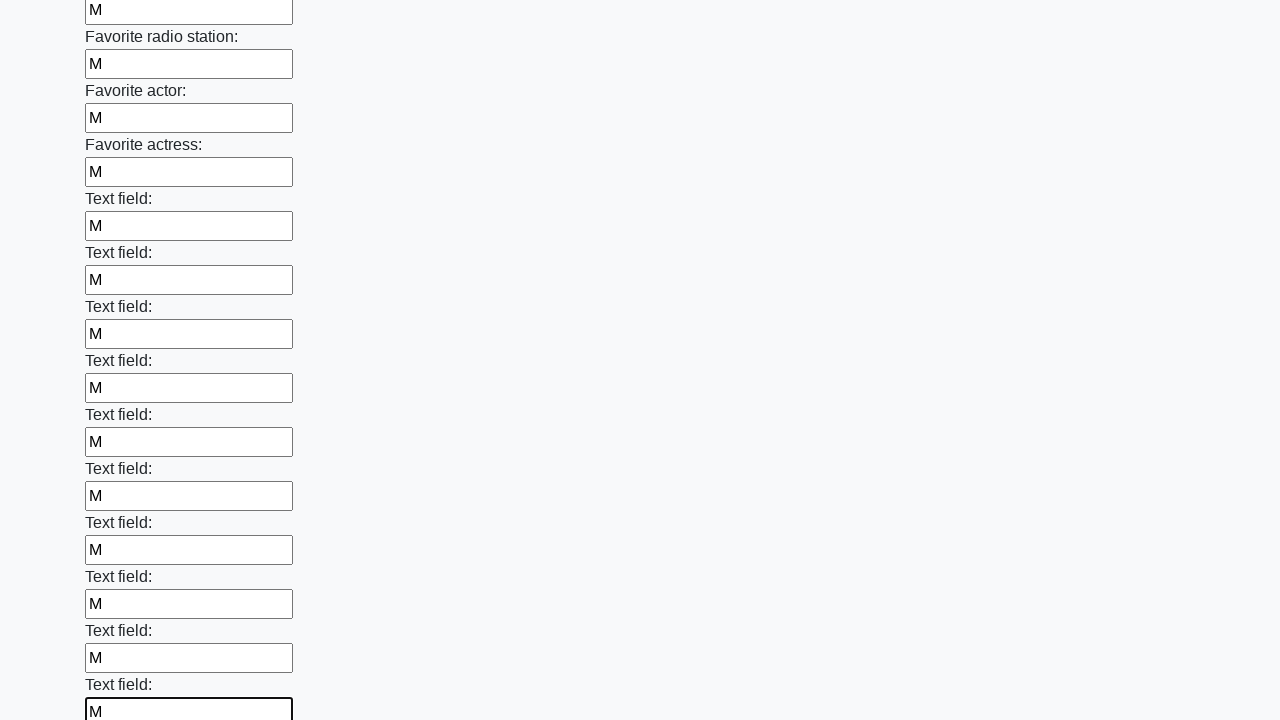

Filled an input field with text on input >> nth=36
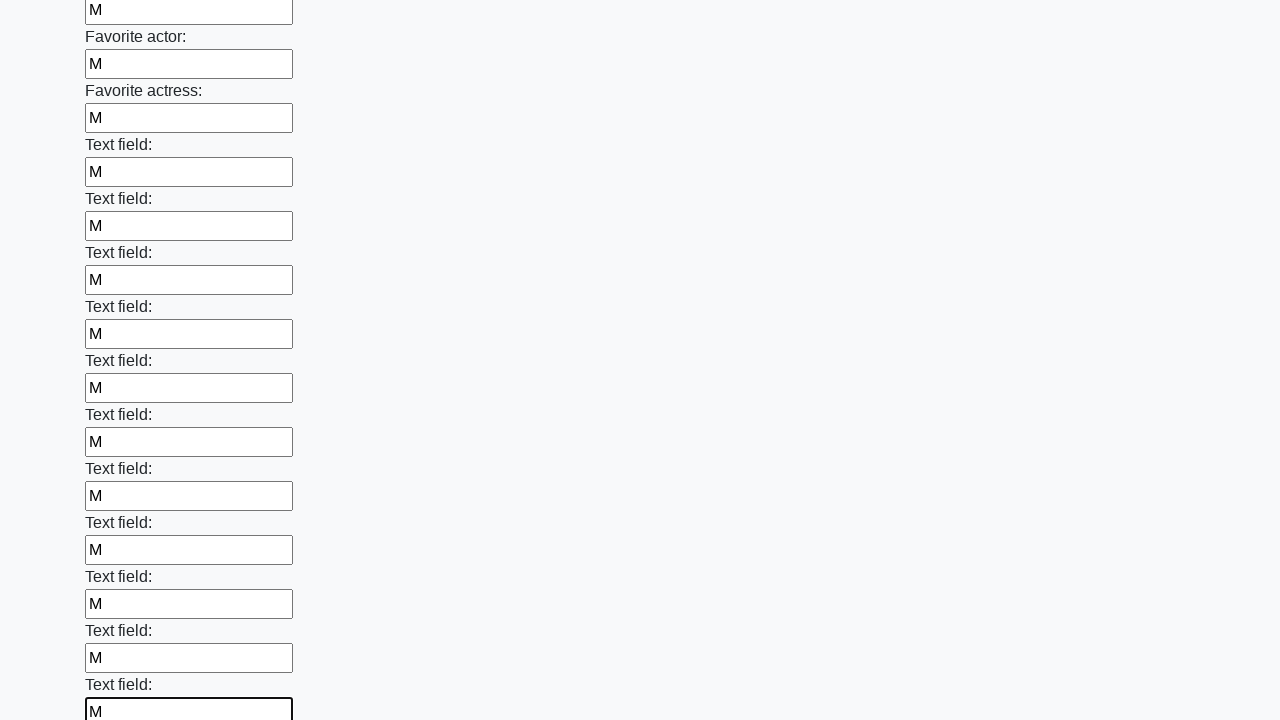

Filled an input field with text on input >> nth=37
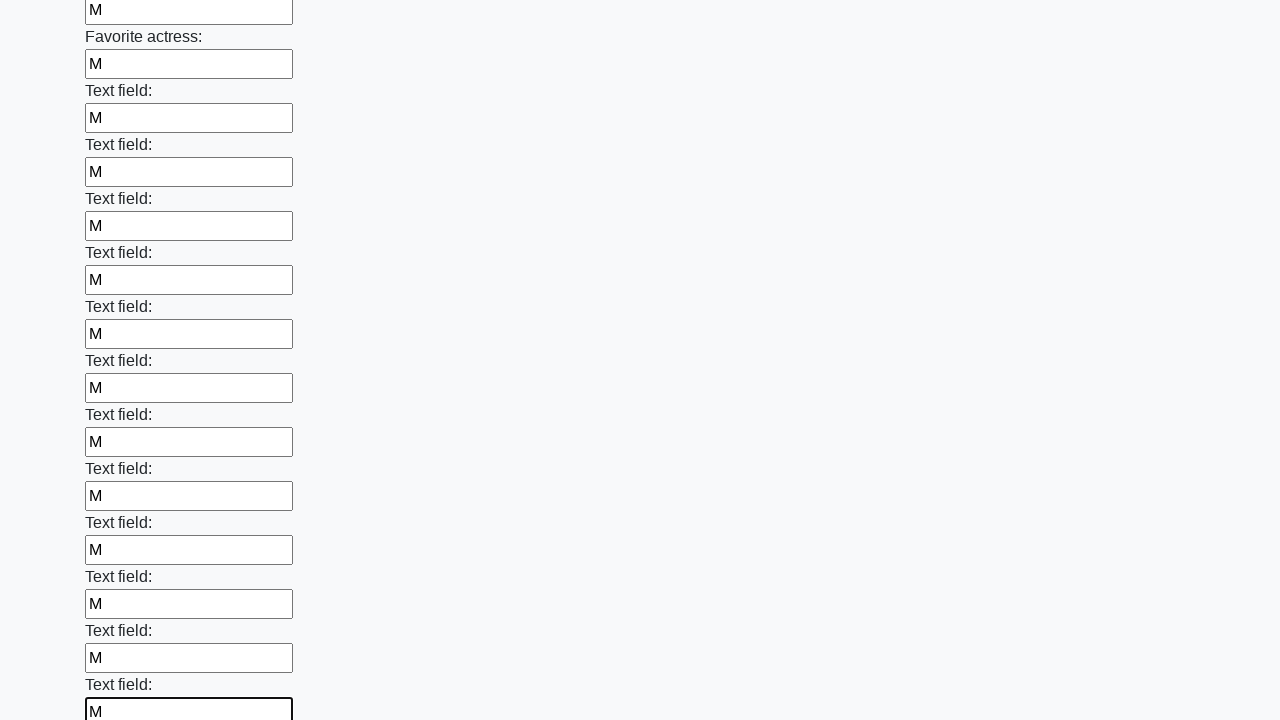

Filled an input field with text on input >> nth=38
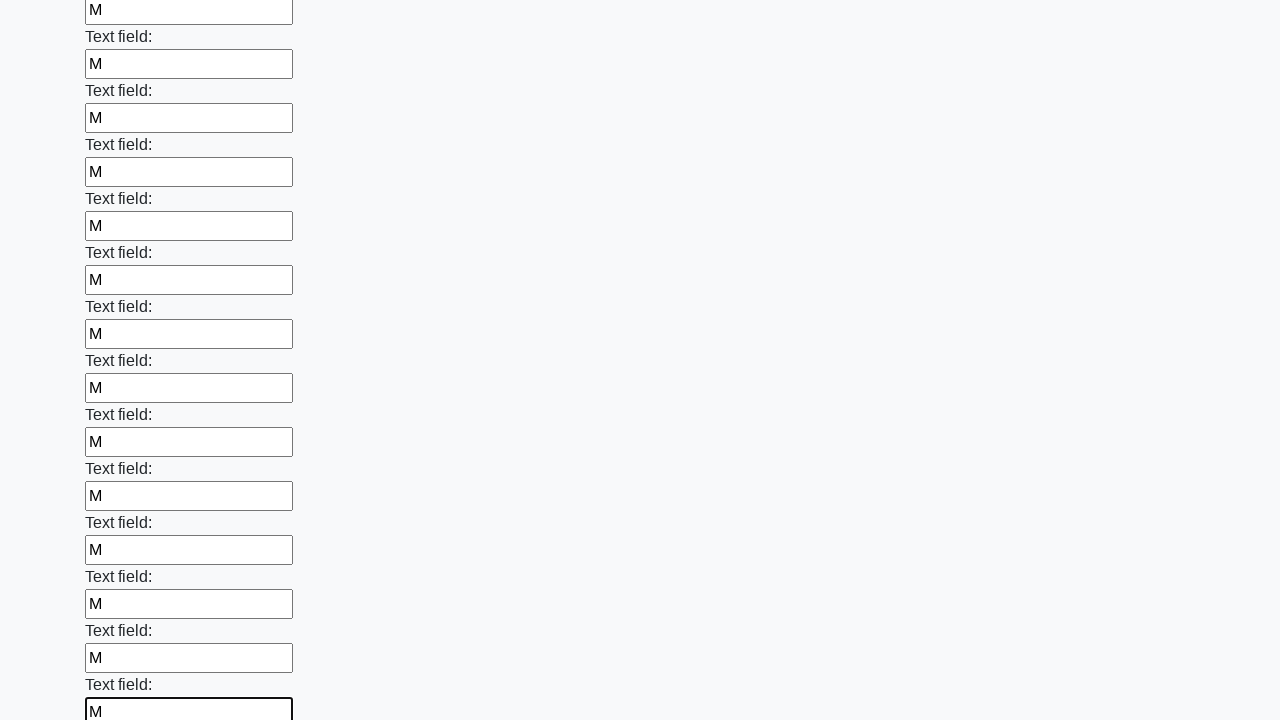

Filled an input field with text on input >> nth=39
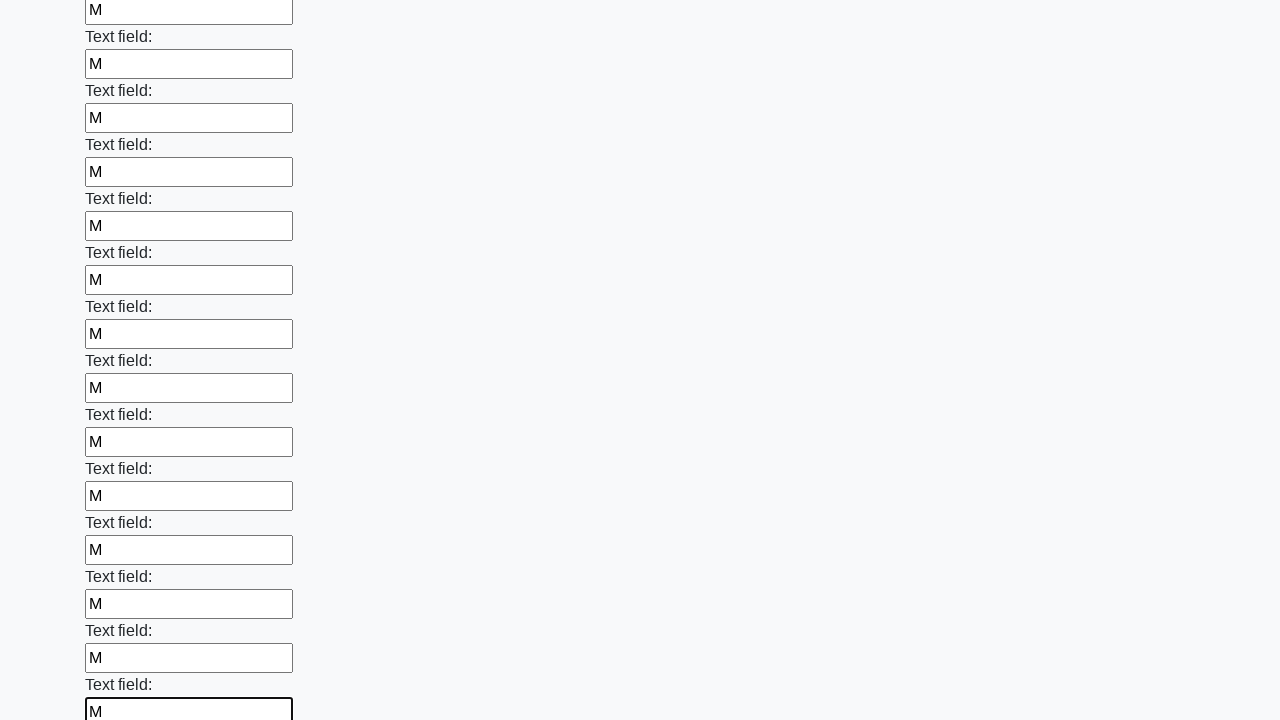

Filled an input field with text on input >> nth=40
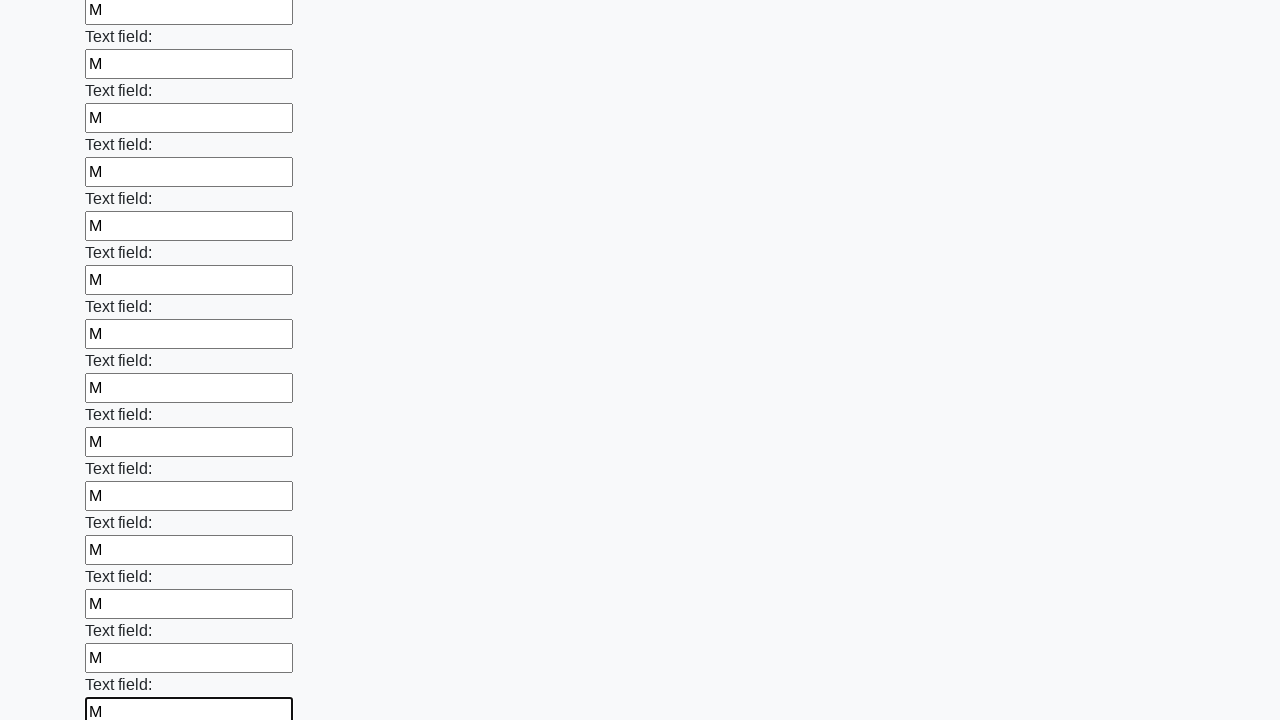

Filled an input field with text on input >> nth=41
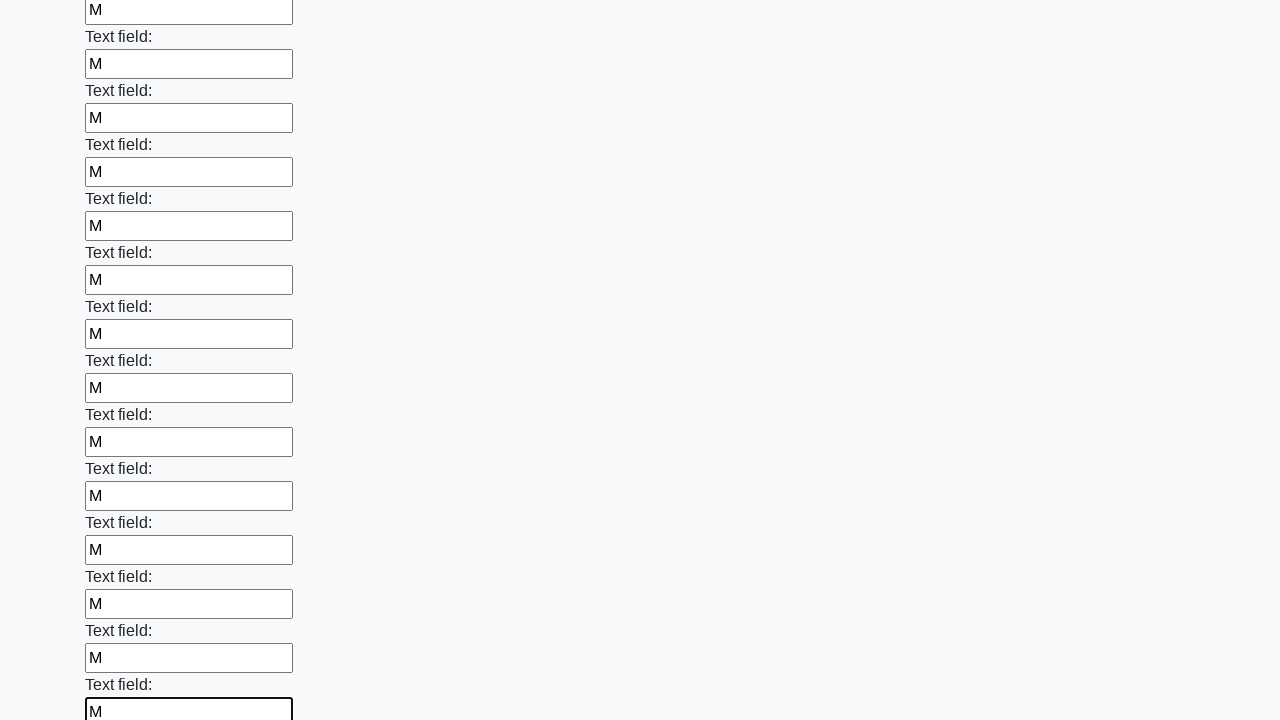

Filled an input field with text on input >> nth=42
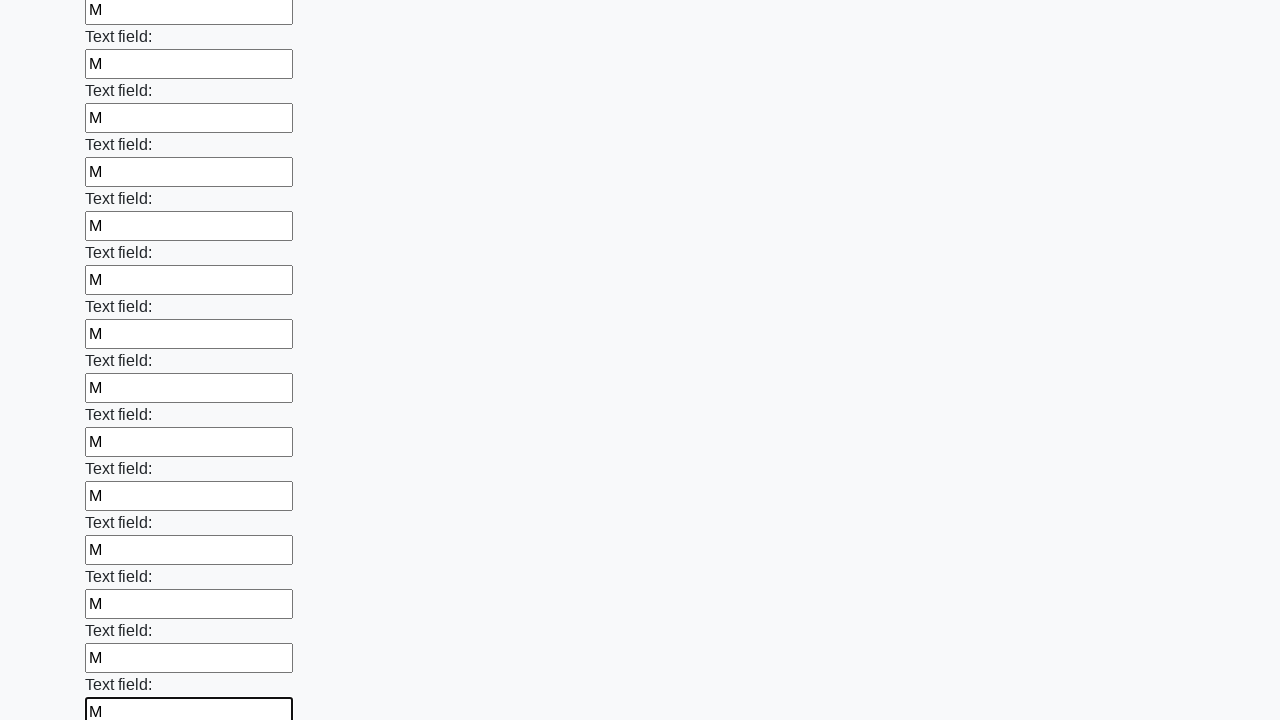

Filled an input field with text on input >> nth=43
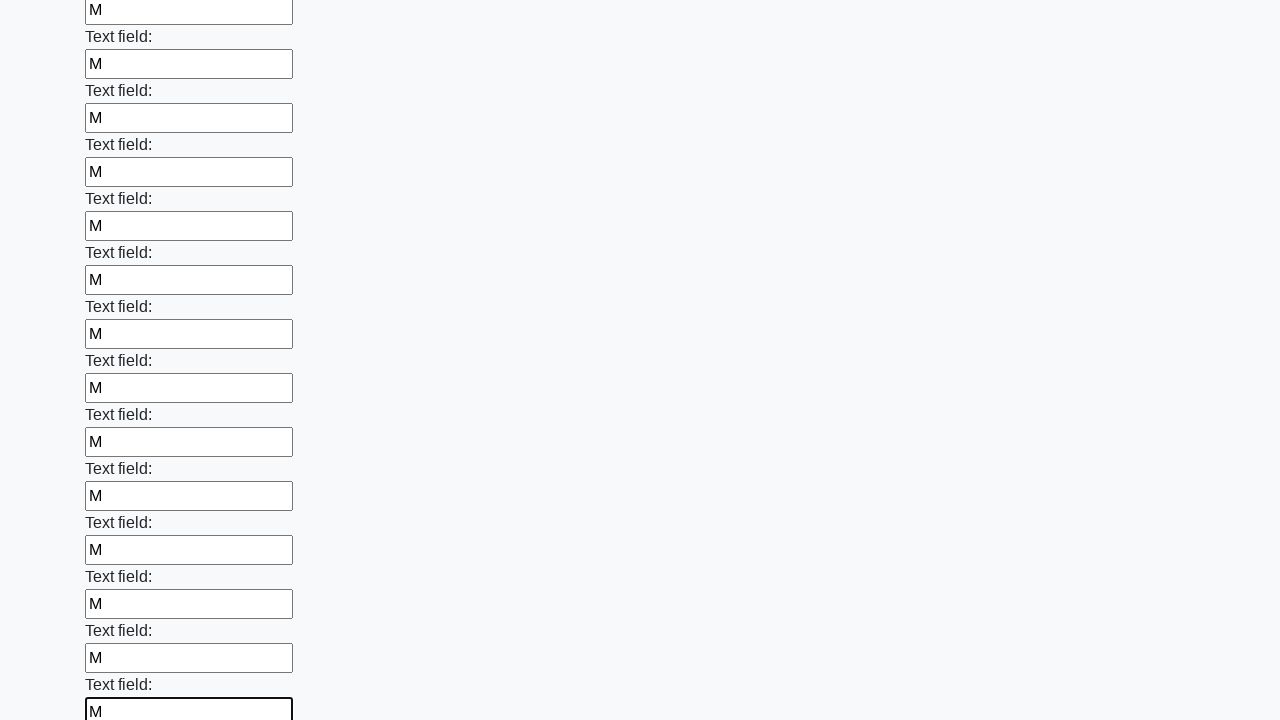

Filled an input field with text on input >> nth=44
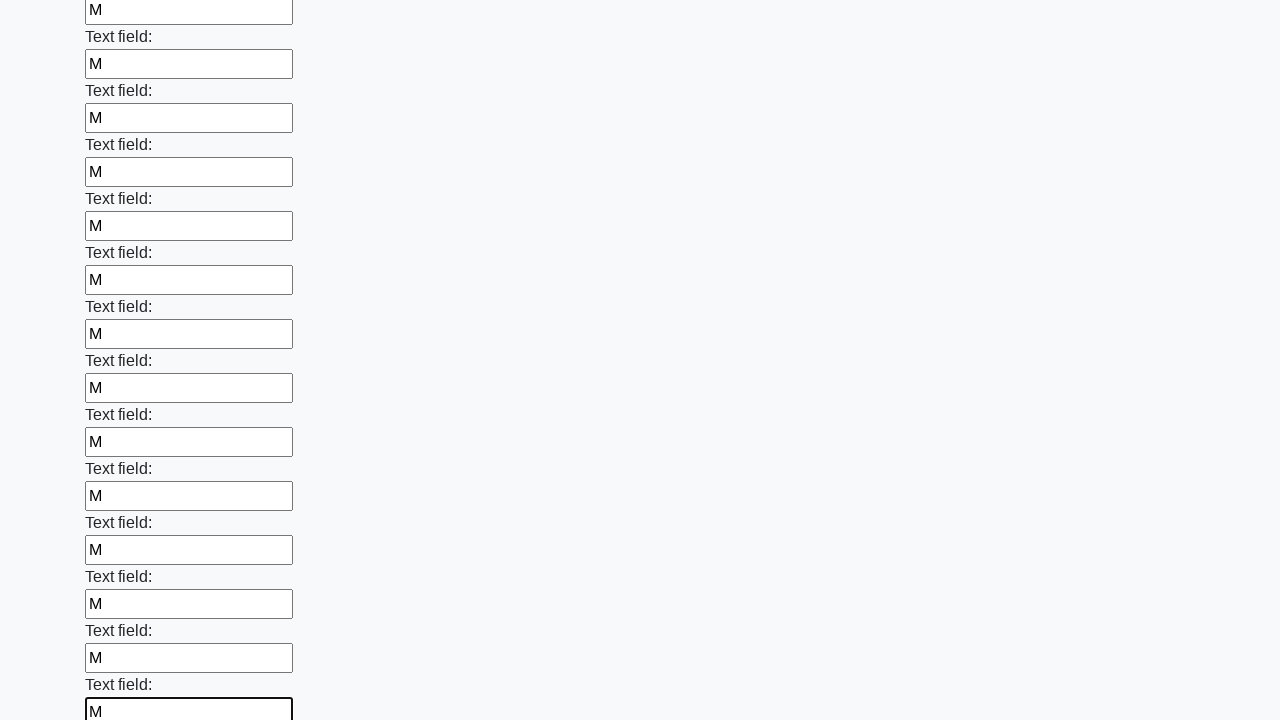

Filled an input field with text on input >> nth=45
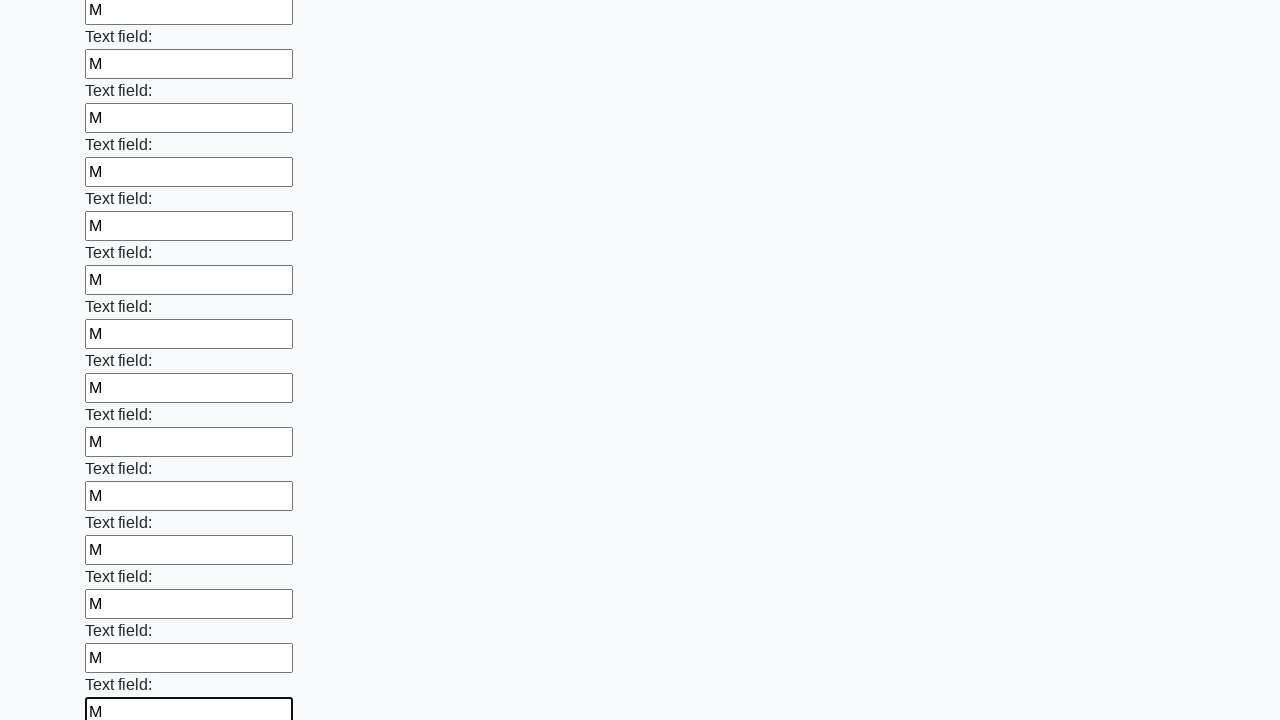

Filled an input field with text on input >> nth=46
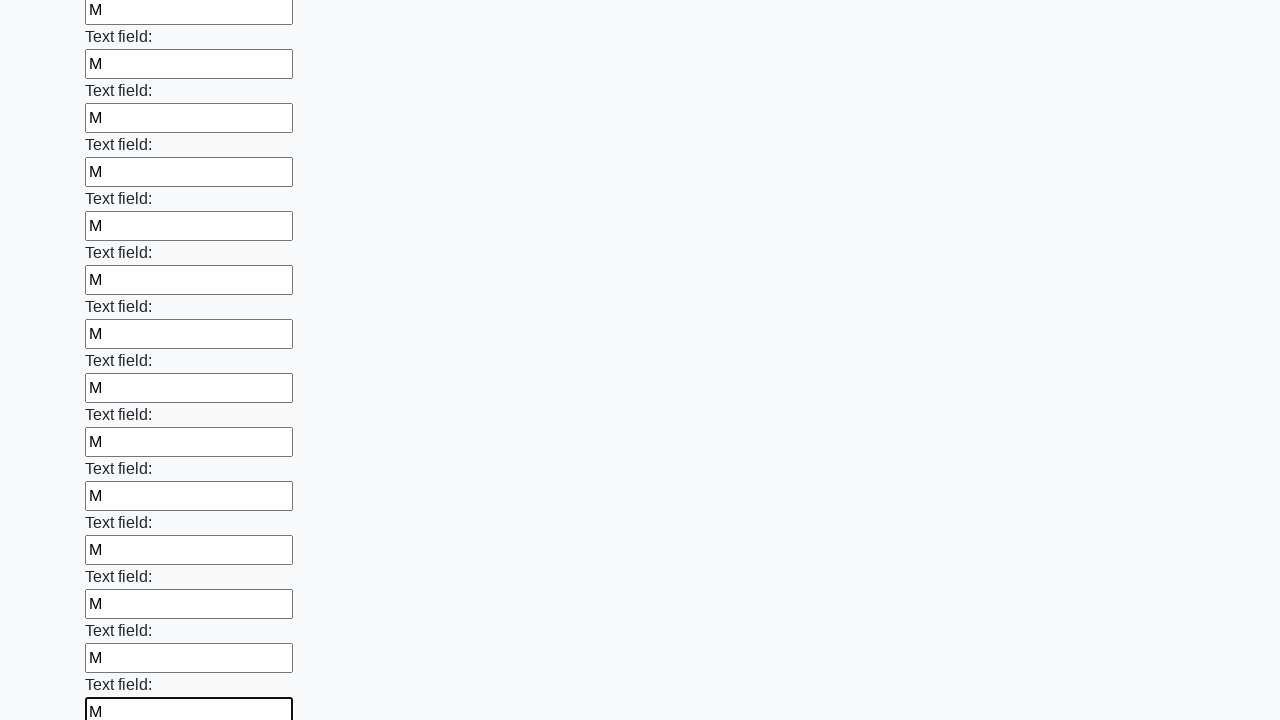

Filled an input field with text on input >> nth=47
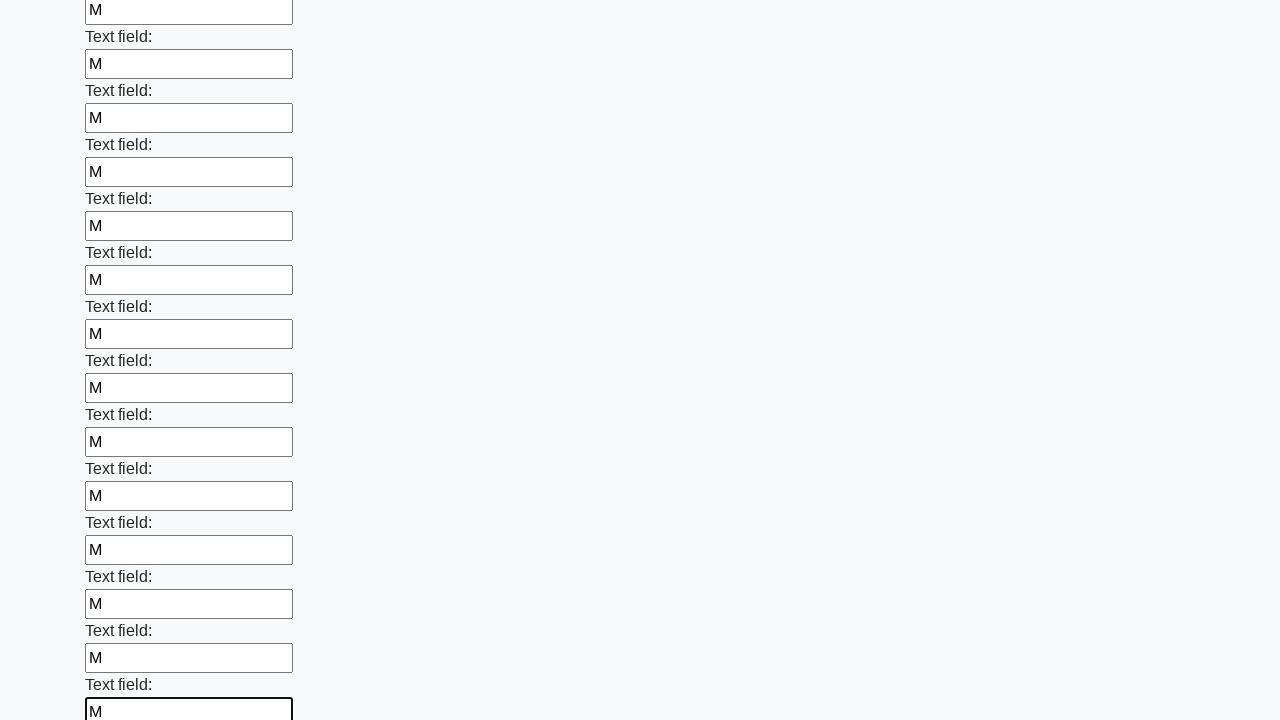

Filled an input field with text on input >> nth=48
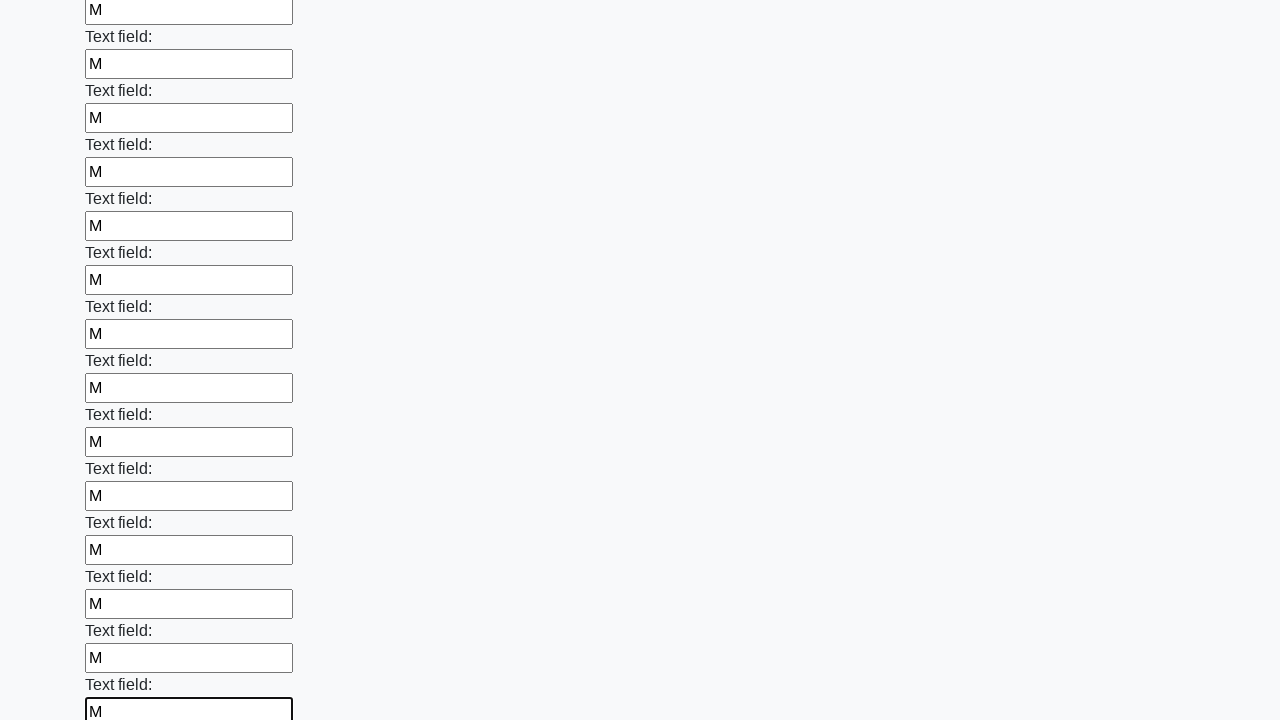

Filled an input field with text on input >> nth=49
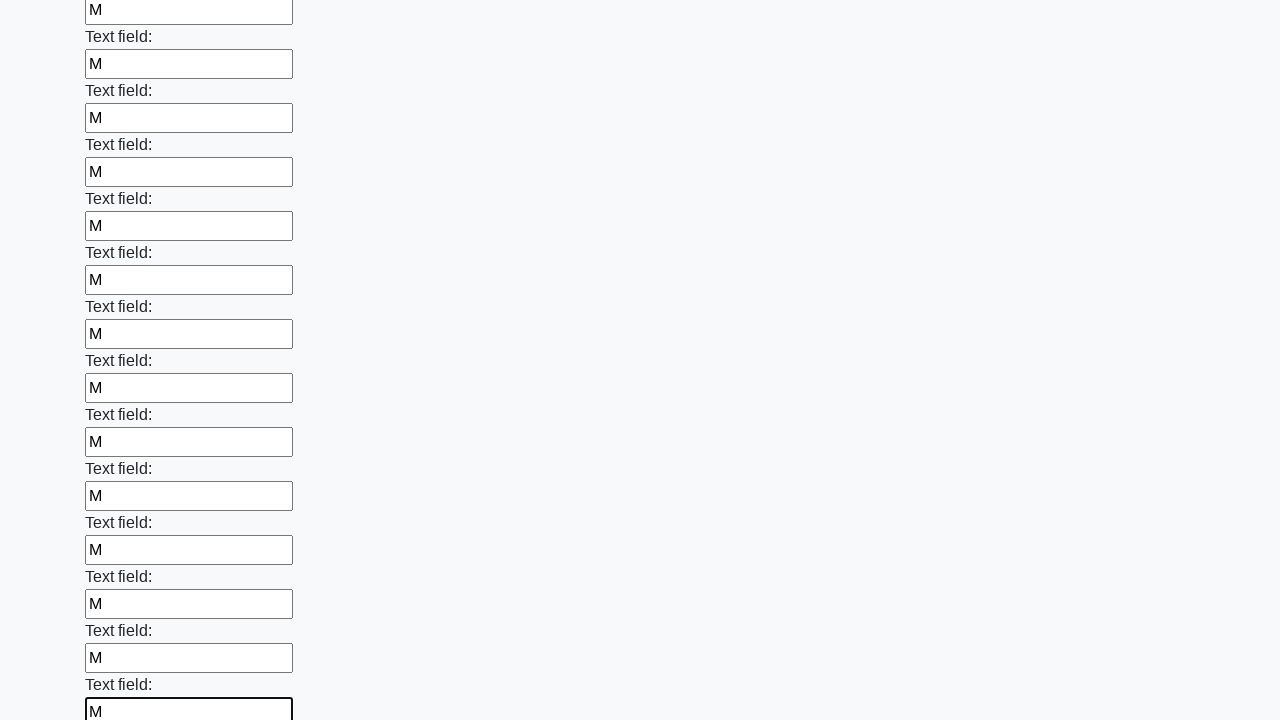

Filled an input field with text on input >> nth=50
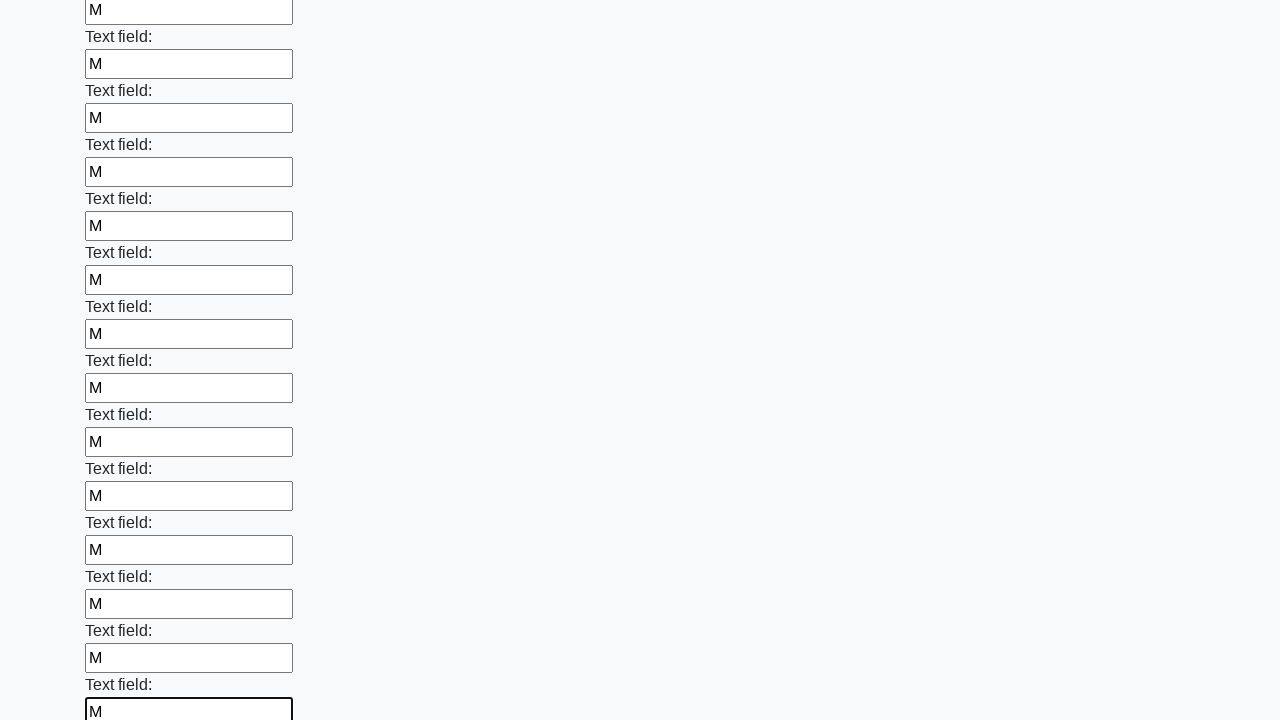

Filled an input field with text on input >> nth=51
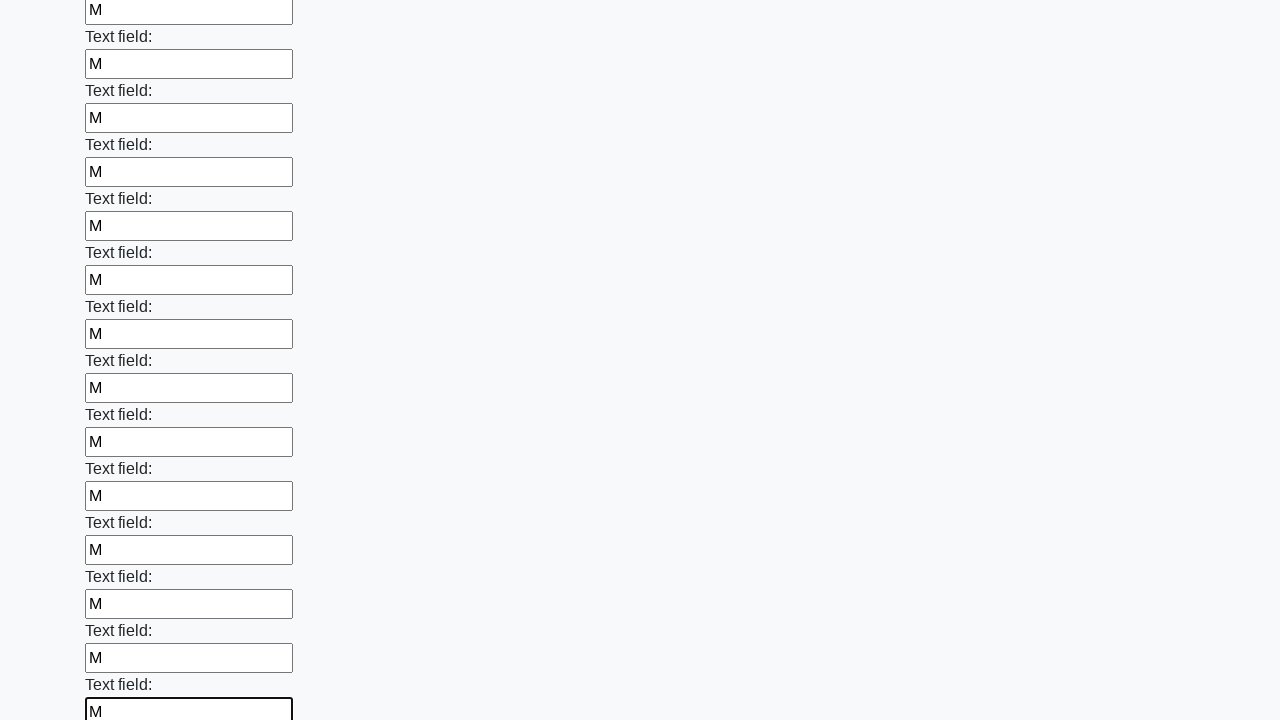

Filled an input field with text on input >> nth=52
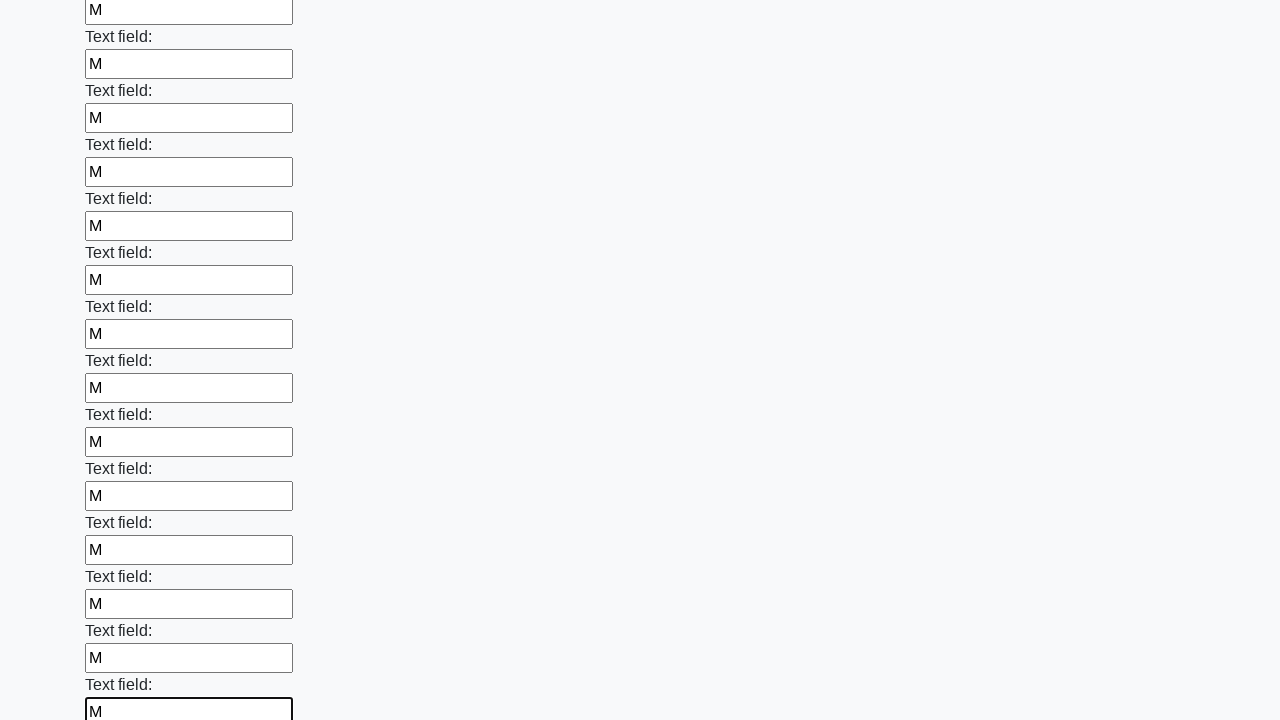

Filled an input field with text on input >> nth=53
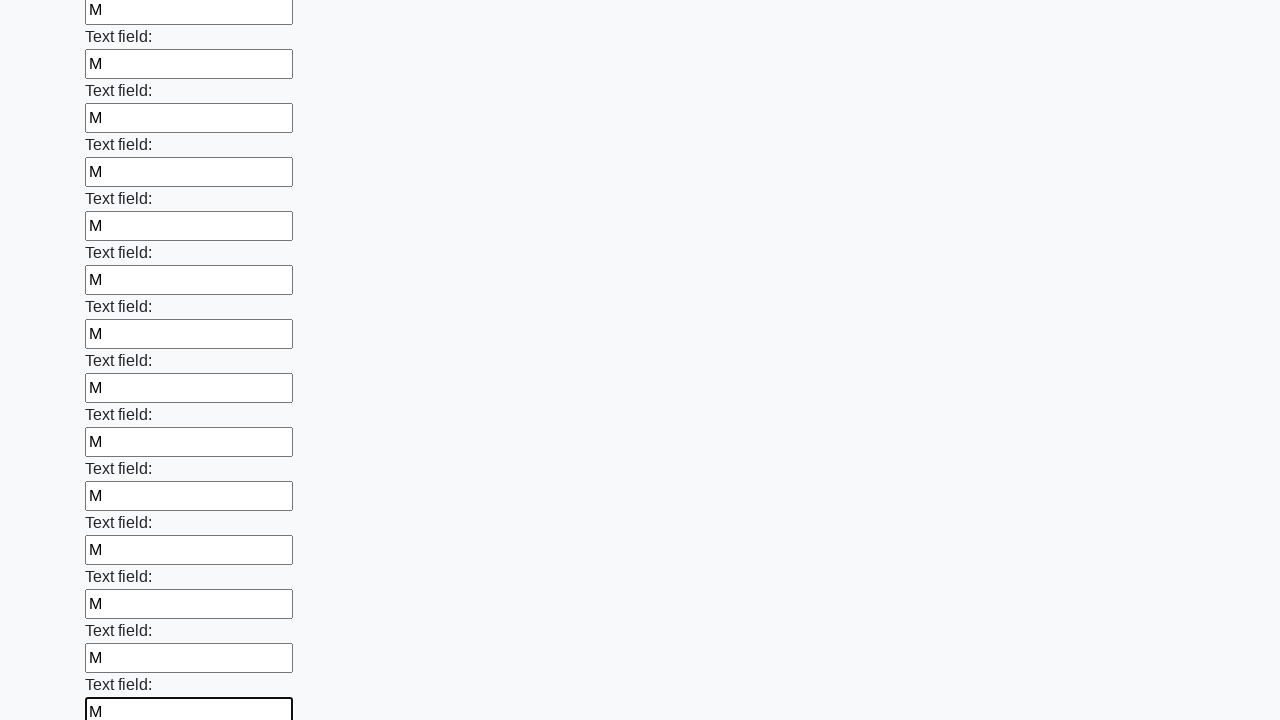

Filled an input field with text on input >> nth=54
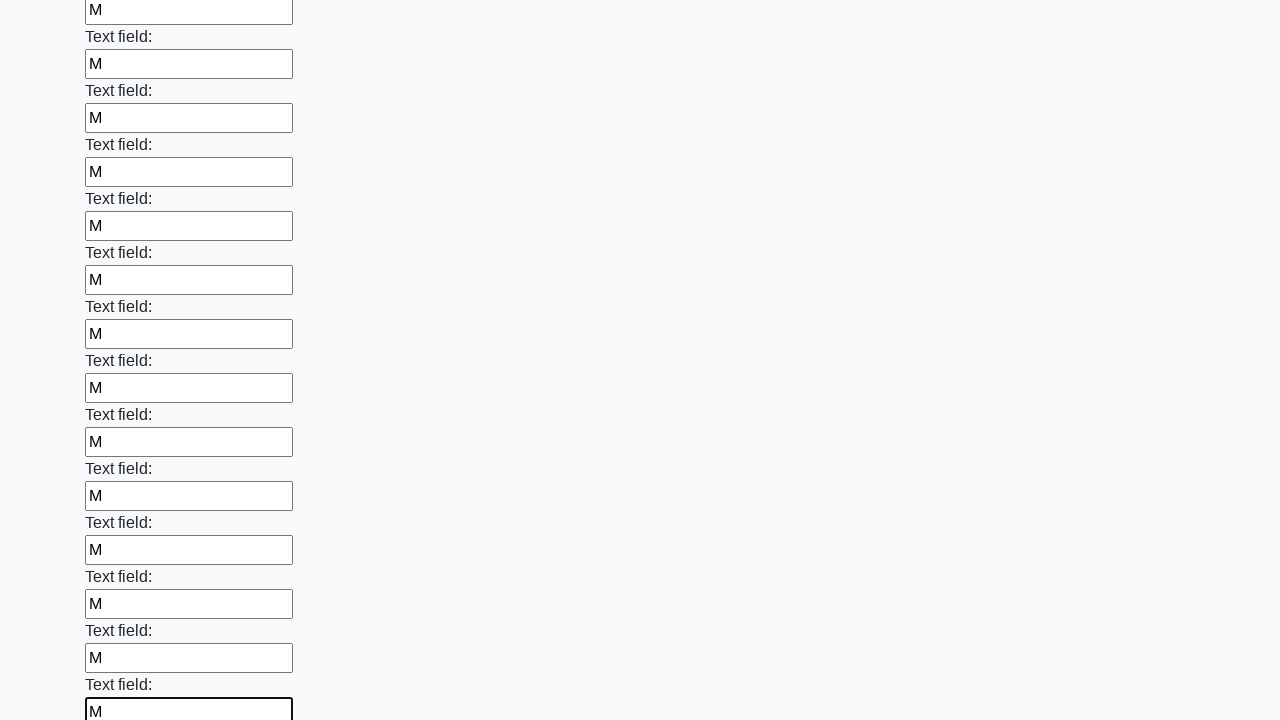

Filled an input field with text on input >> nth=55
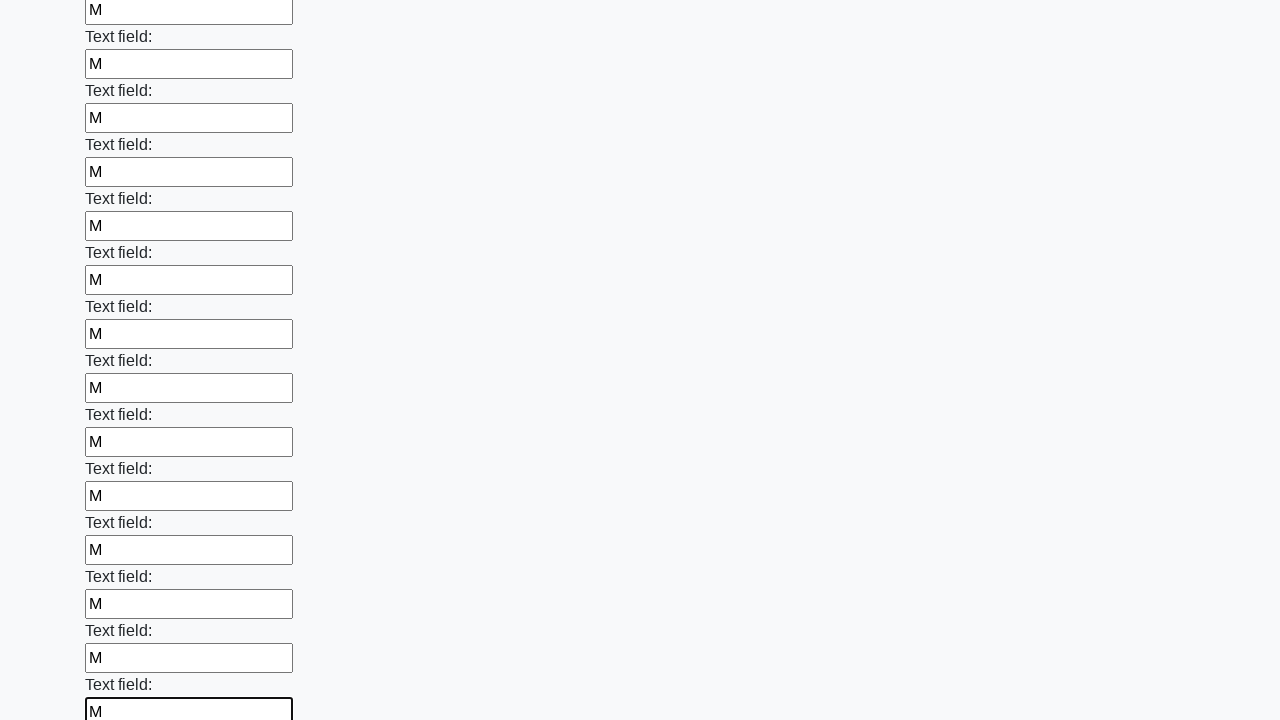

Filled an input field with text on input >> nth=56
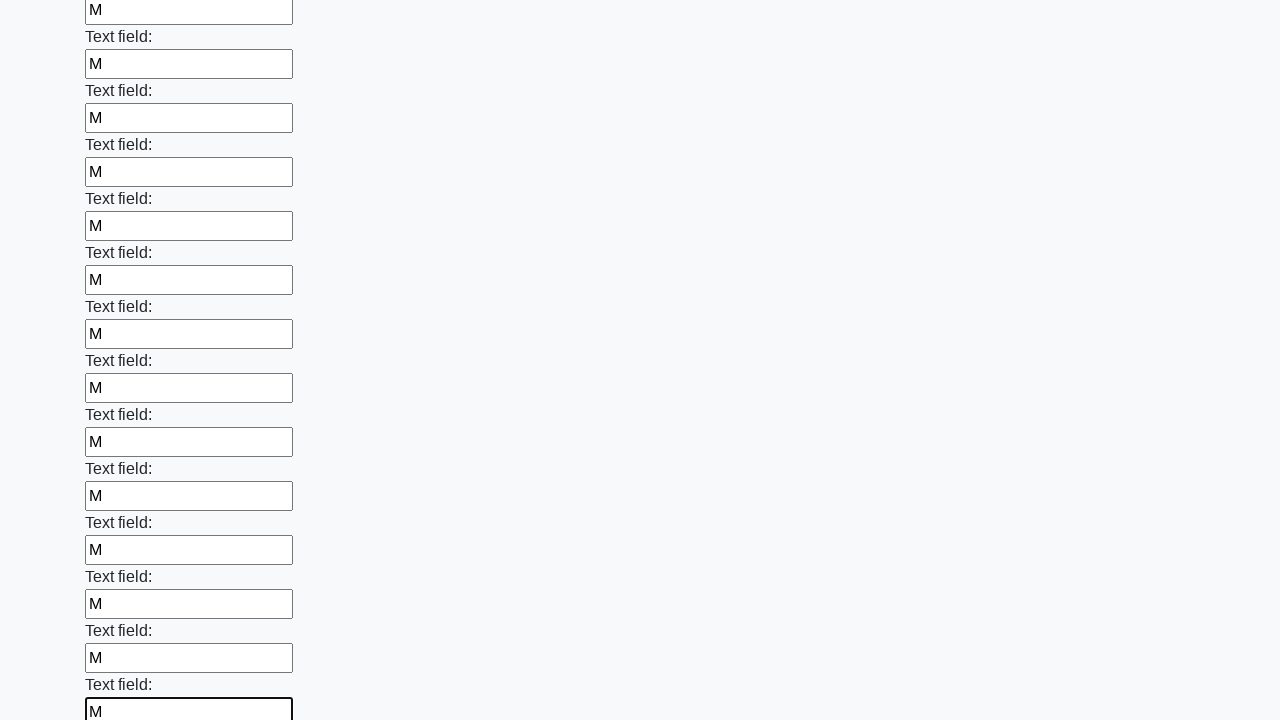

Filled an input field with text on input >> nth=57
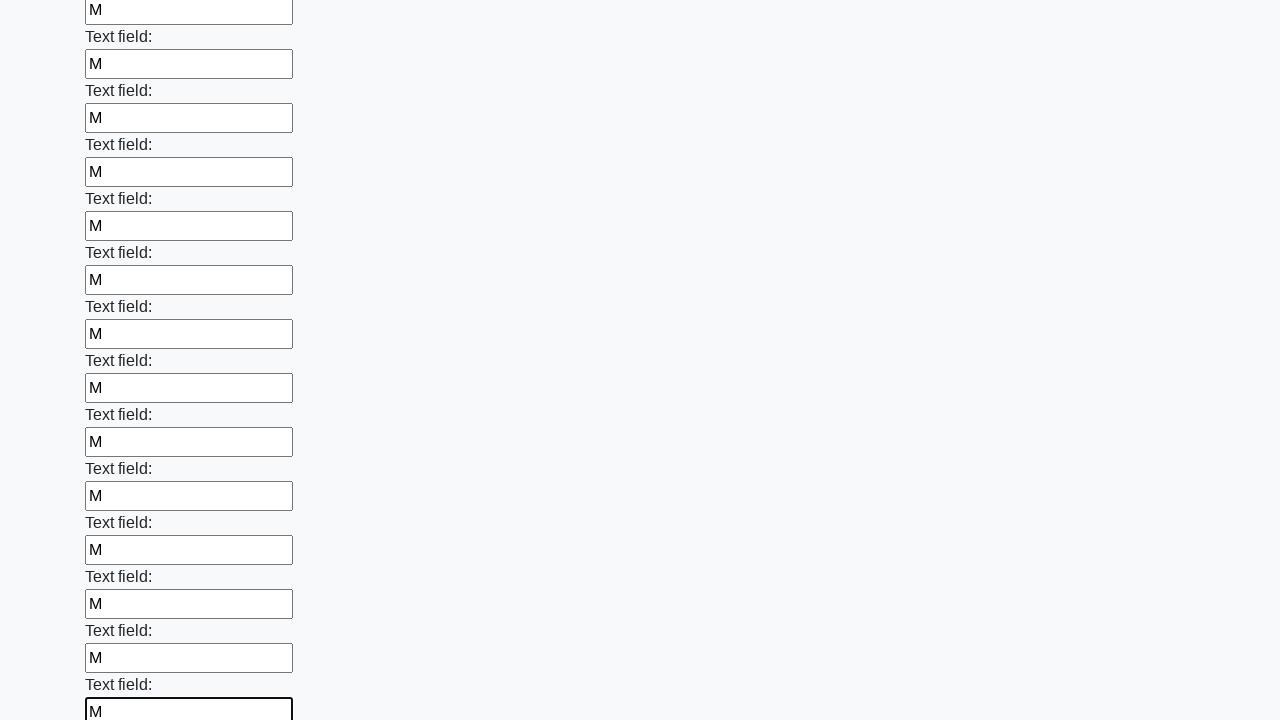

Filled an input field with text on input >> nth=58
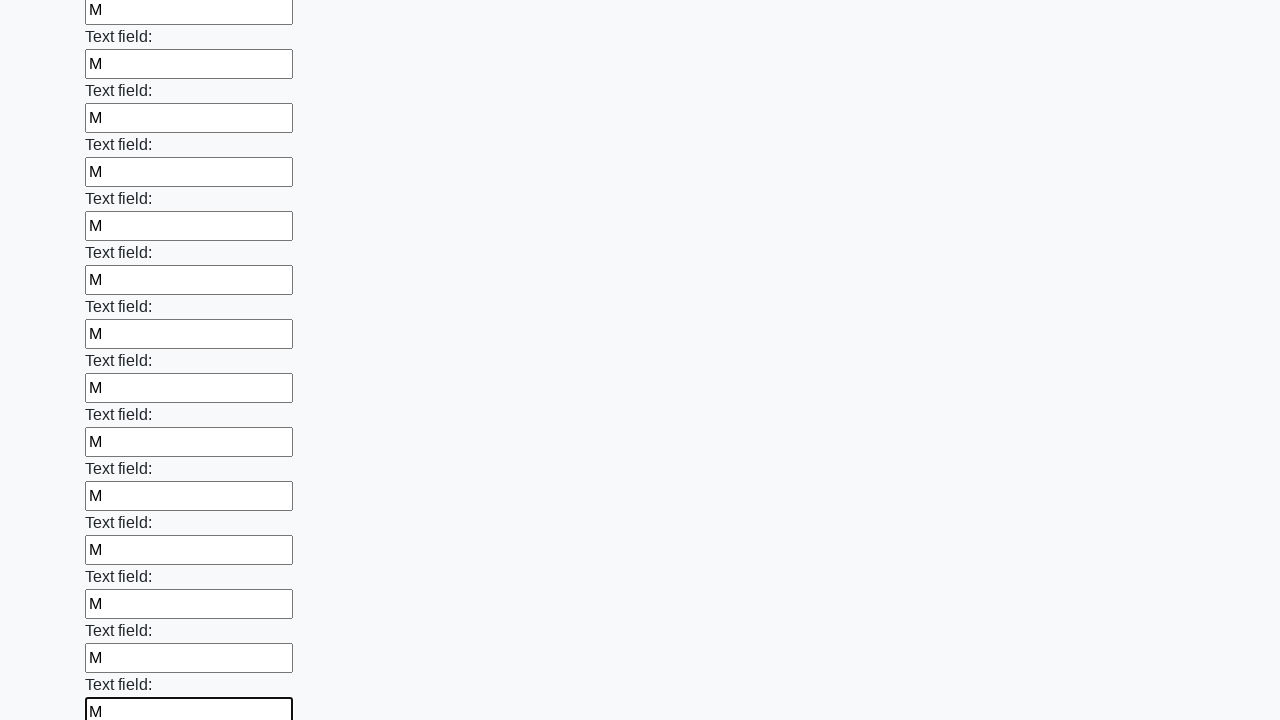

Filled an input field with text on input >> nth=59
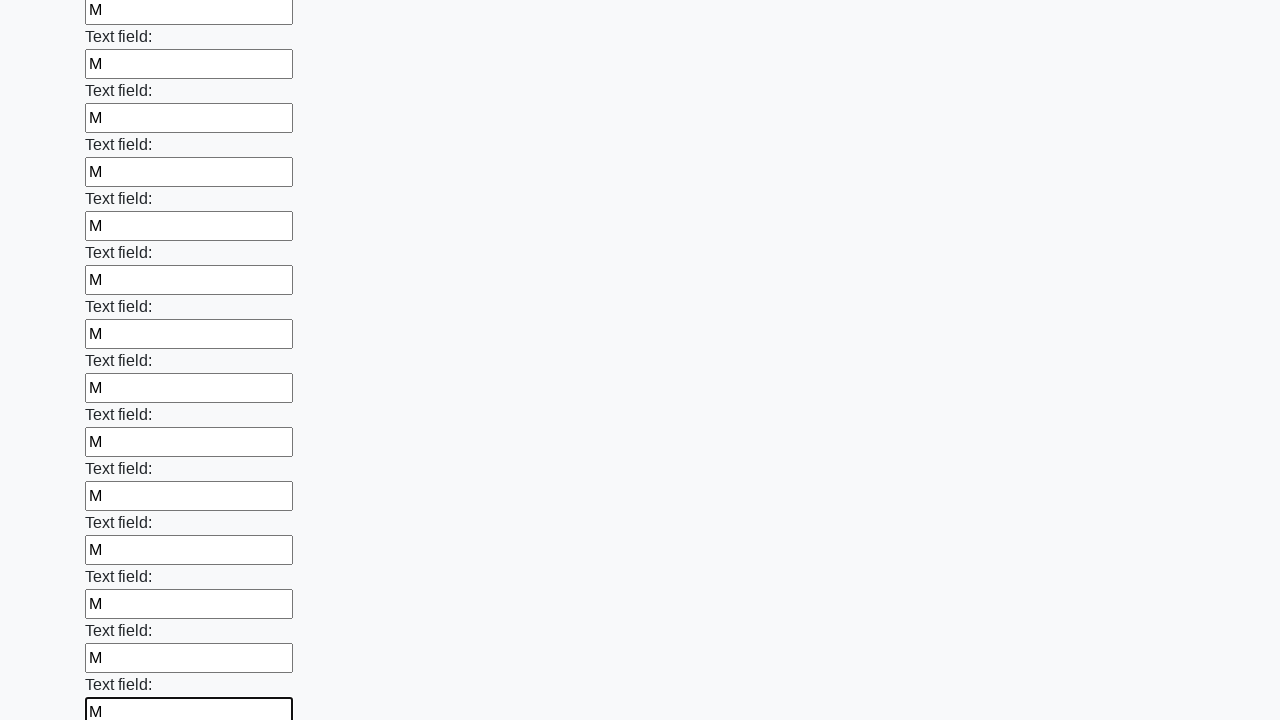

Filled an input field with text on input >> nth=60
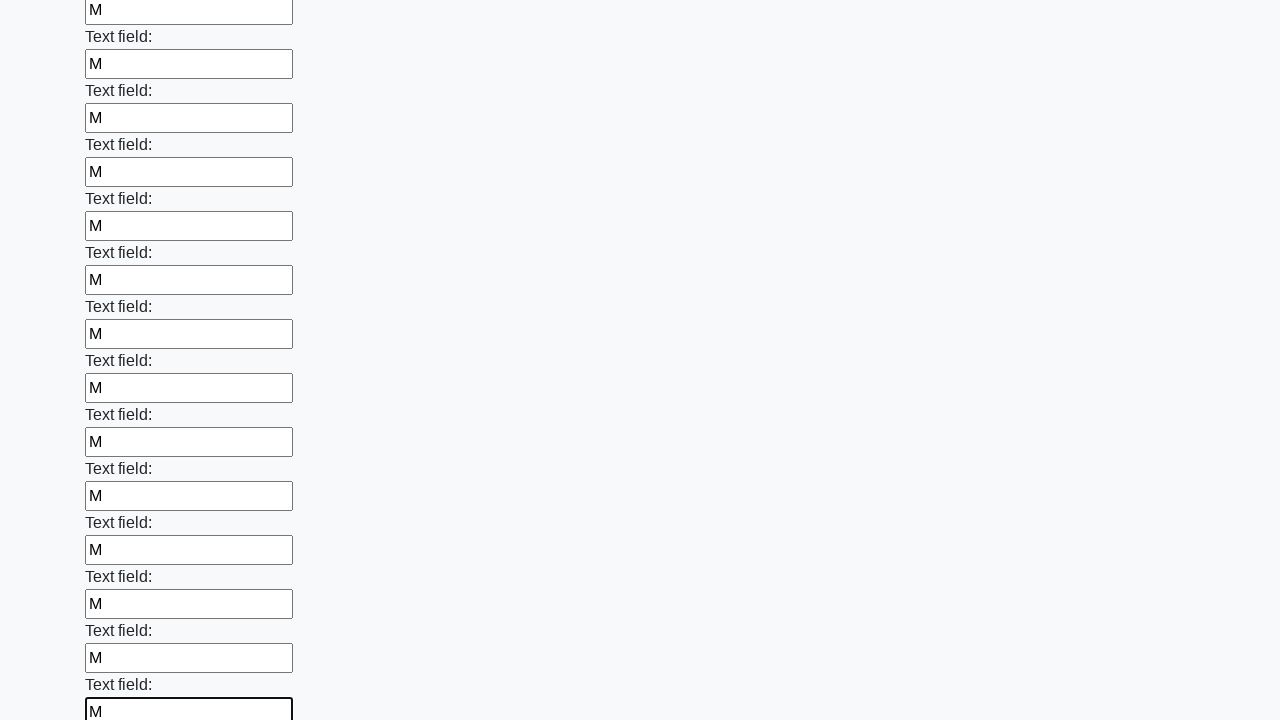

Filled an input field with text on input >> nth=61
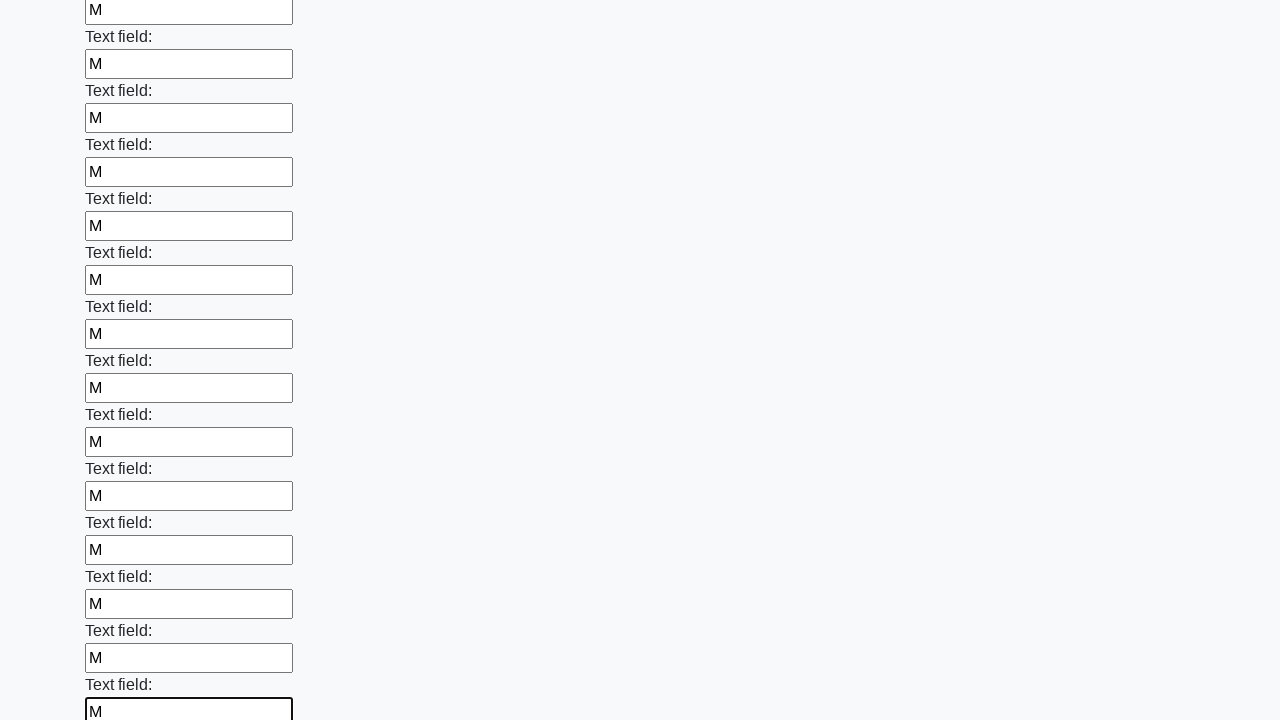

Filled an input field with text on input >> nth=62
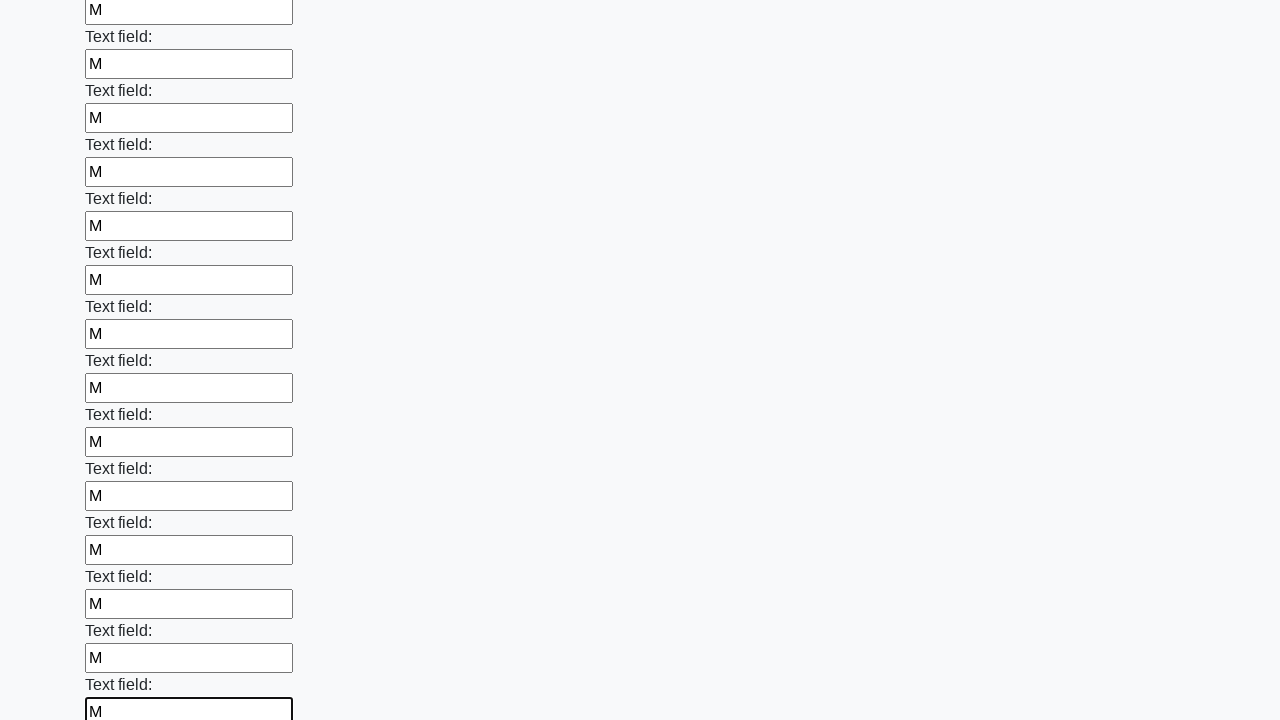

Filled an input field with text on input >> nth=63
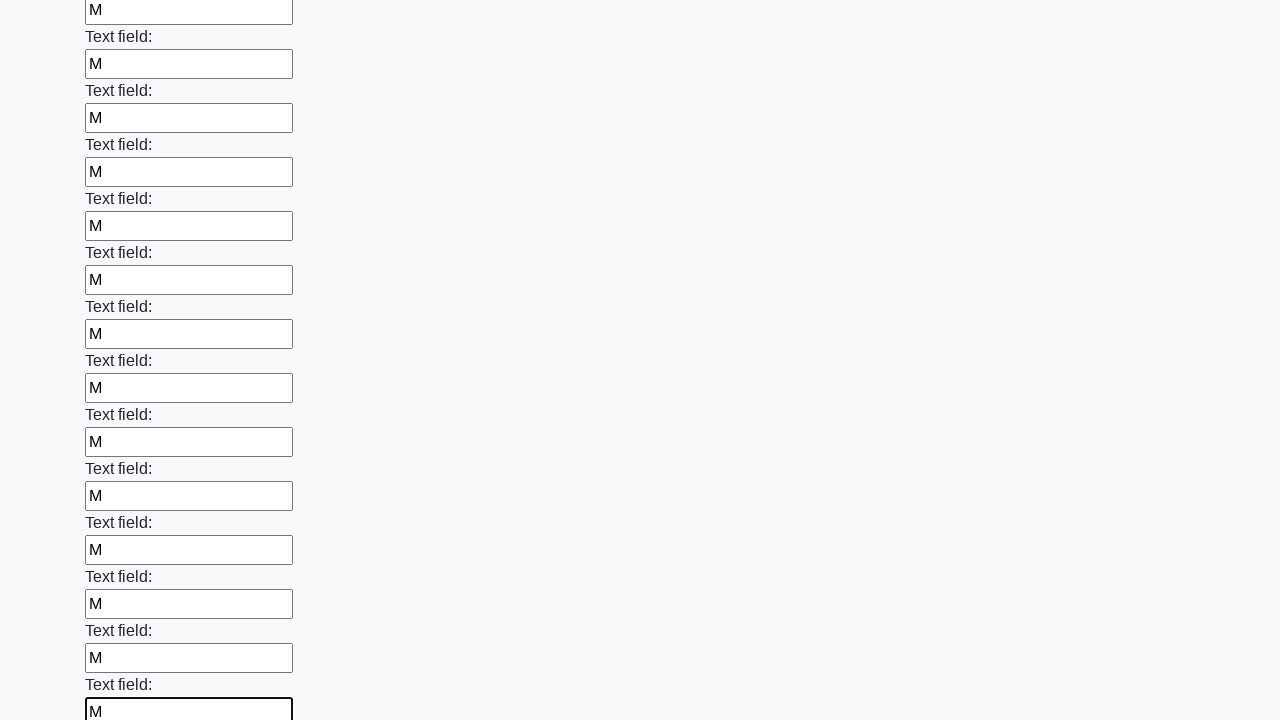

Filled an input field with text on input >> nth=64
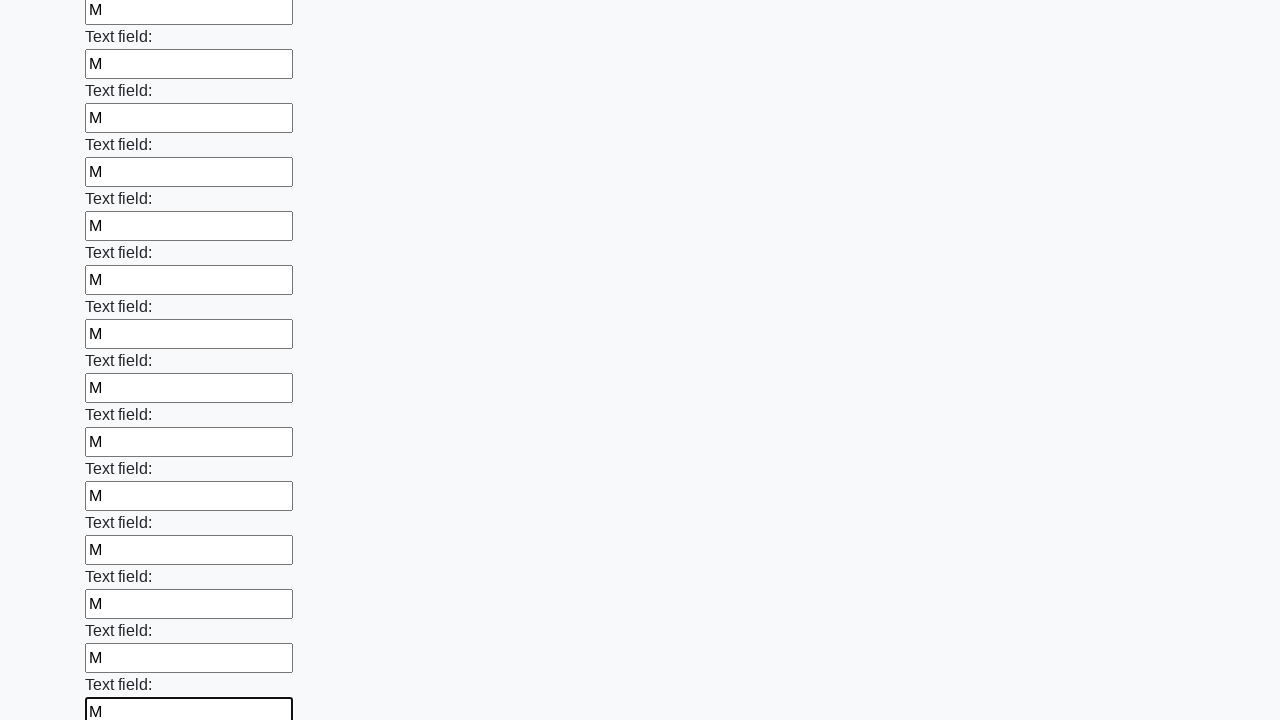

Filled an input field with text on input >> nth=65
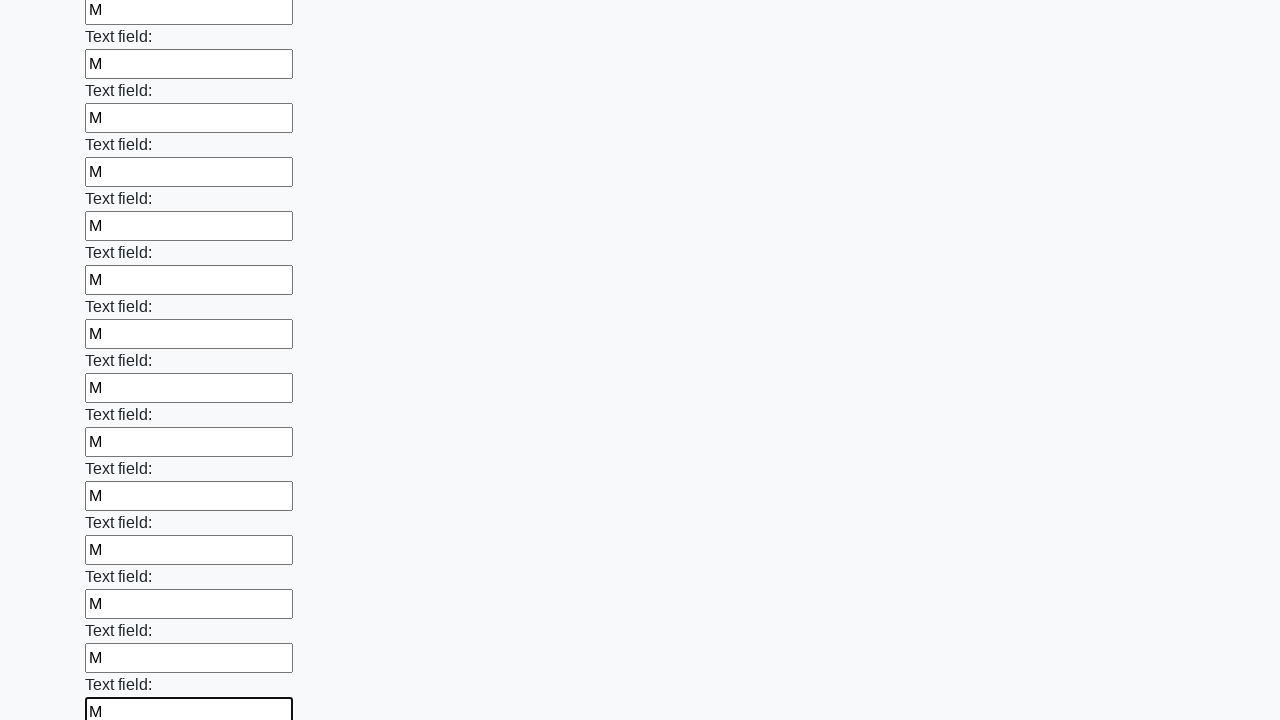

Filled an input field with text on input >> nth=66
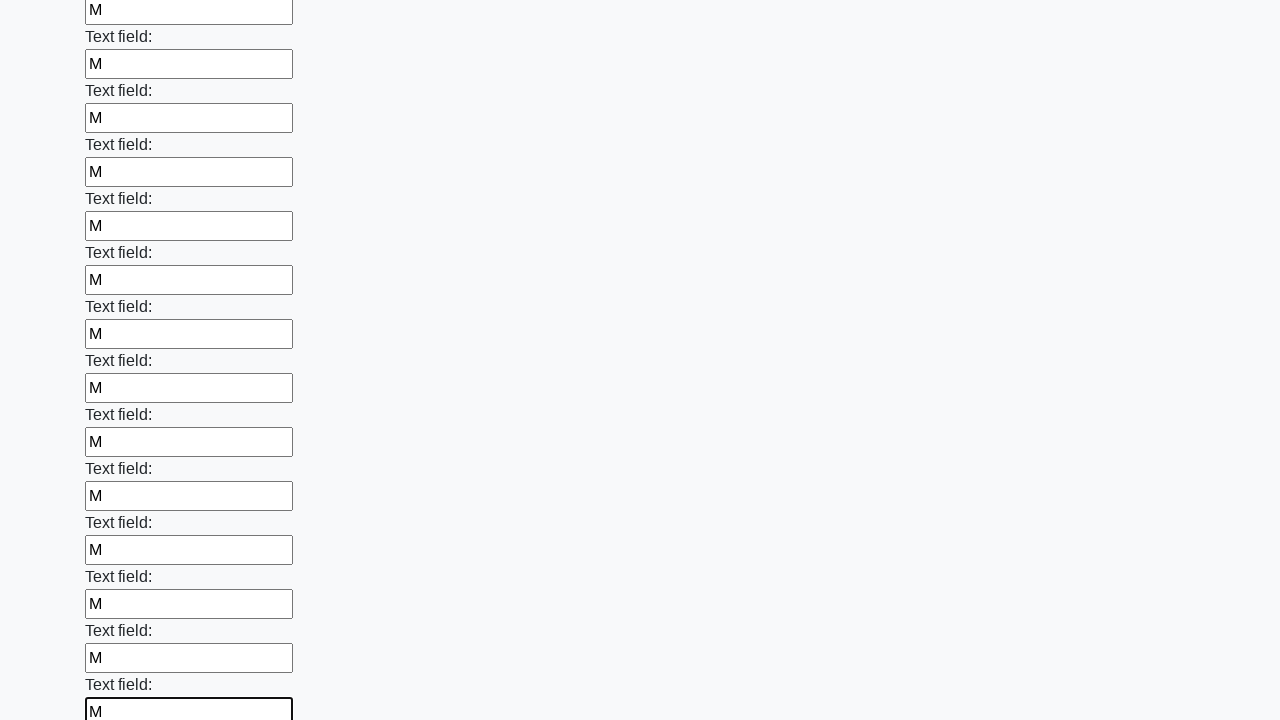

Filled an input field with text on input >> nth=67
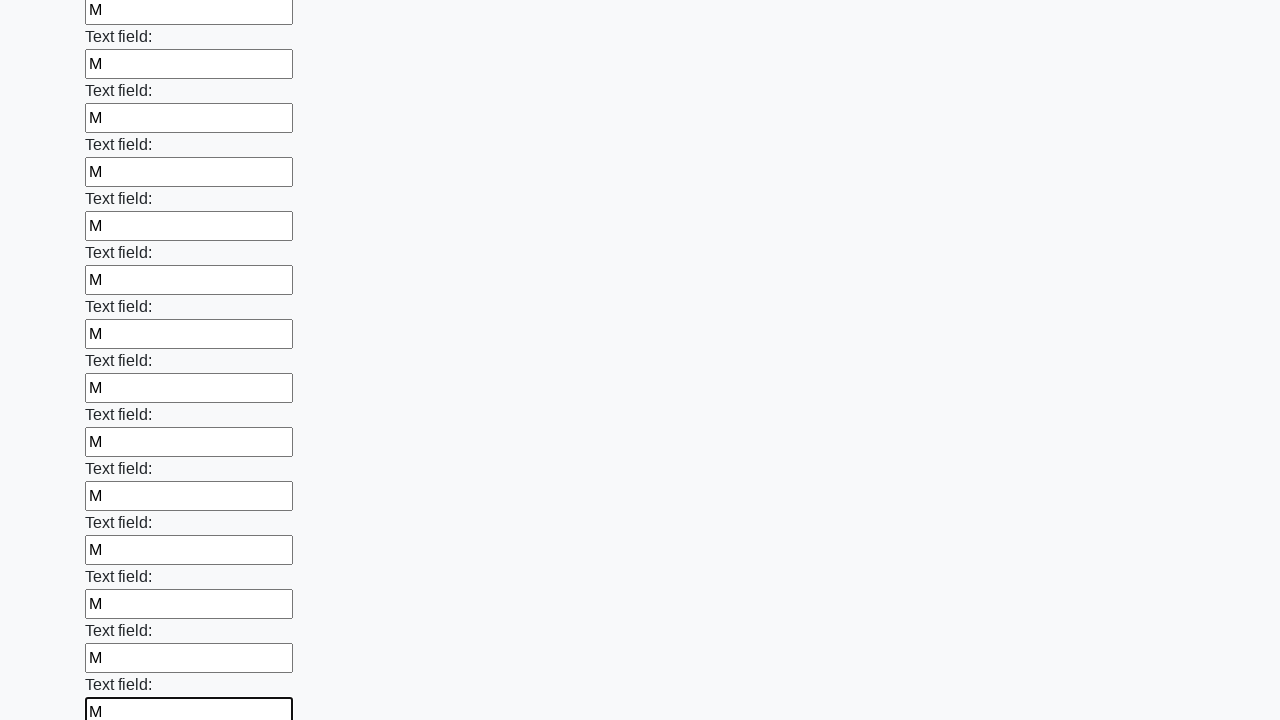

Filled an input field with text on input >> nth=68
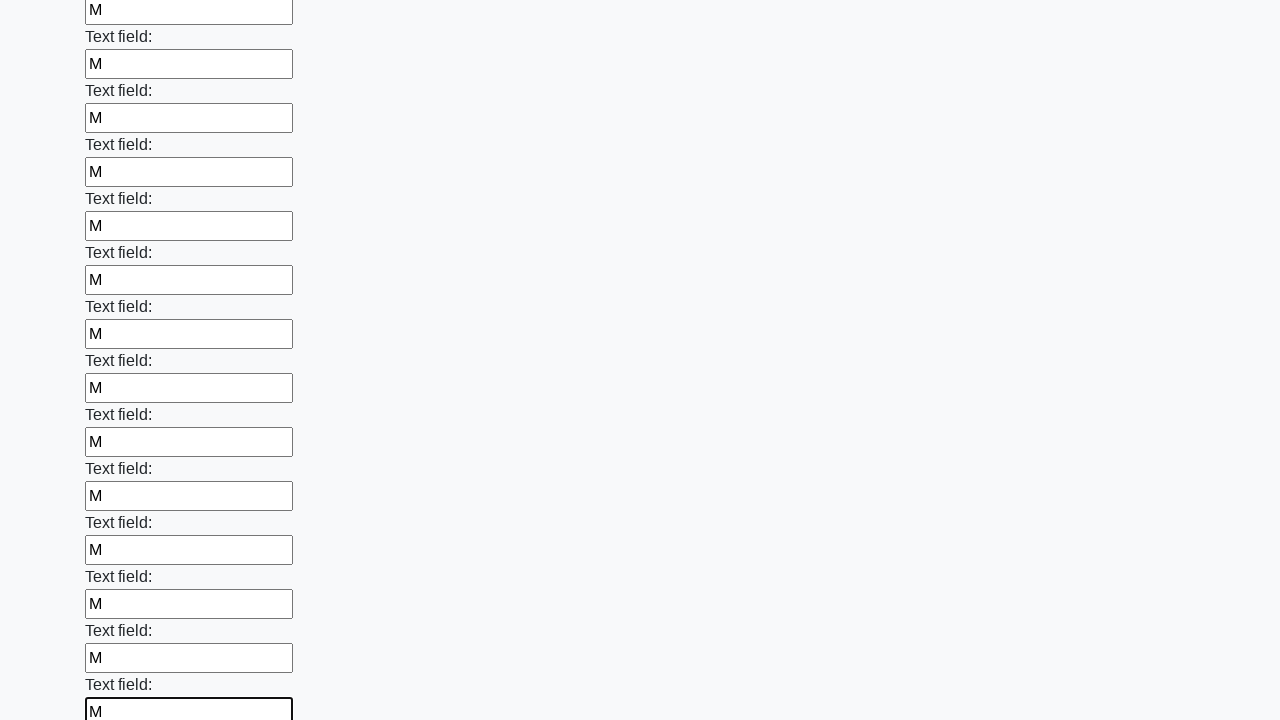

Filled an input field with text on input >> nth=69
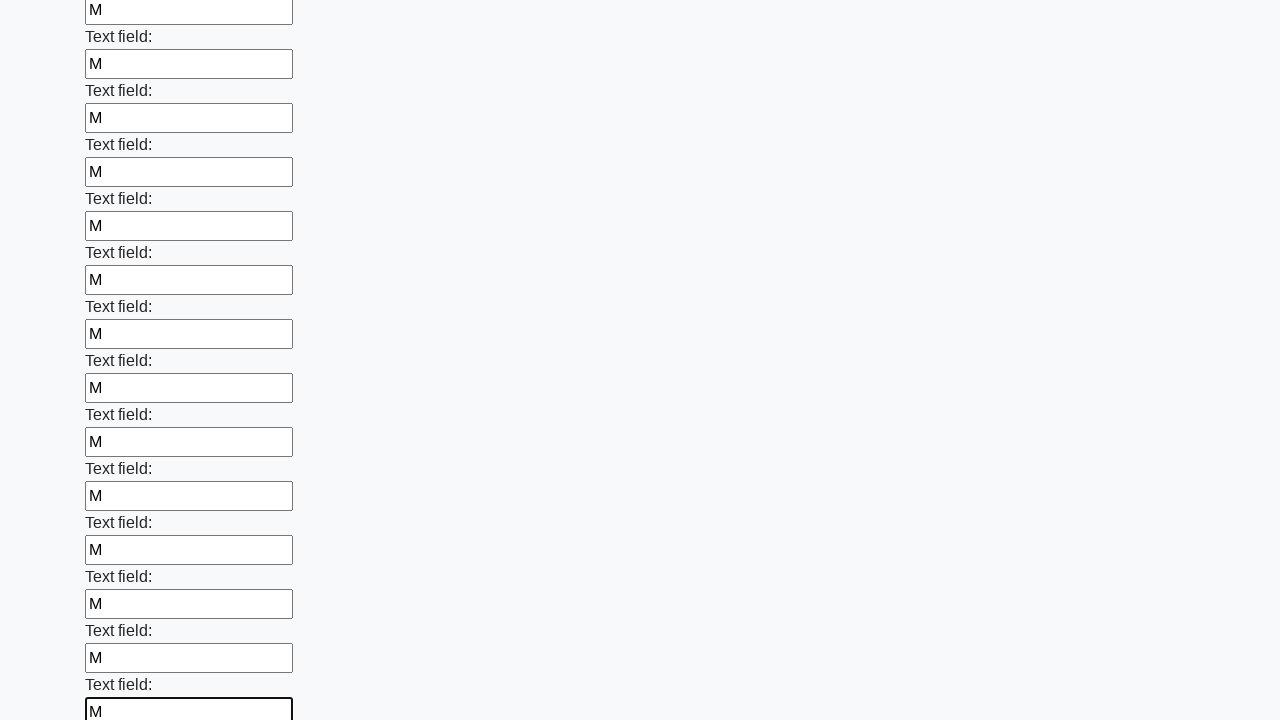

Filled an input field with text on input >> nth=70
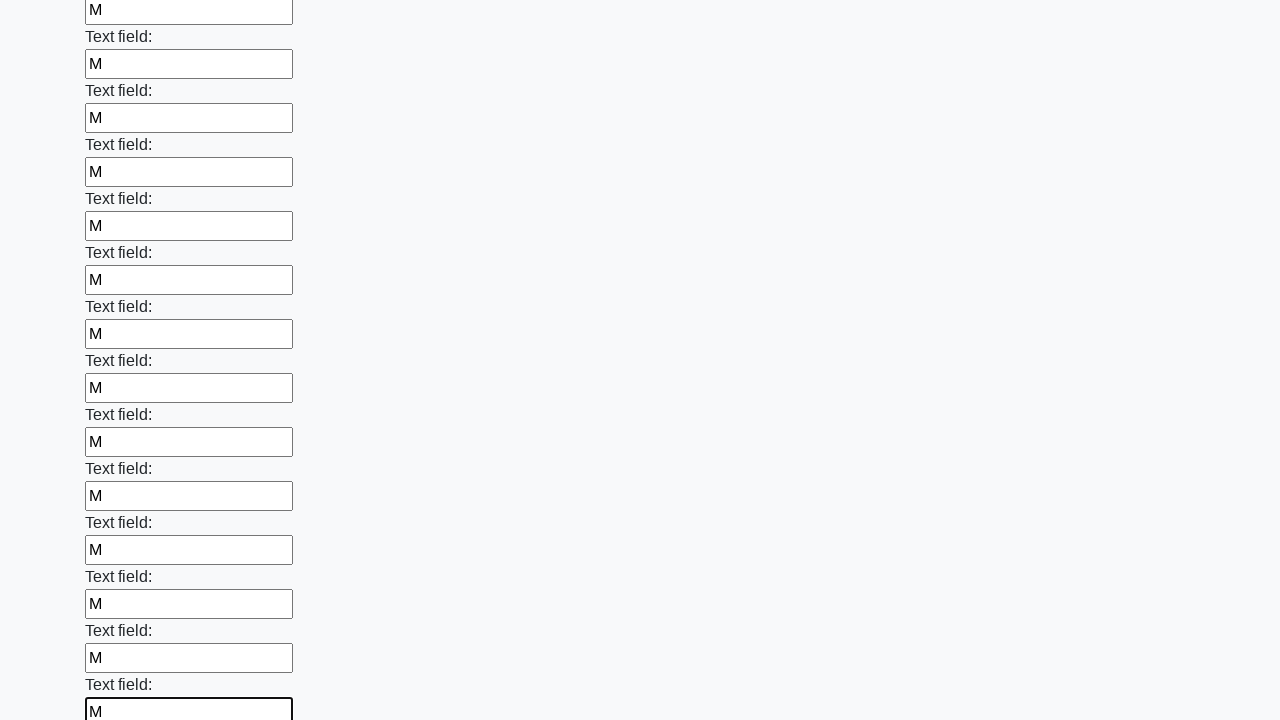

Filled an input field with text on input >> nth=71
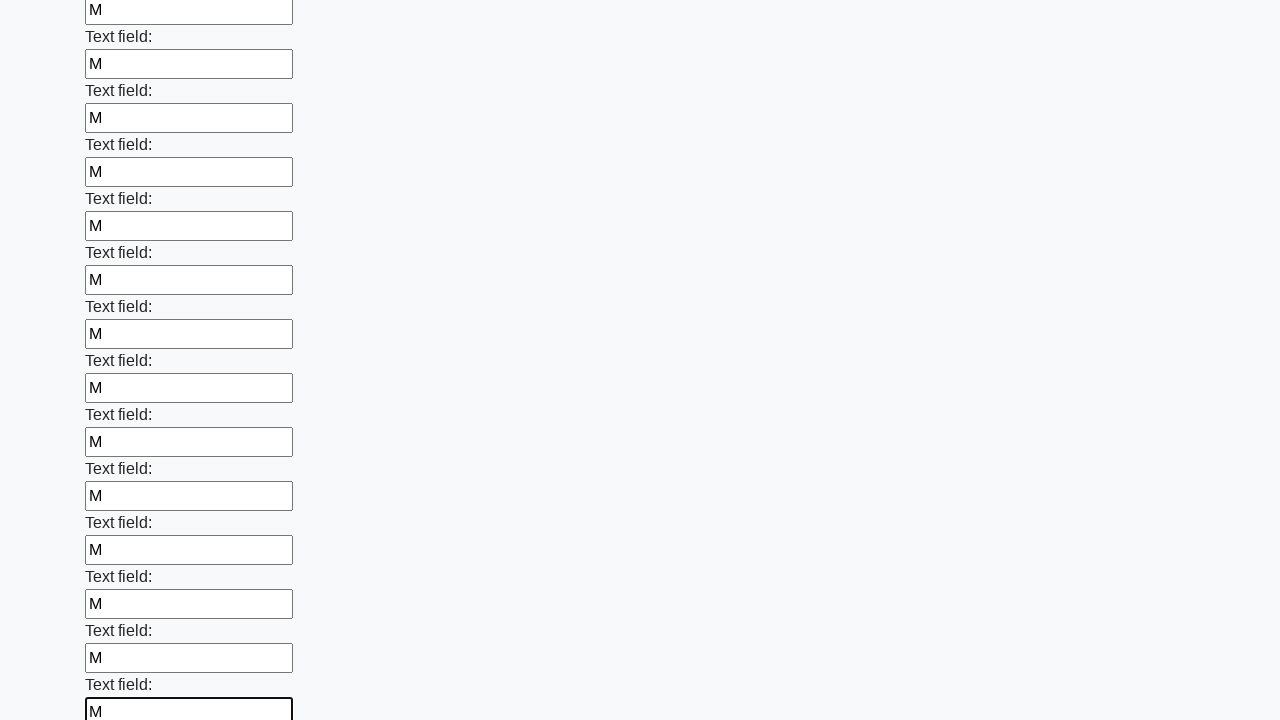

Filled an input field with text on input >> nth=72
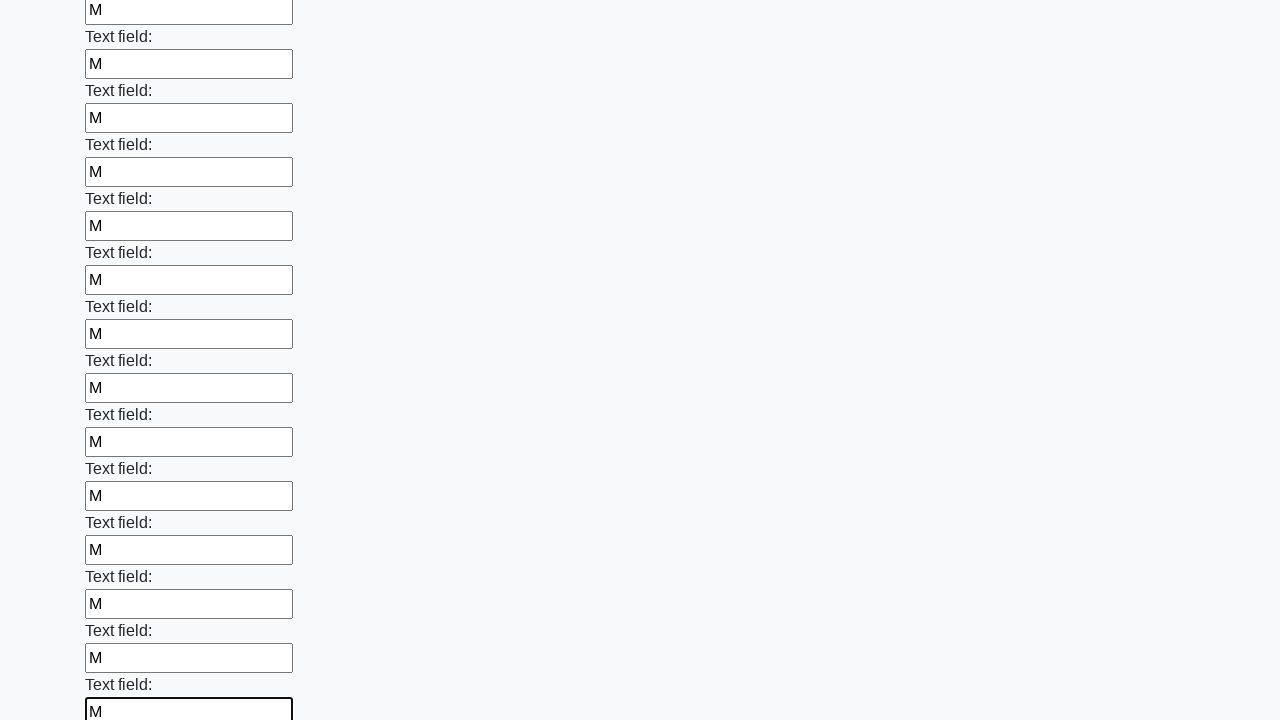

Filled an input field with text on input >> nth=73
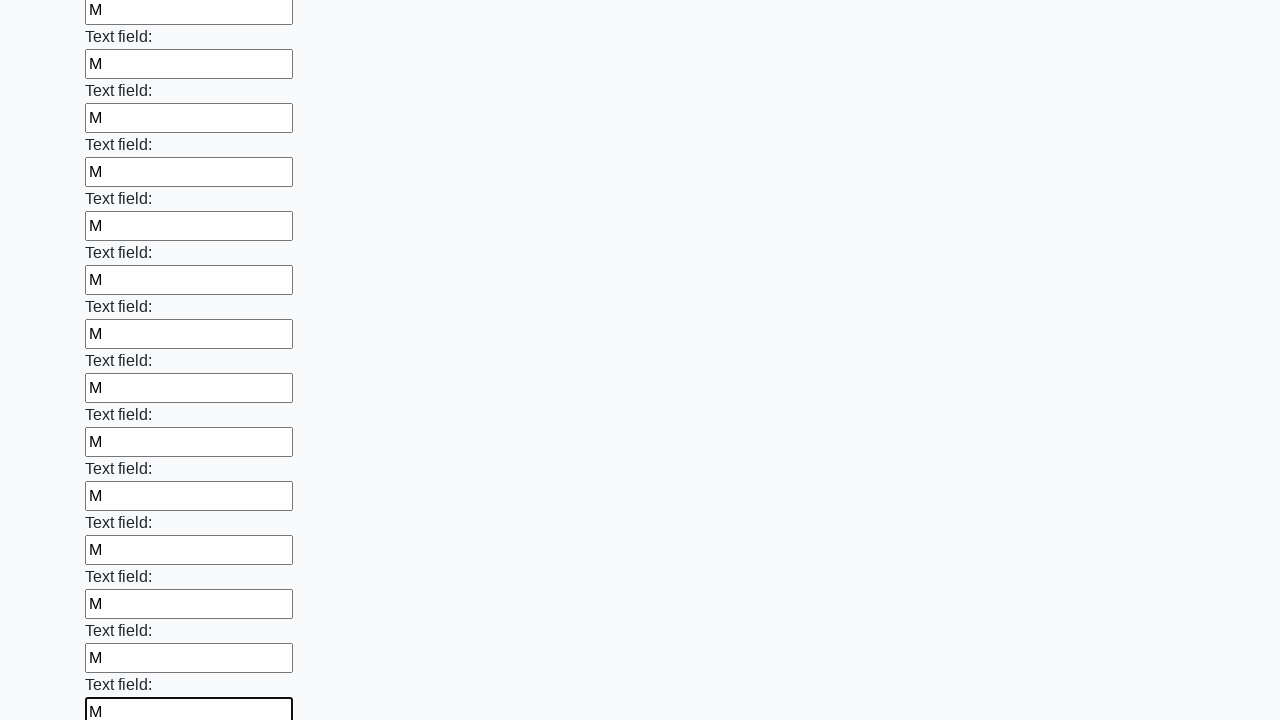

Filled an input field with text on input >> nth=74
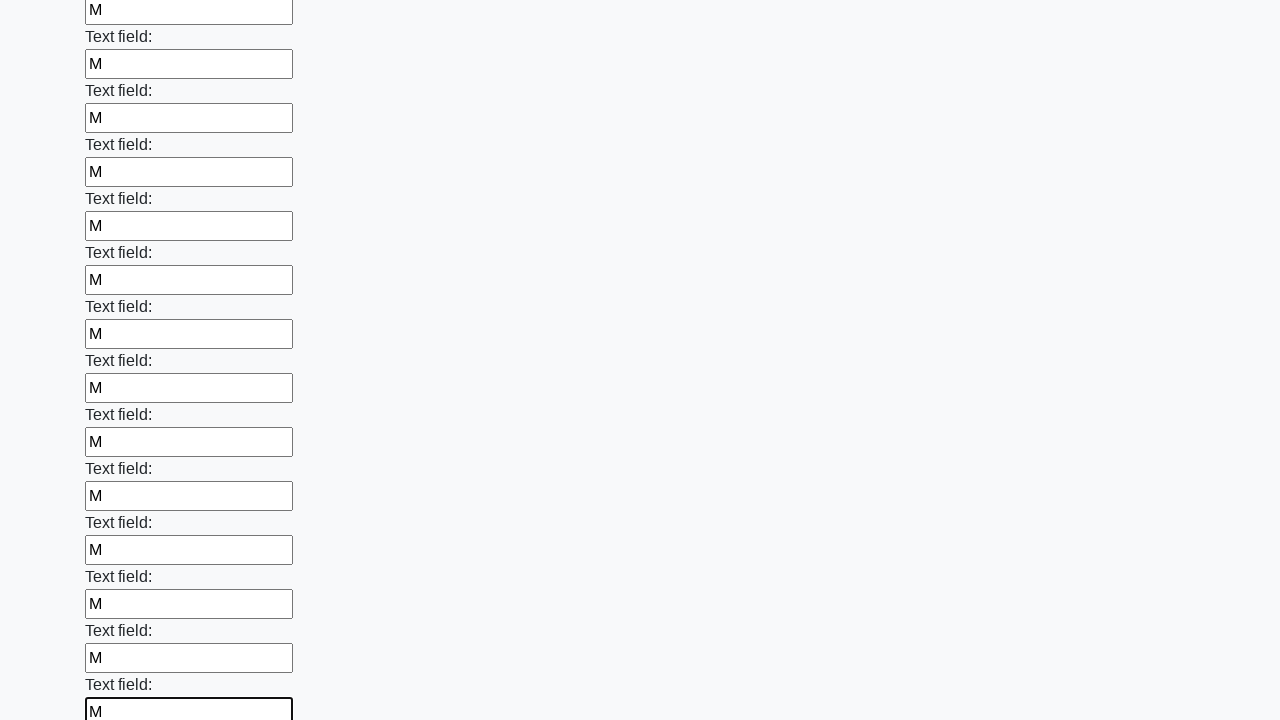

Filled an input field with text on input >> nth=75
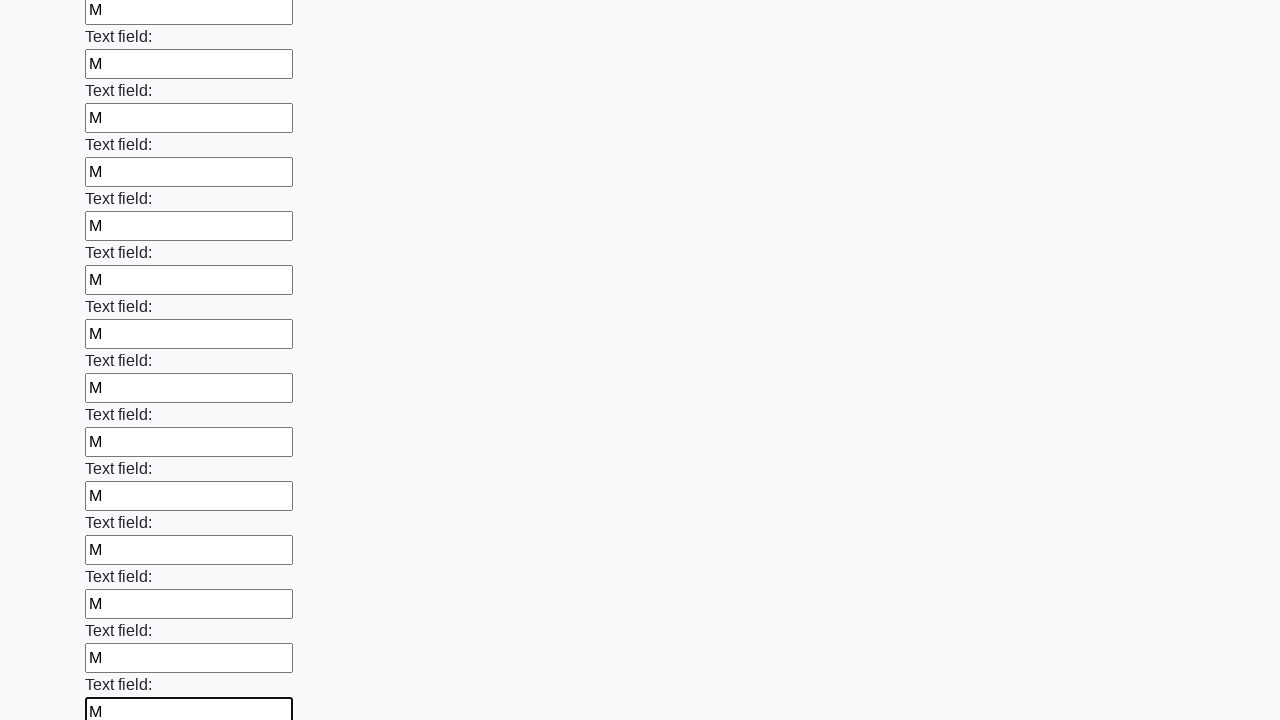

Filled an input field with text on input >> nth=76
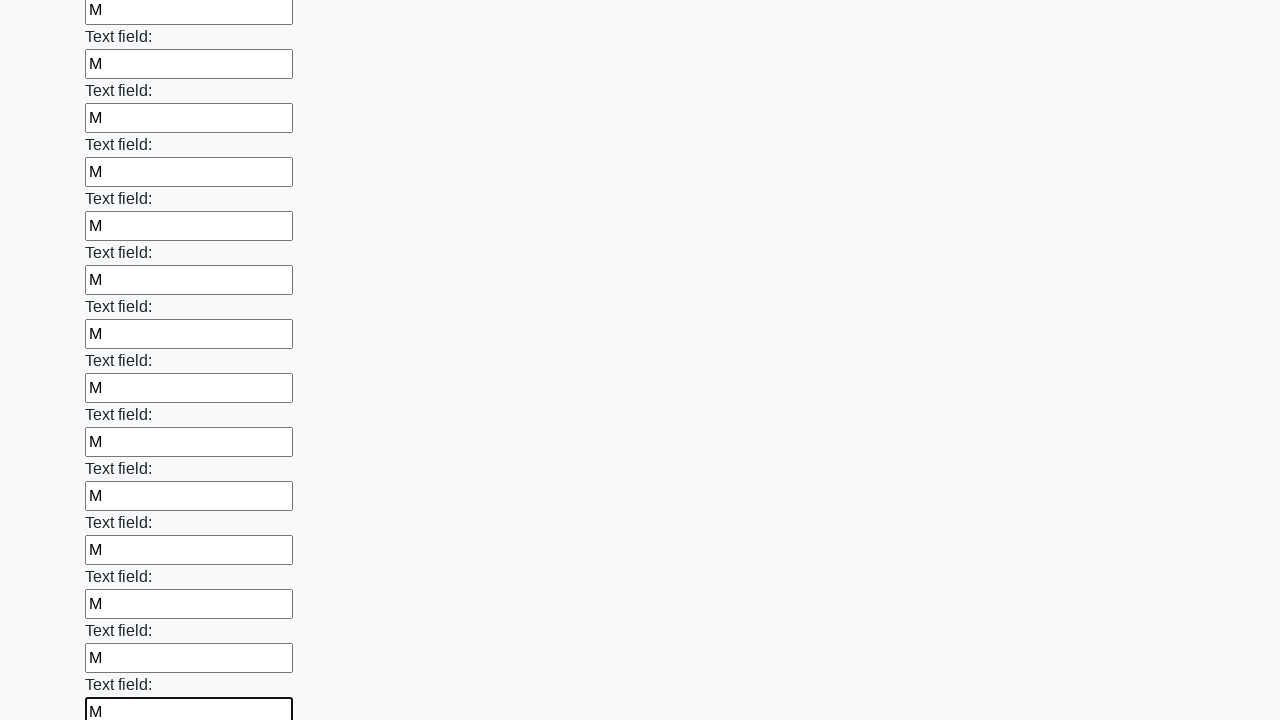

Filled an input field with text on input >> nth=77
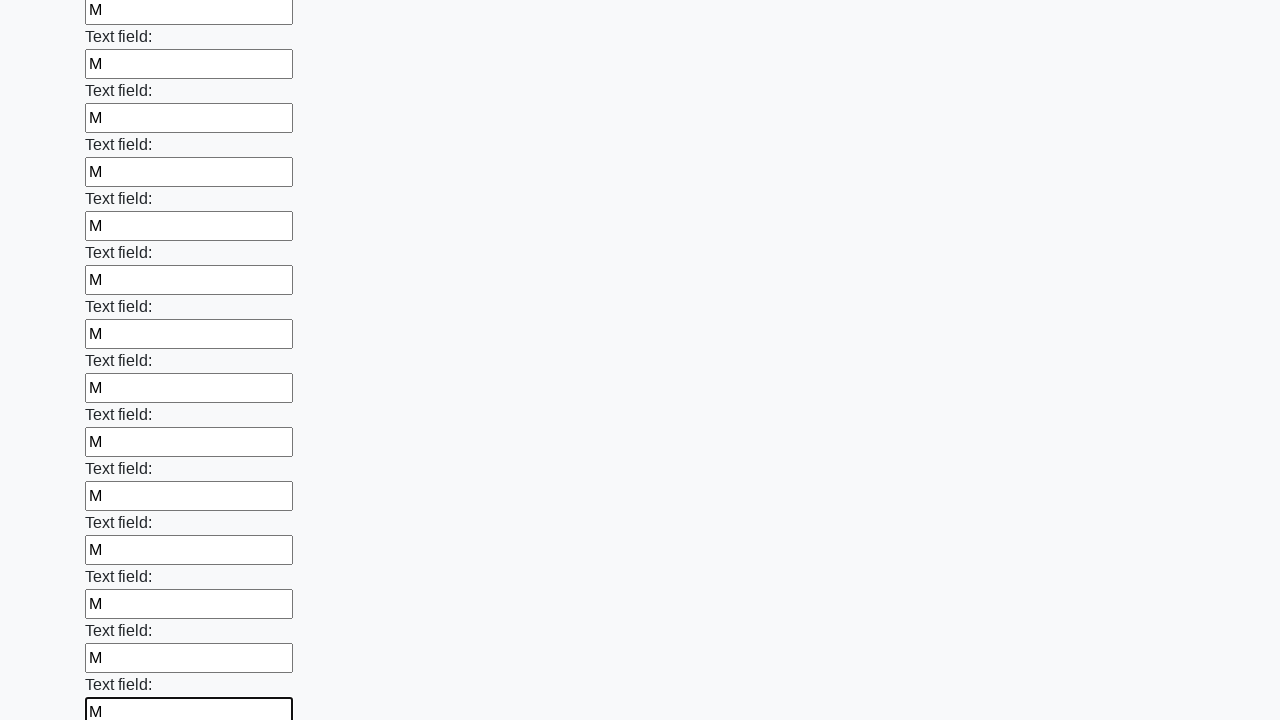

Filled an input field with text on input >> nth=78
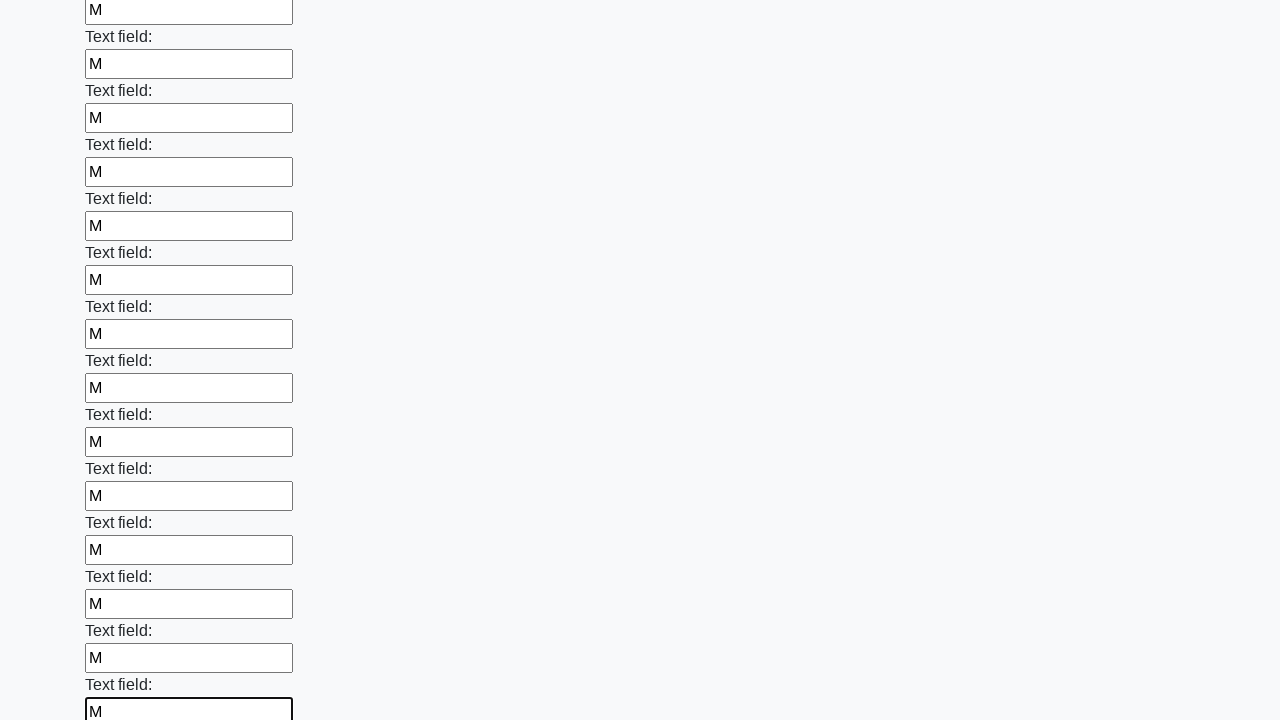

Filled an input field with text on input >> nth=79
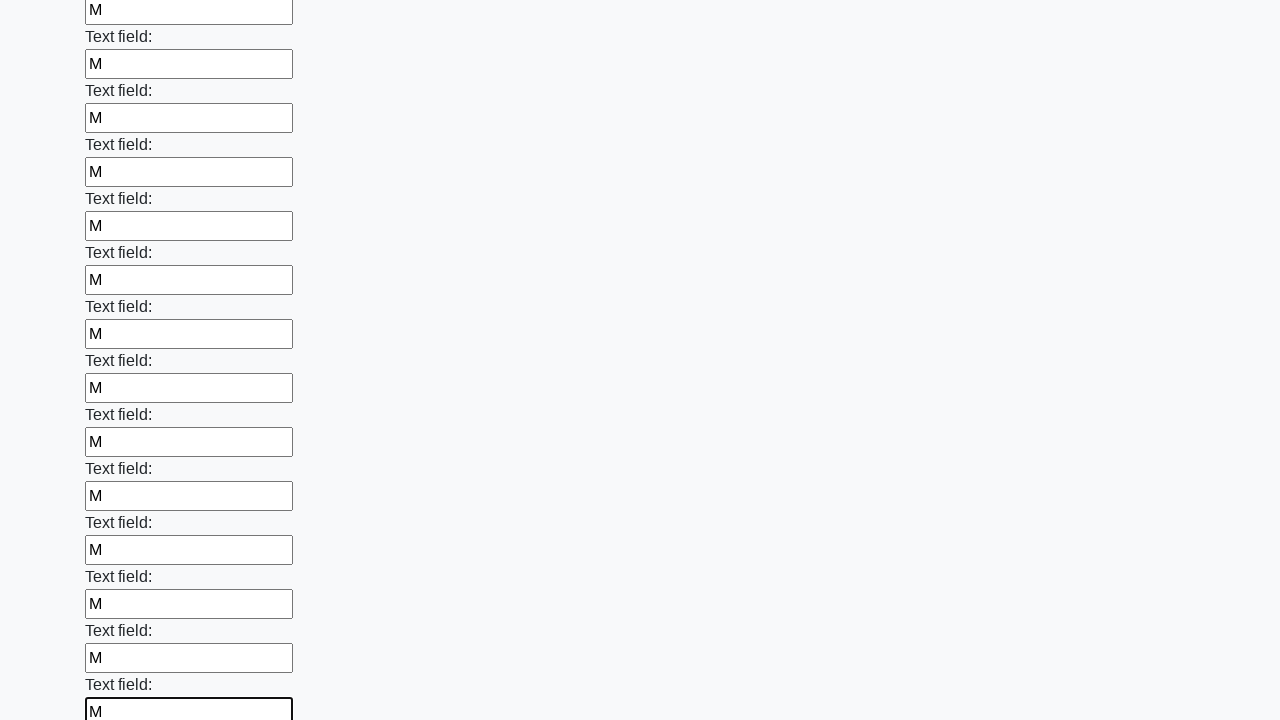

Filled an input field with text on input >> nth=80
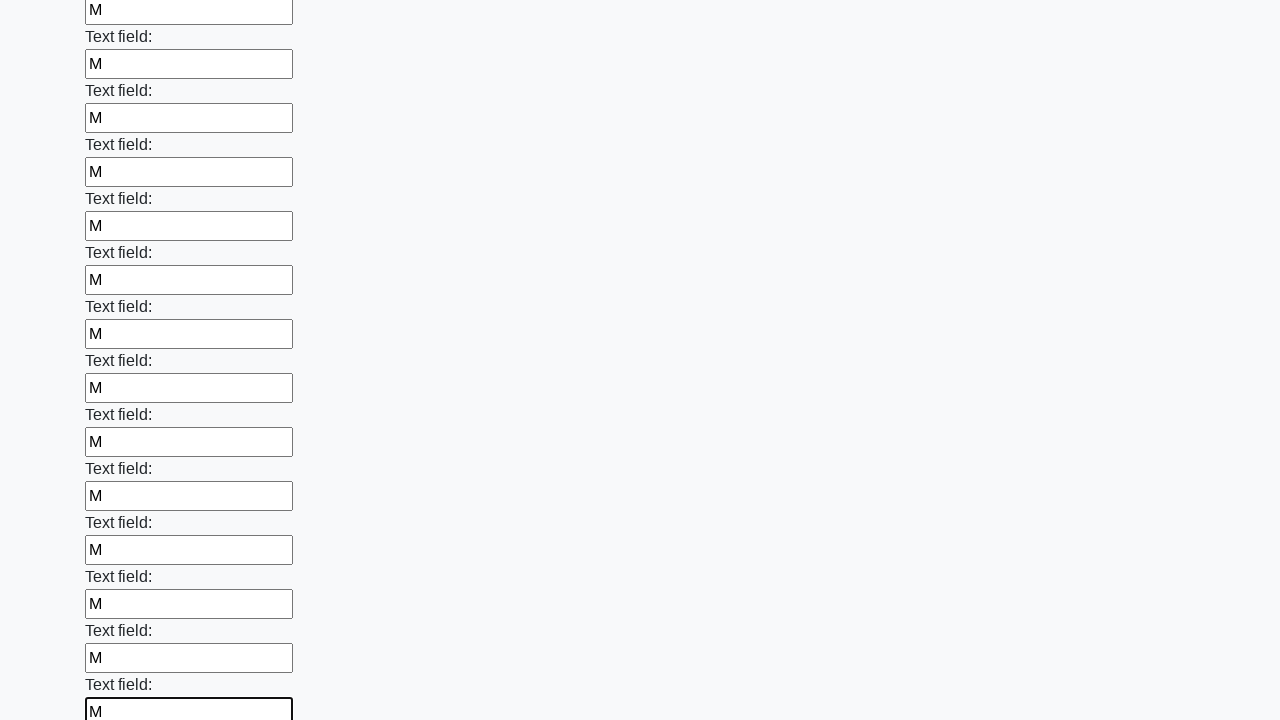

Filled an input field with text on input >> nth=81
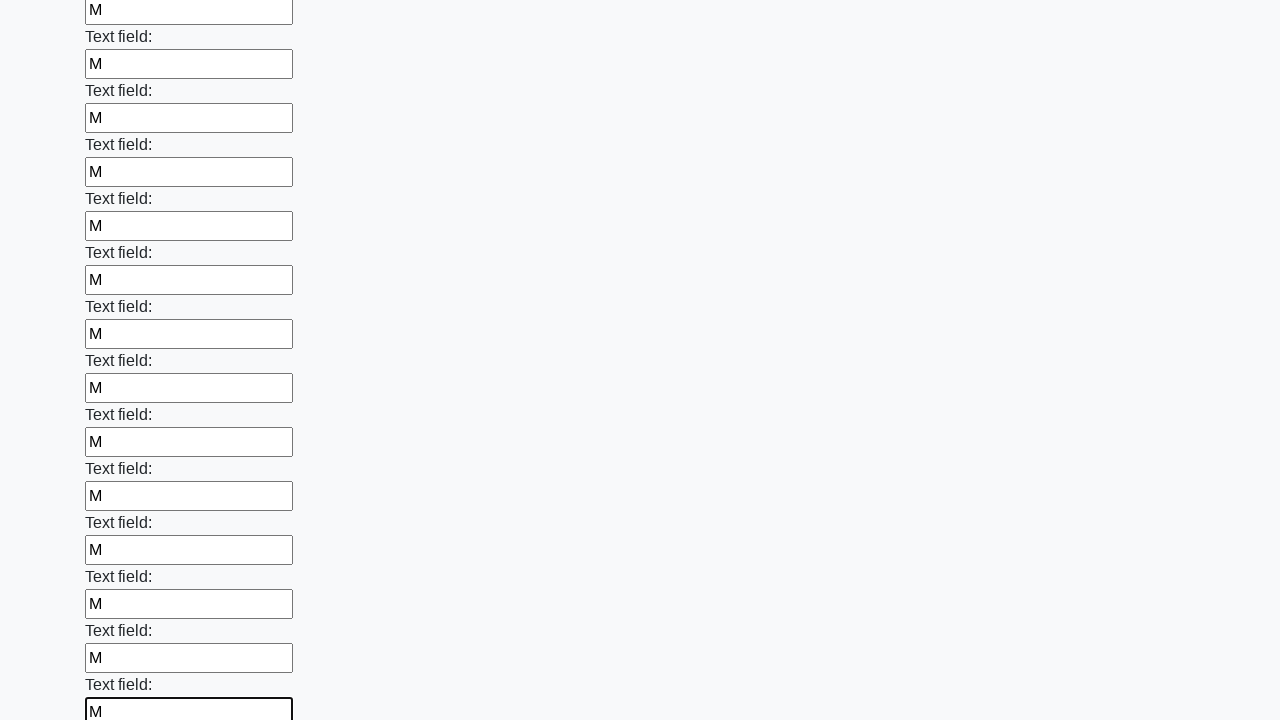

Filled an input field with text on input >> nth=82
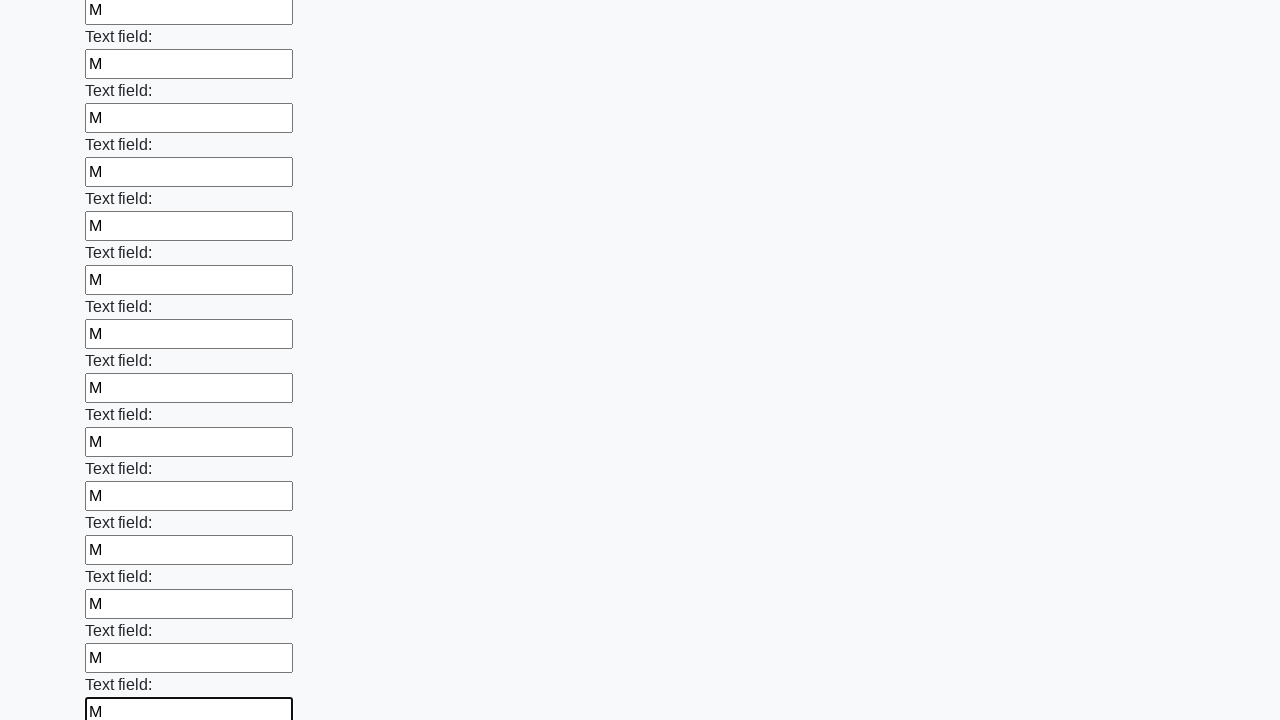

Filled an input field with text on input >> nth=83
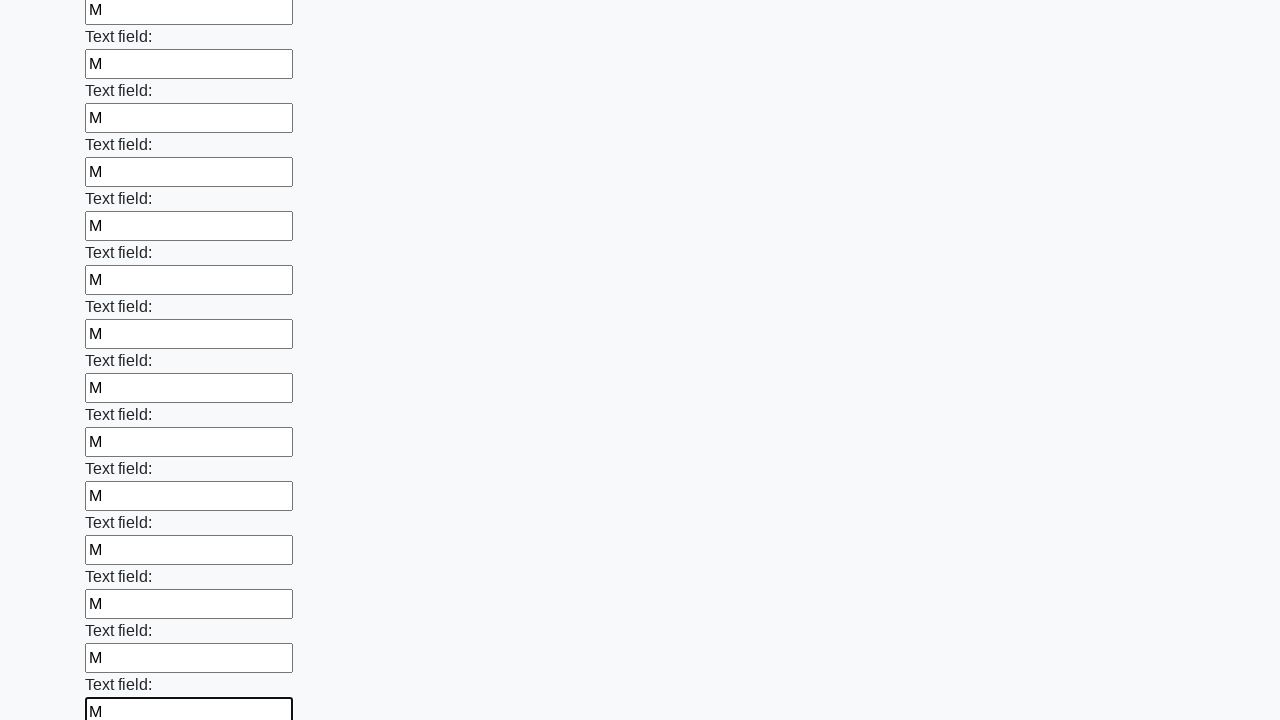

Filled an input field with text on input >> nth=84
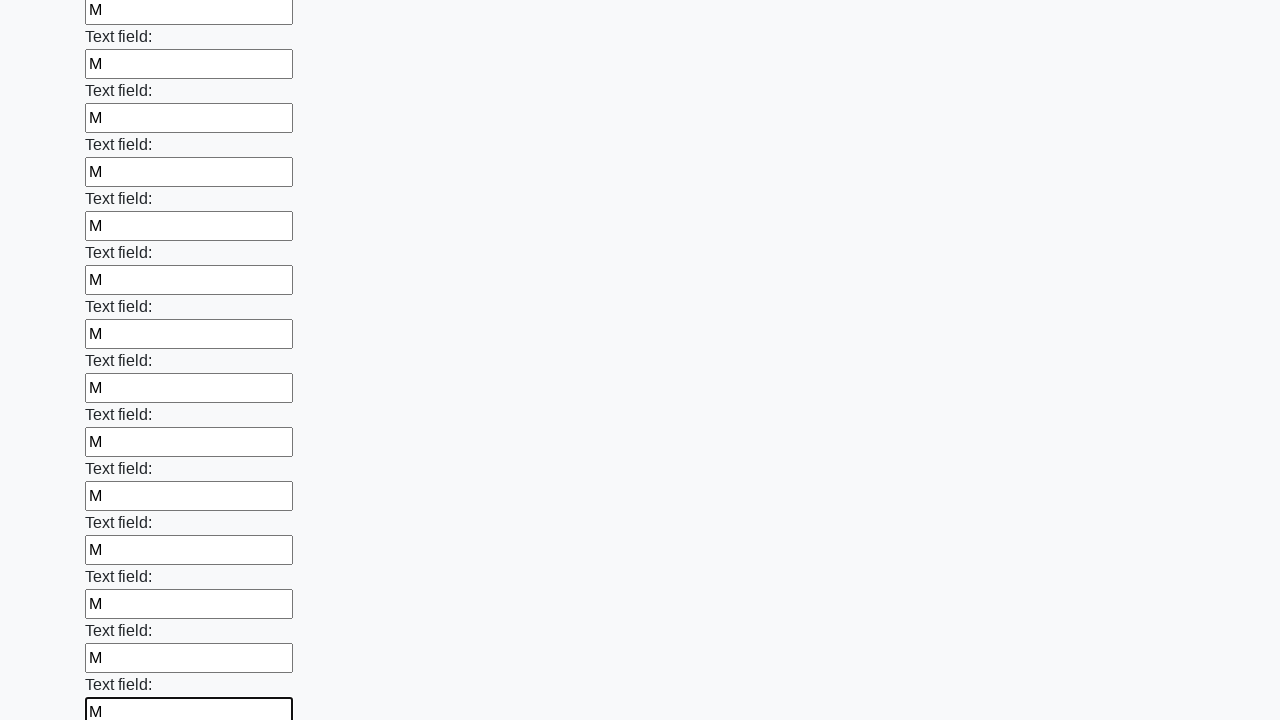

Filled an input field with text on input >> nth=85
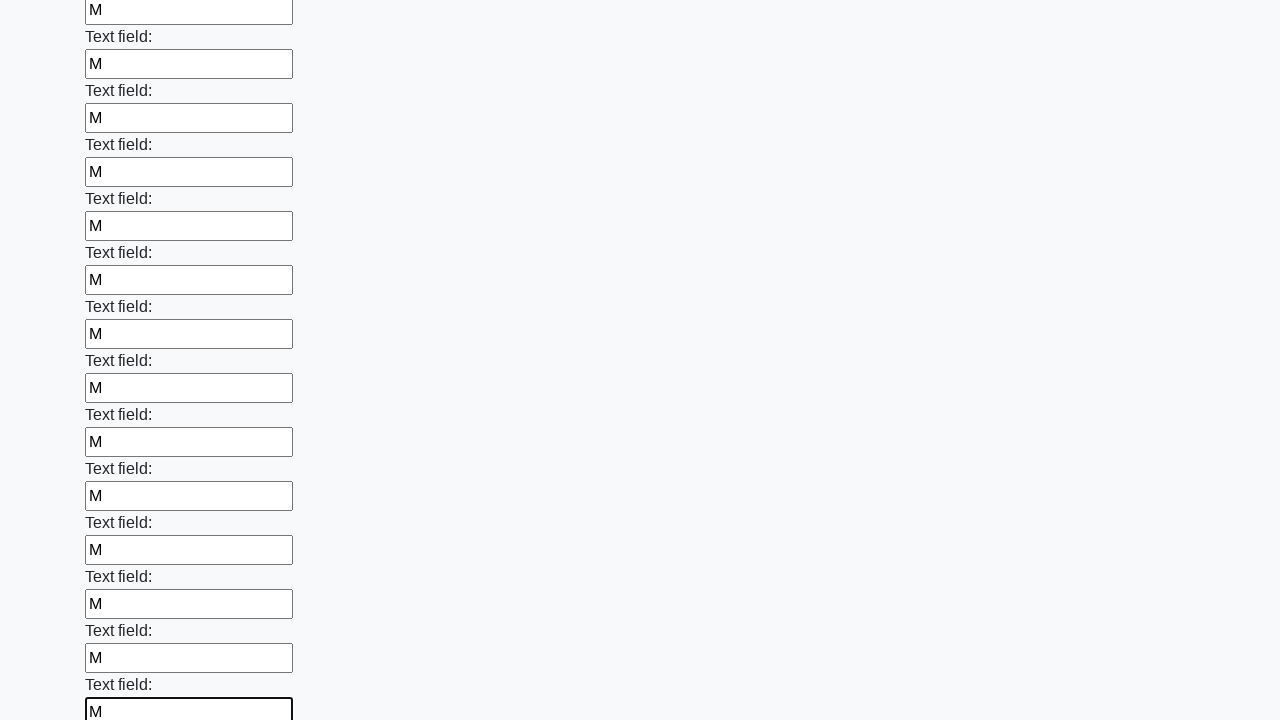

Filled an input field with text on input >> nth=86
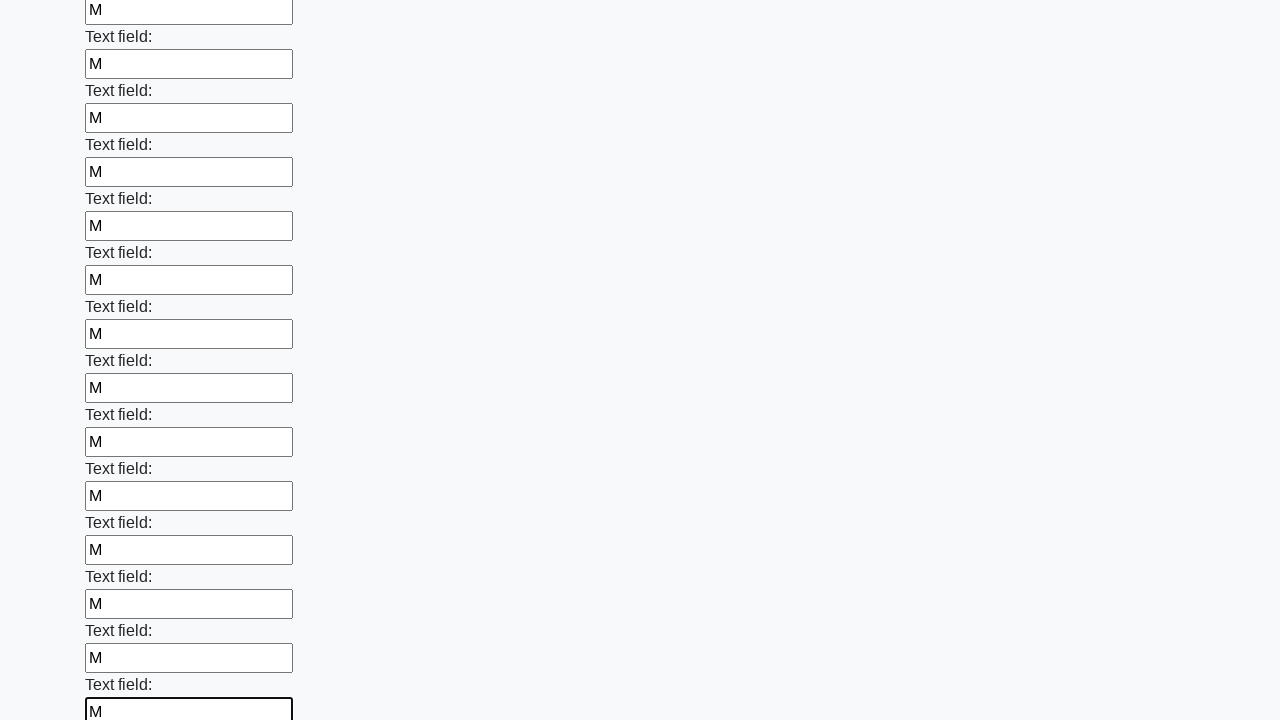

Filled an input field with text on input >> nth=87
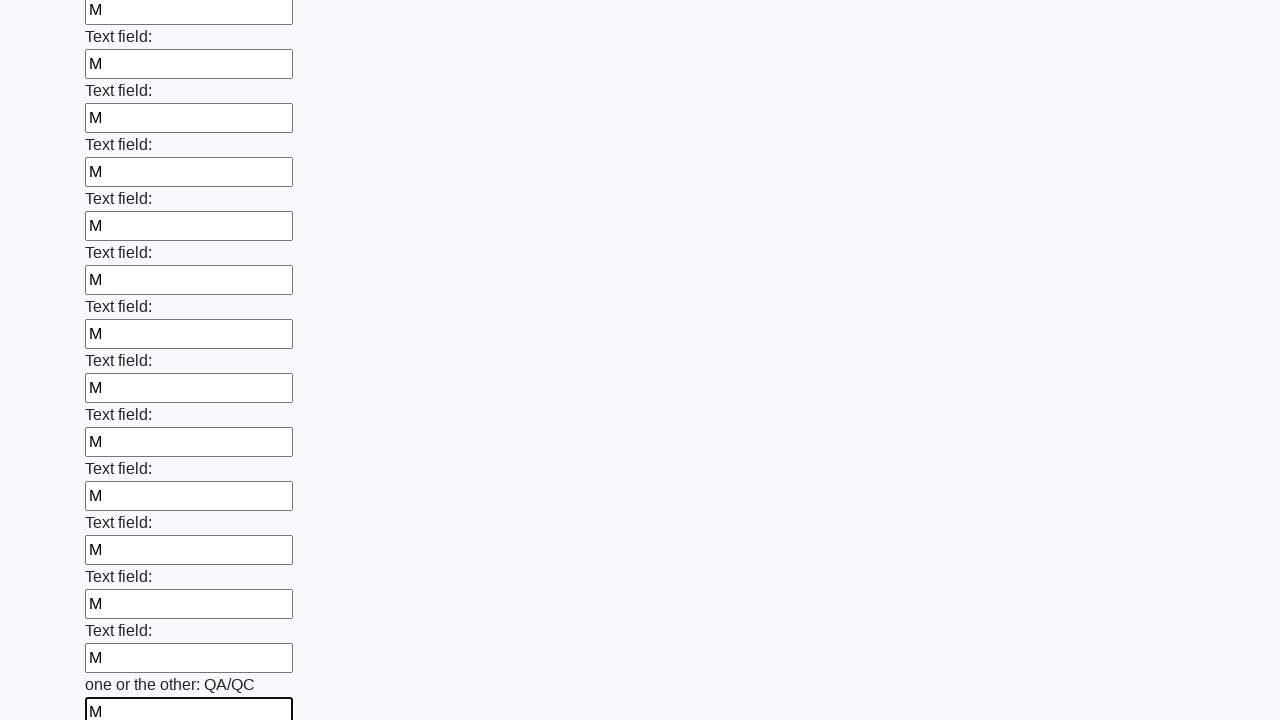

Filled an input field with text on input >> nth=88
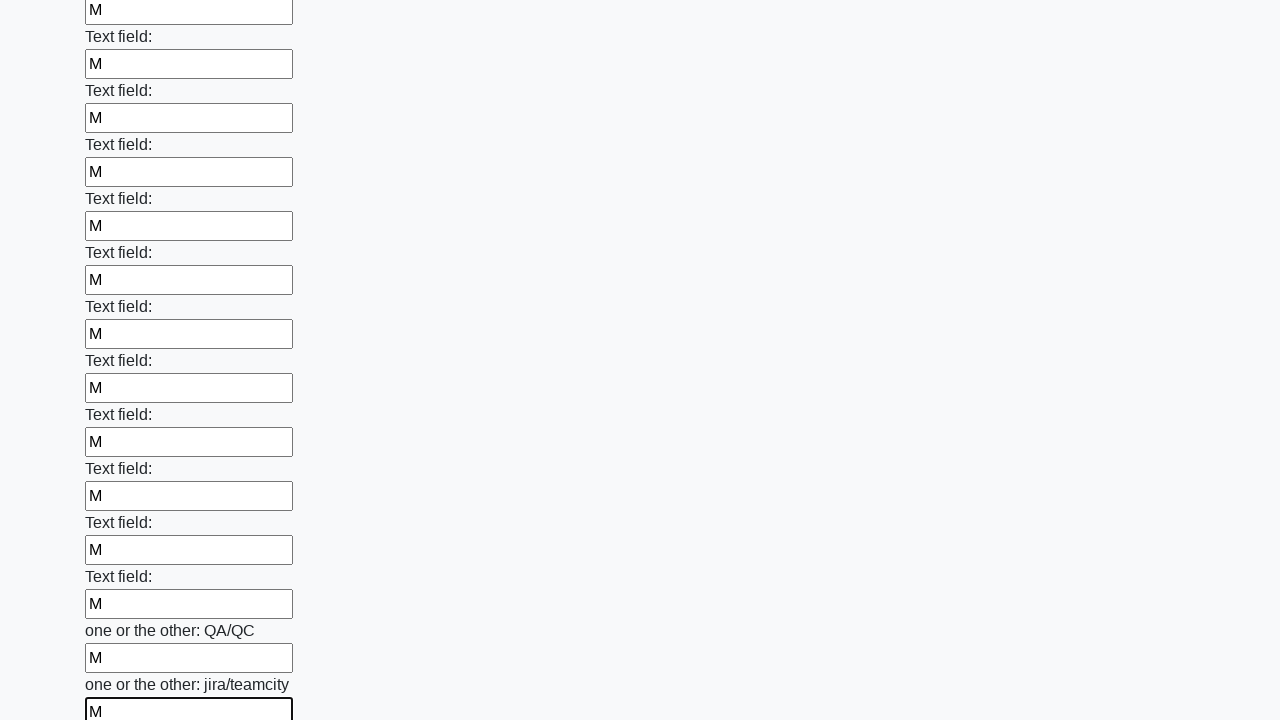

Filled an input field with text on input >> nth=89
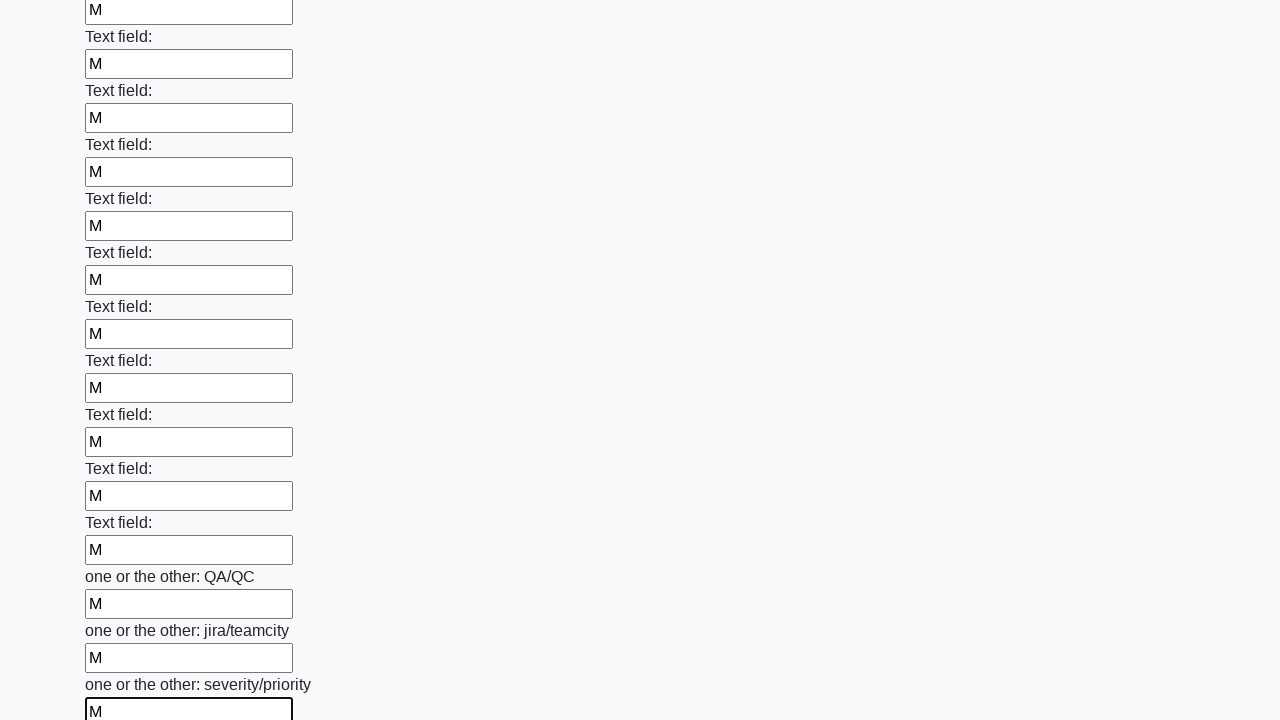

Filled an input field with text on input >> nth=90
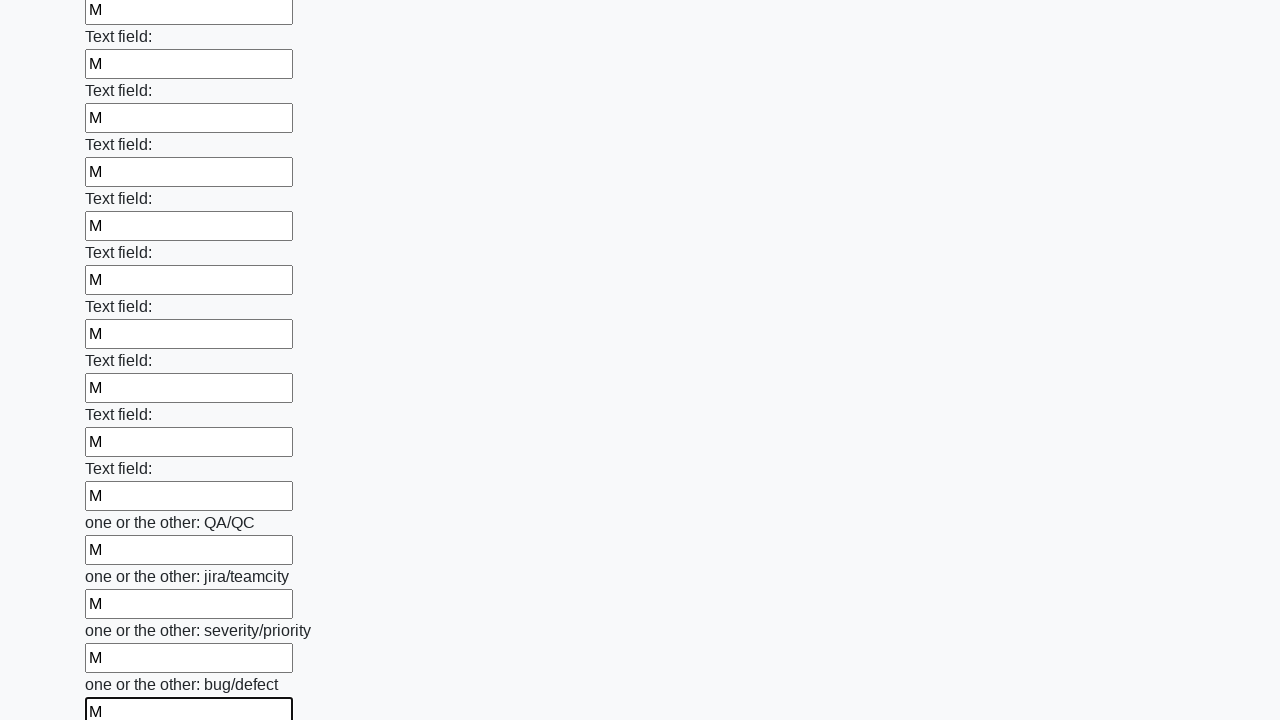

Filled an input field with text on input >> nth=91
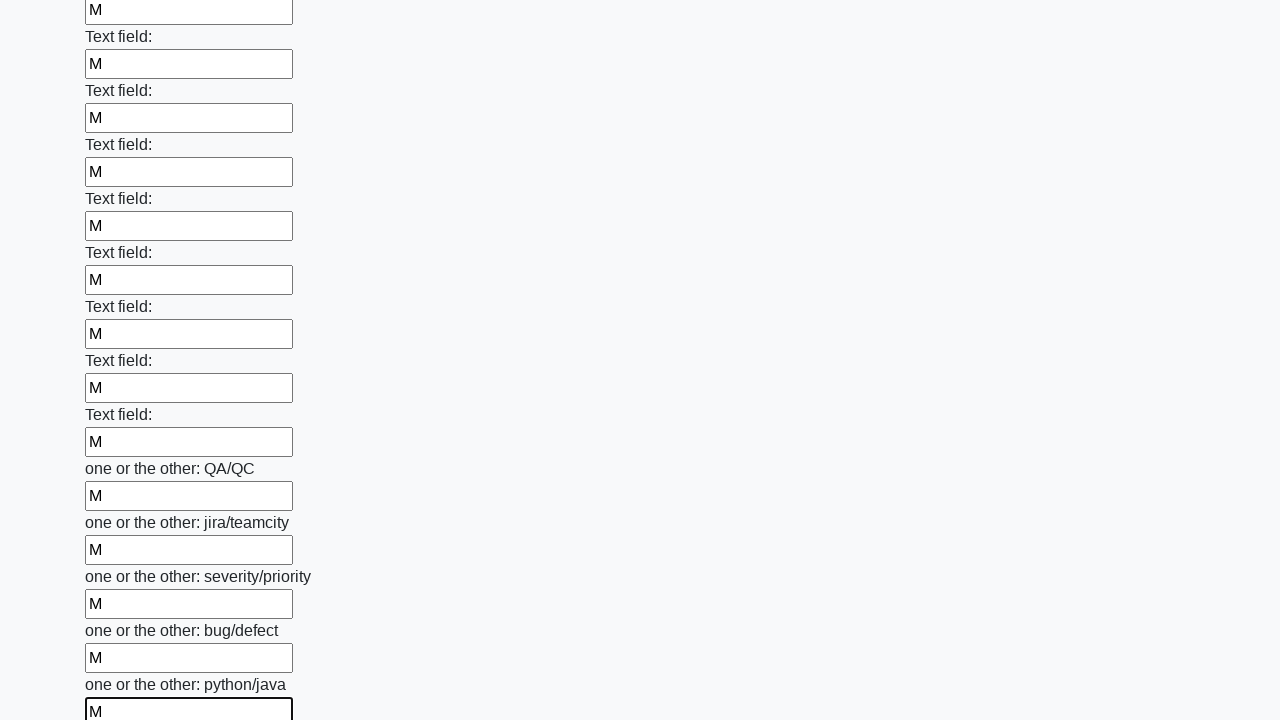

Filled an input field with text on input >> nth=92
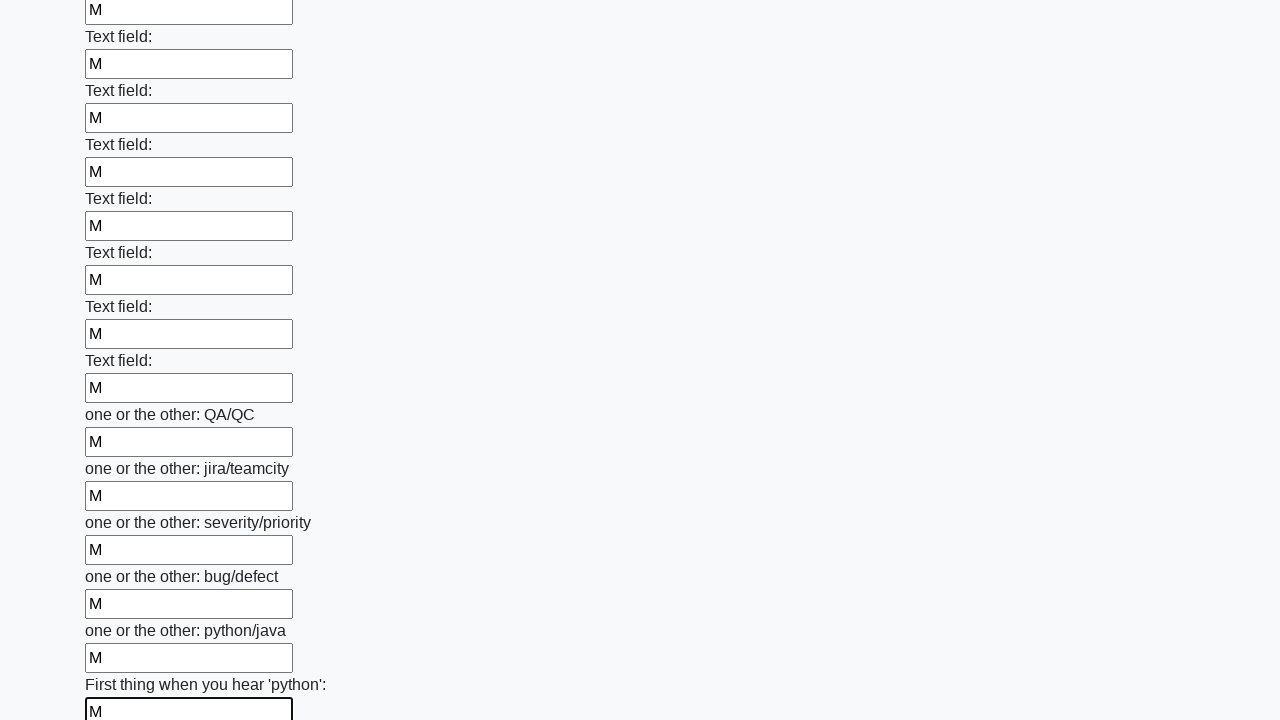

Filled an input field with text on input >> nth=93
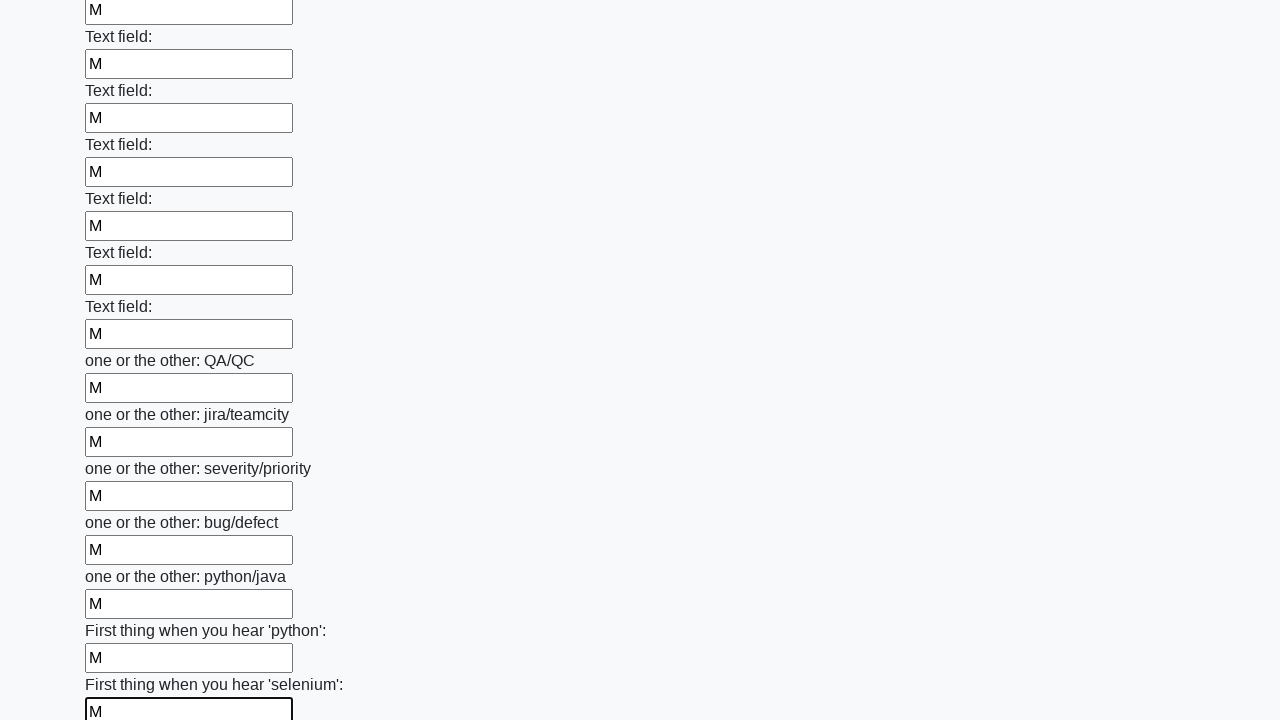

Filled an input field with text on input >> nth=94
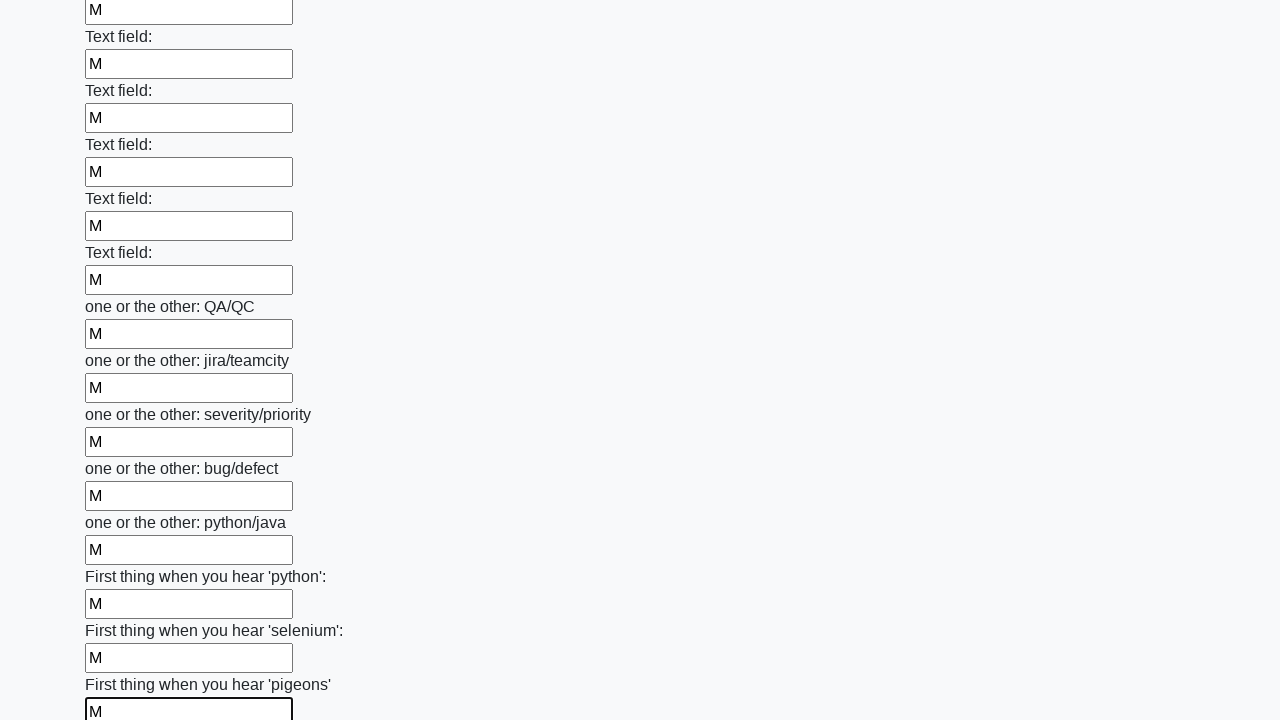

Filled an input field with text on input >> nth=95
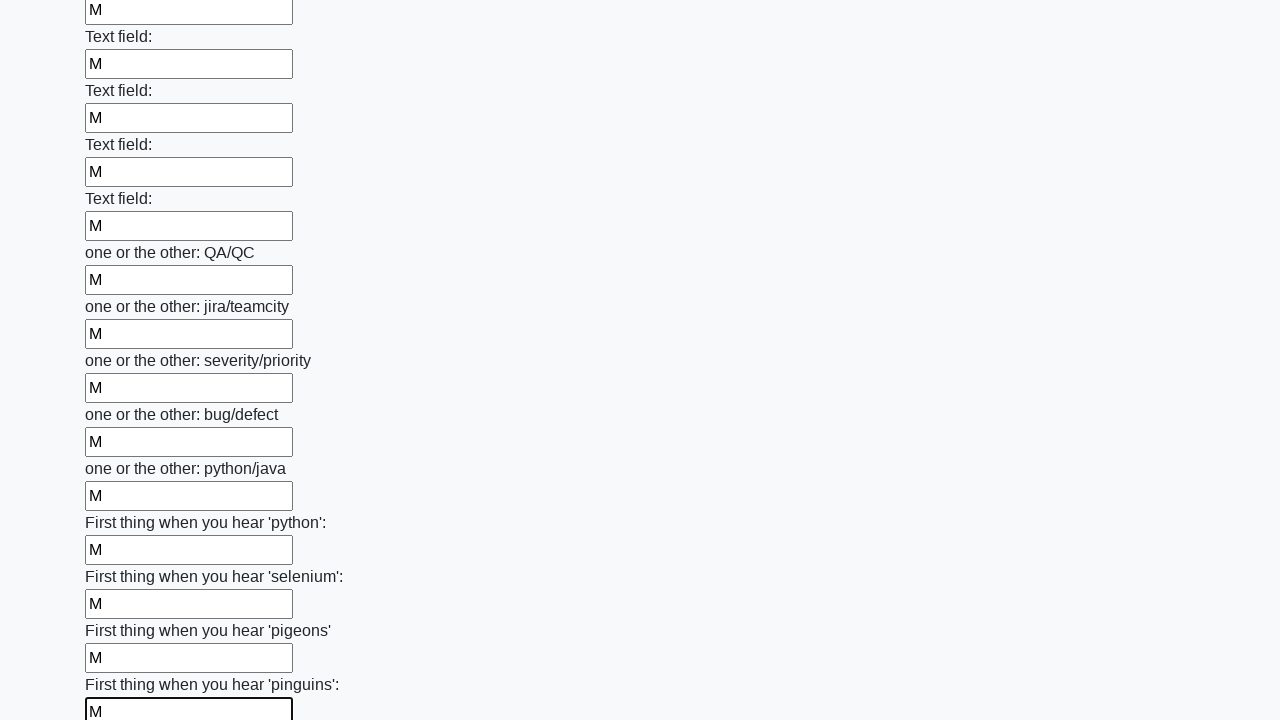

Filled an input field with text on input >> nth=96
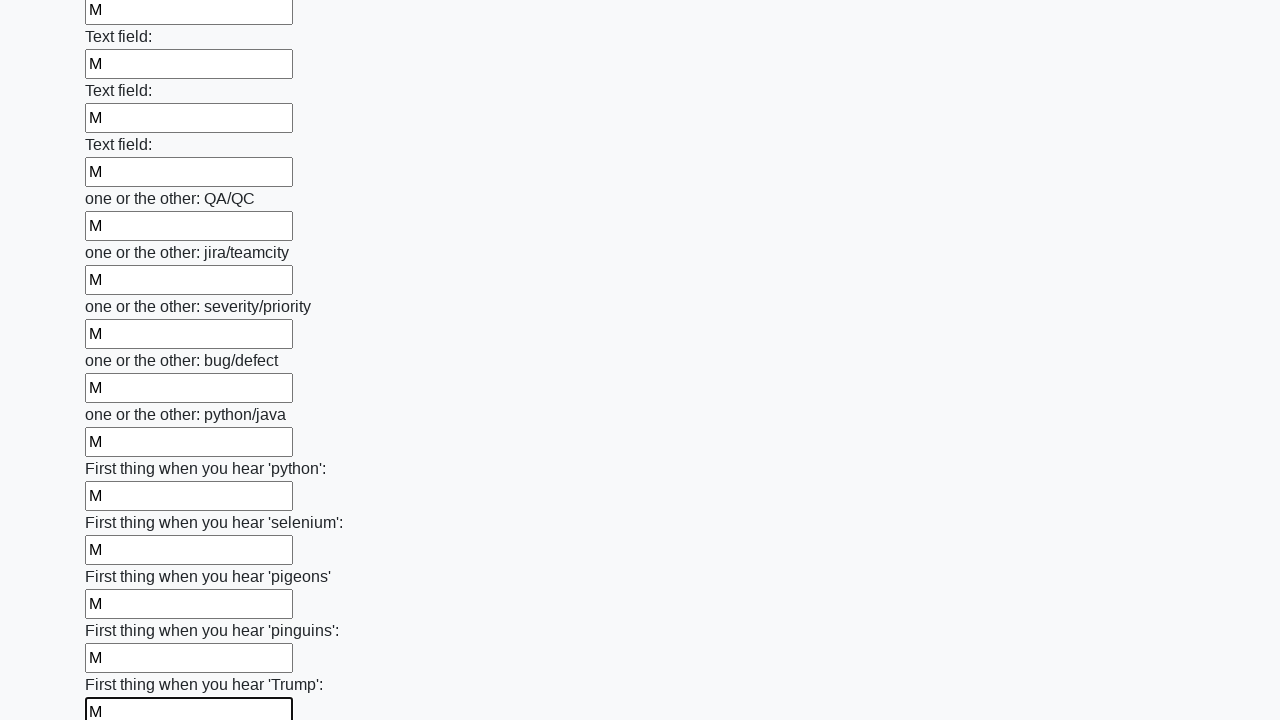

Filled an input field with text on input >> nth=97
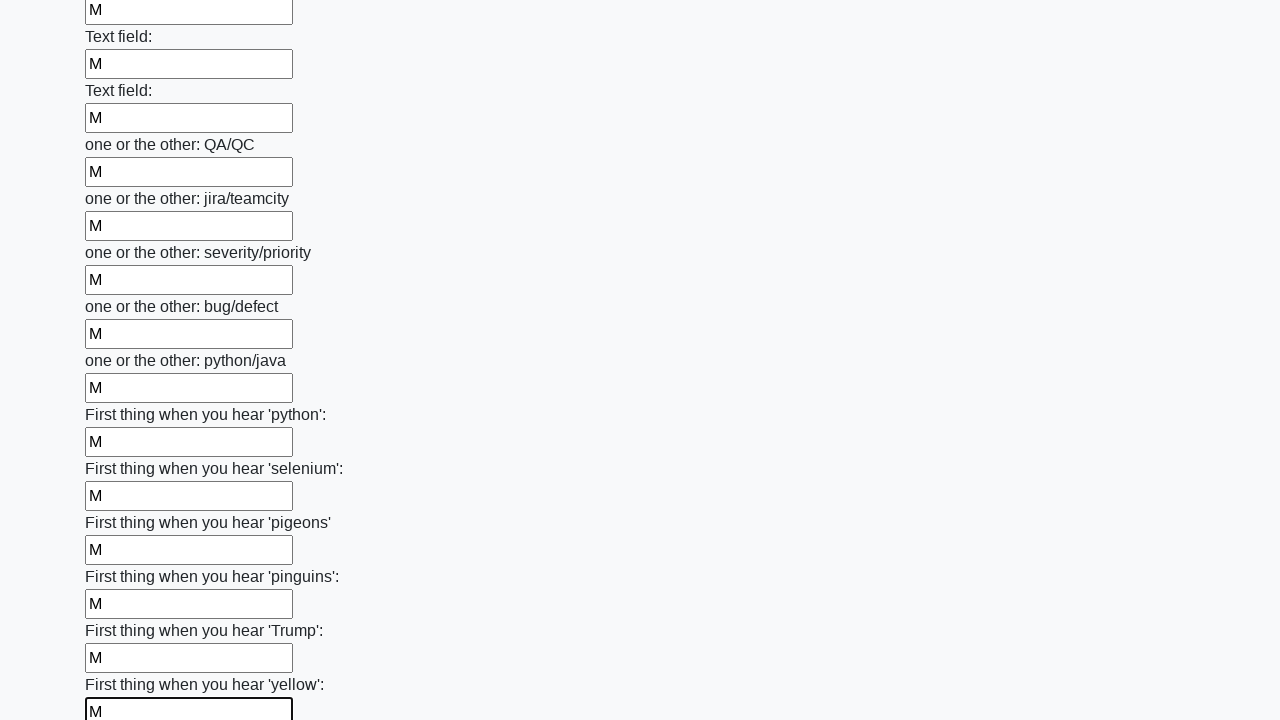

Filled an input field with text on input >> nth=98
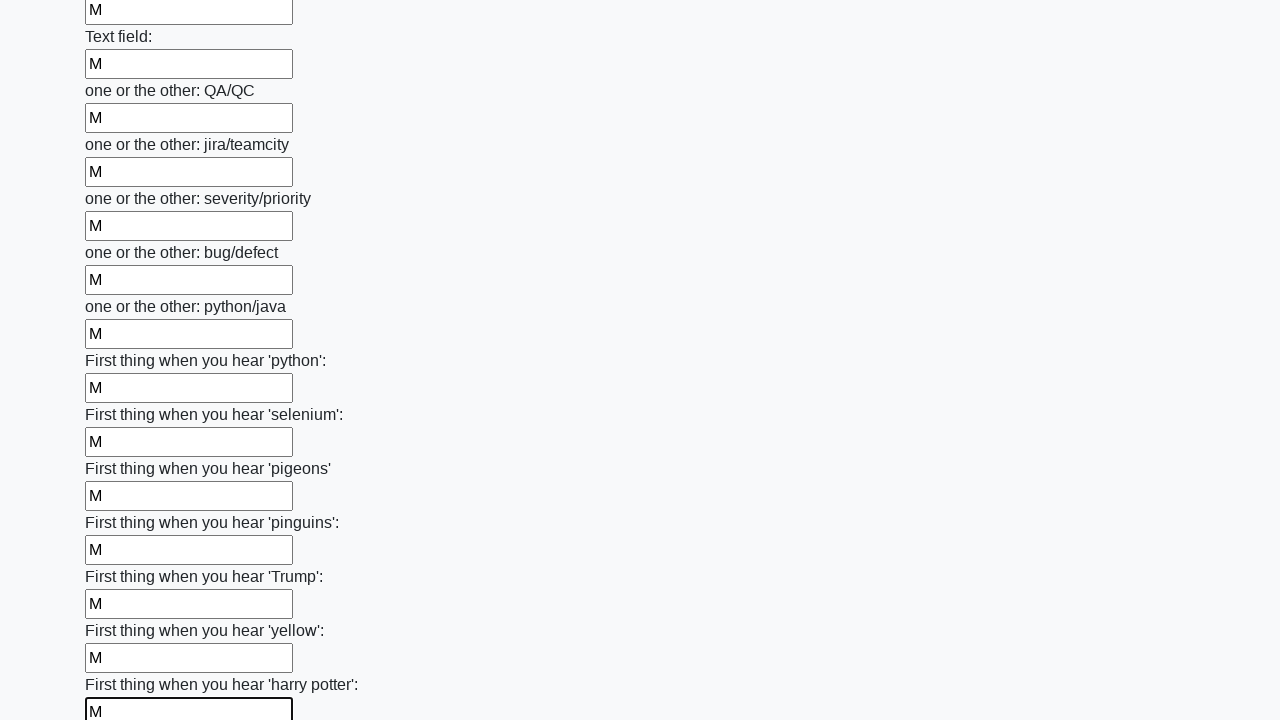

Filled an input field with text on input >> nth=99
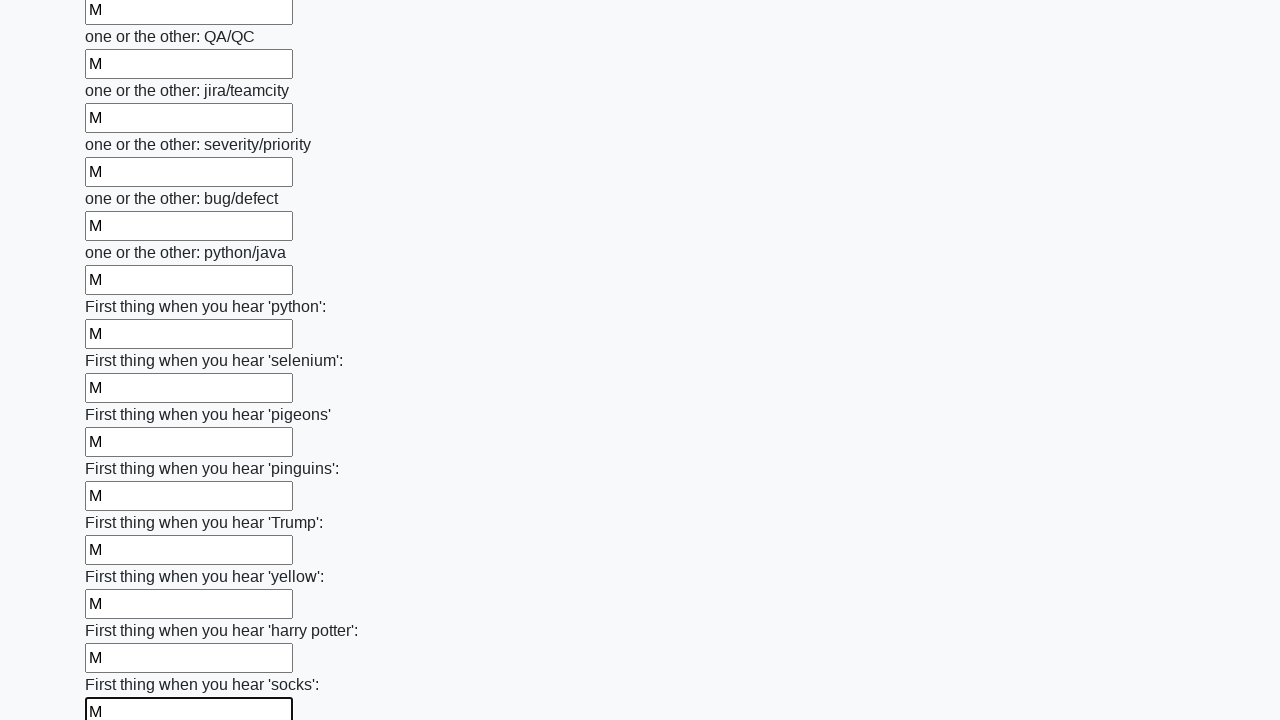

Clicked the submit button to submit the form at (123, 611) on button.btn
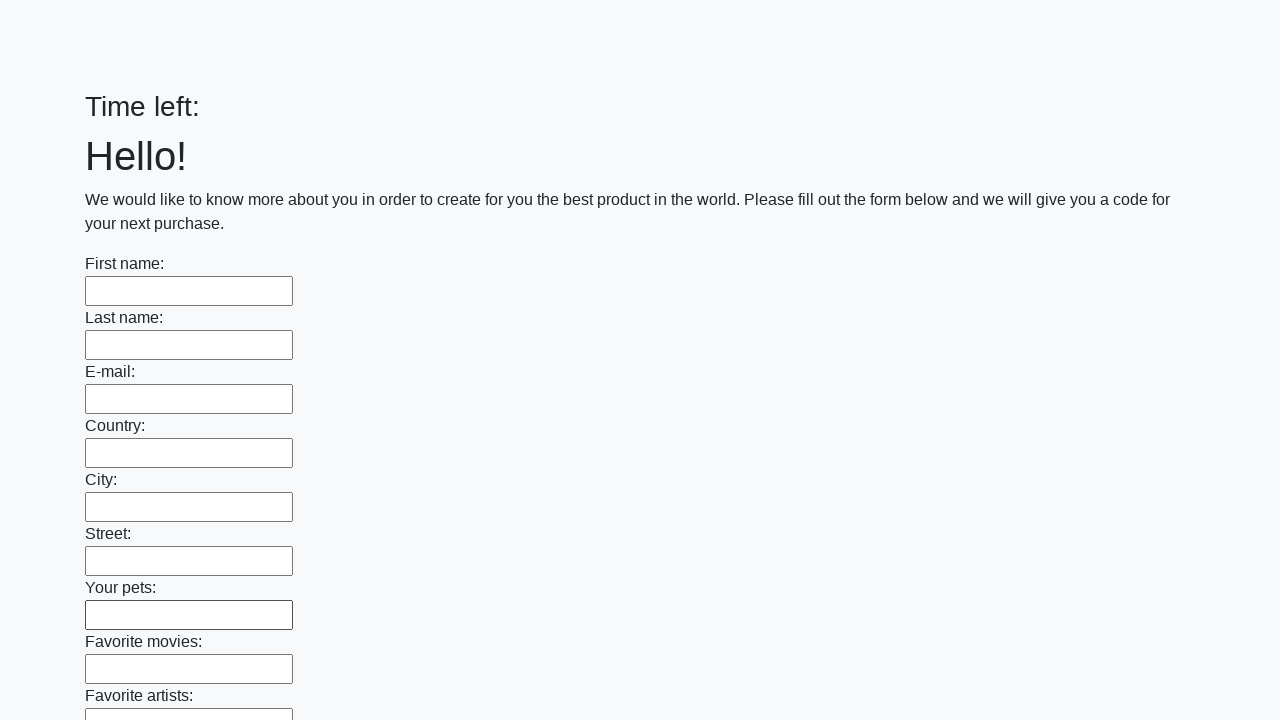

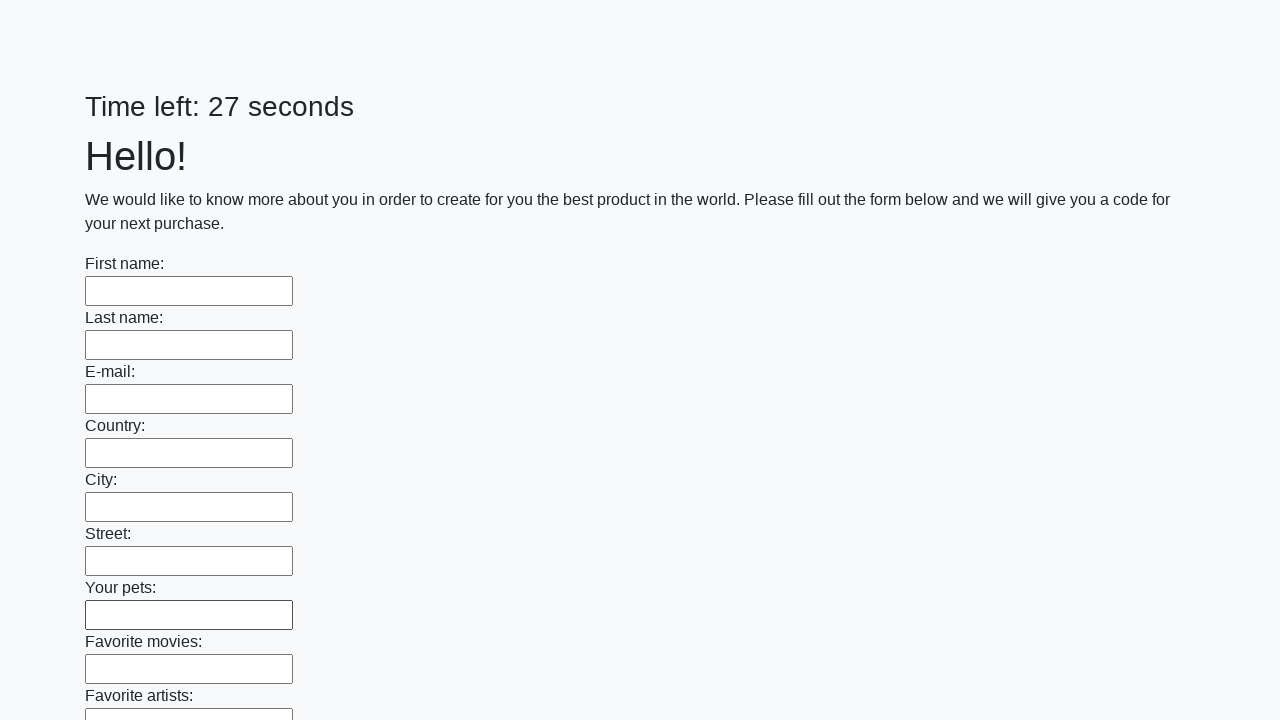